Tests a large form by filling all input fields with the same text value and submitting the form

Starting URL: http://suninjuly.github.io/huge_form.html

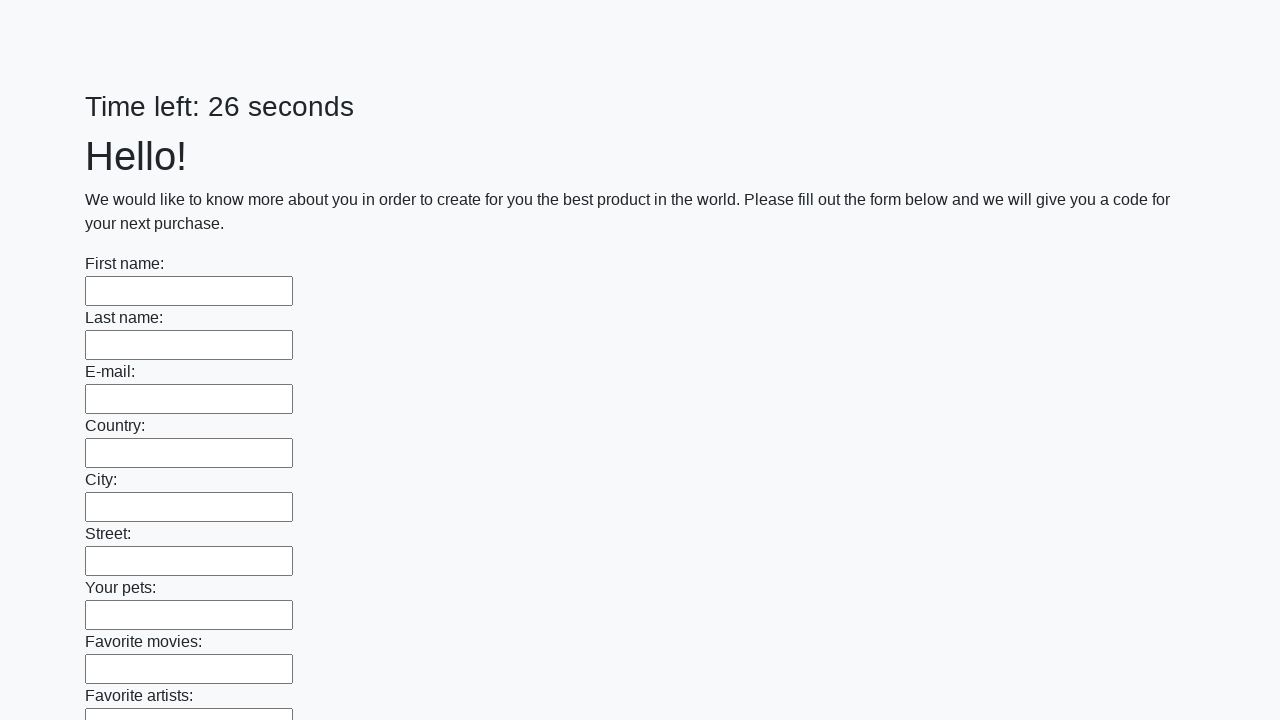

Located all input fields on the huge form
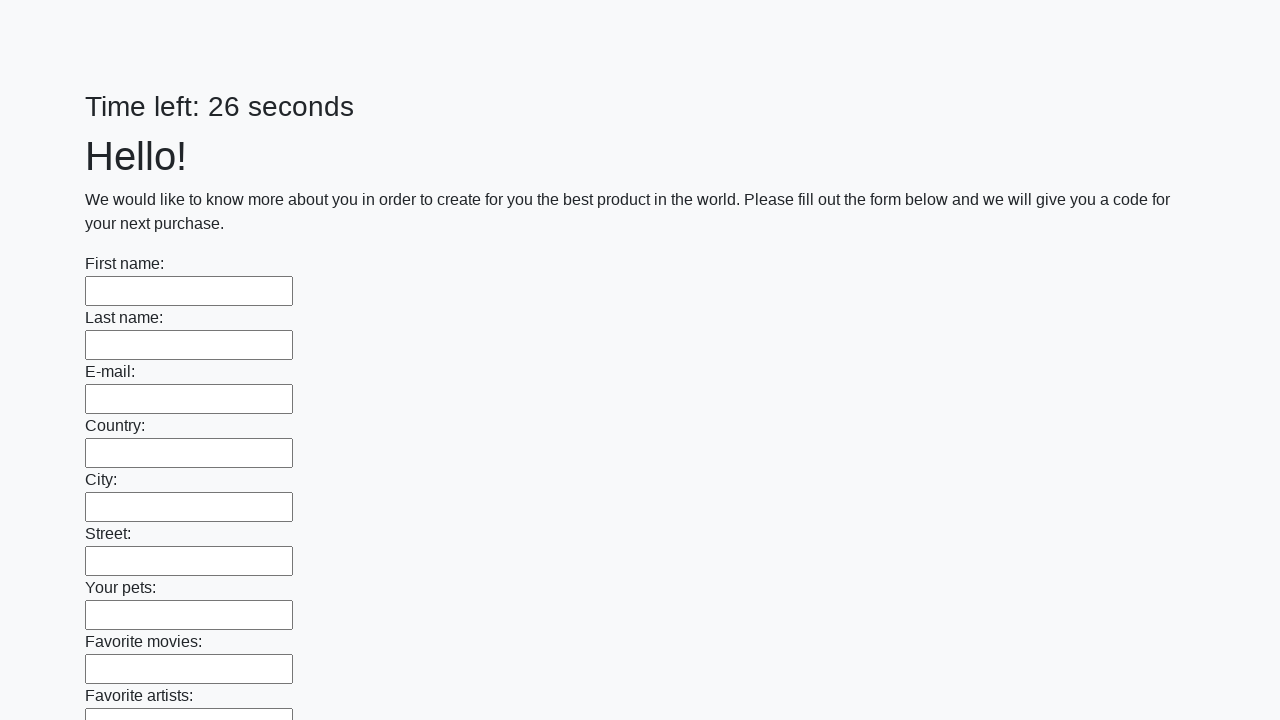

Filled input field with 'Картошка' on input >> nth=0
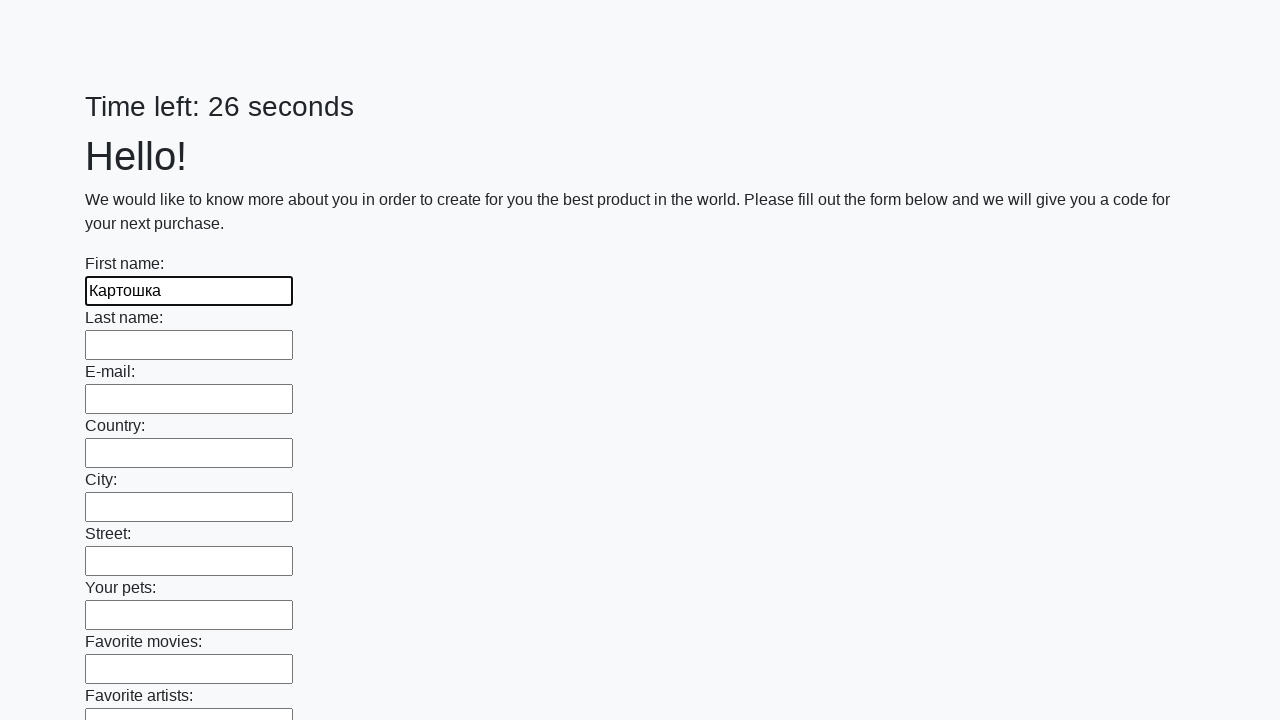

Filled input field with 'Картошка' on input >> nth=1
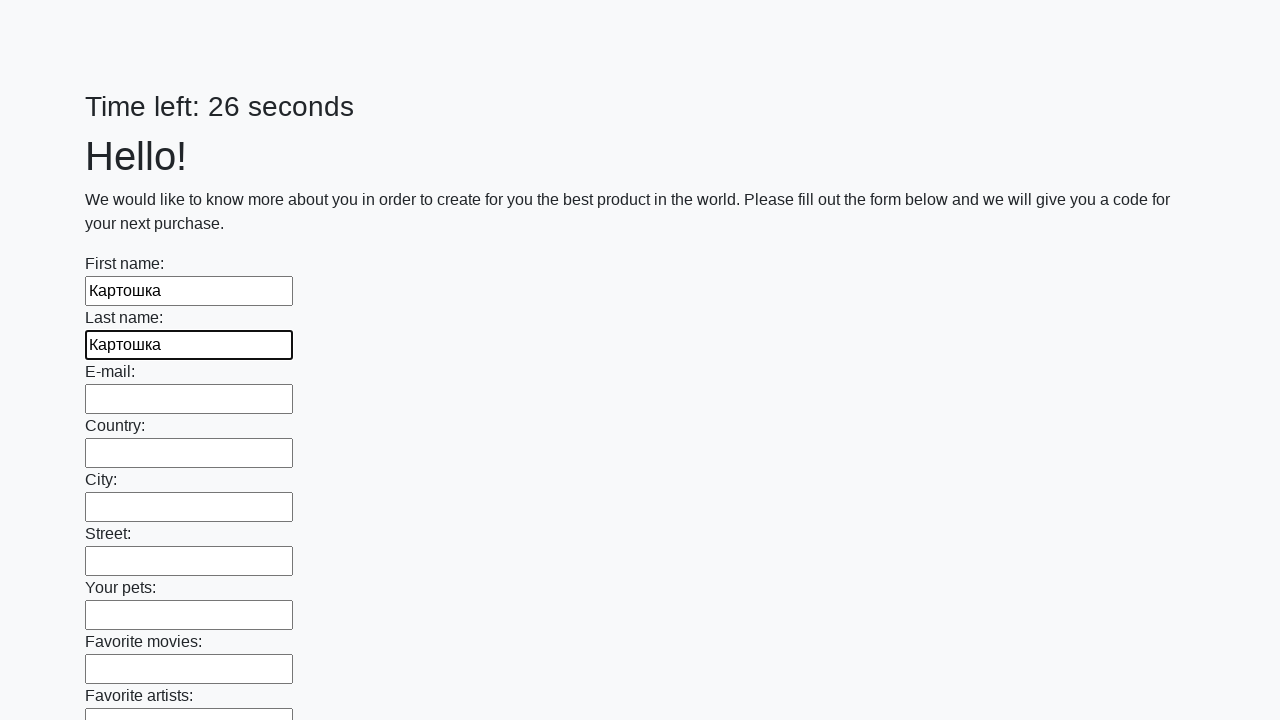

Filled input field with 'Картошка' on input >> nth=2
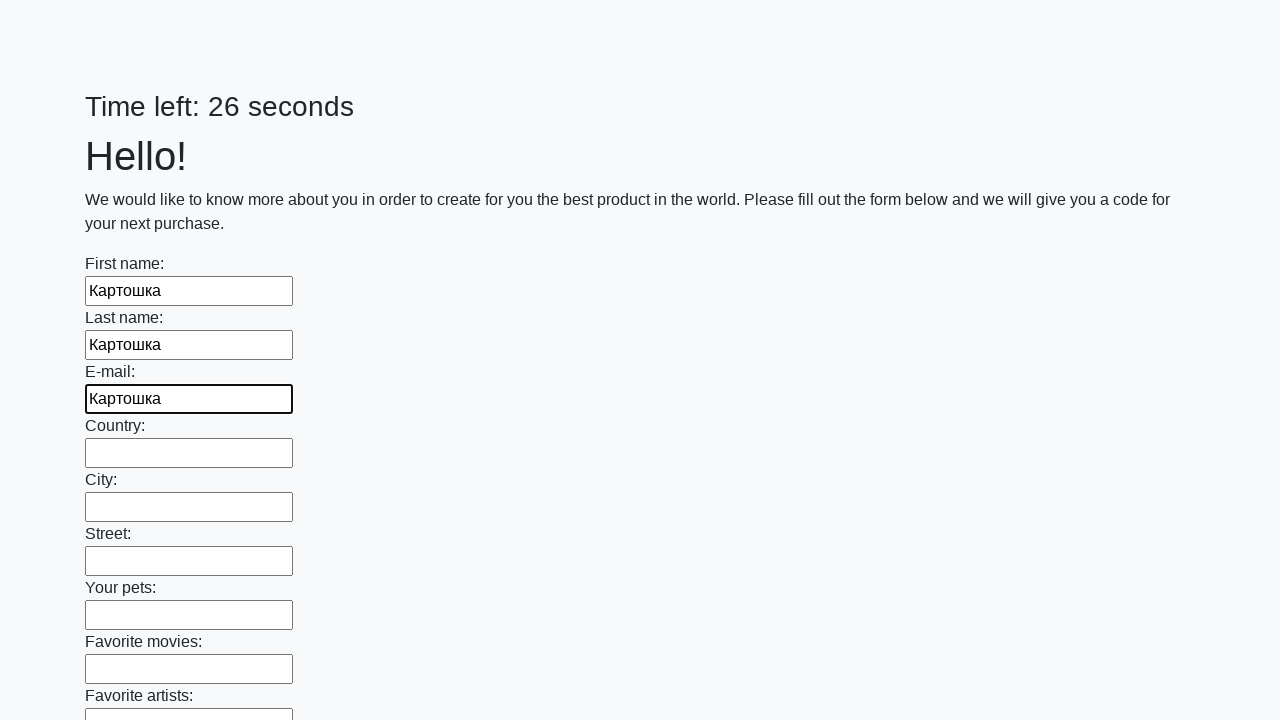

Filled input field with 'Картошка' on input >> nth=3
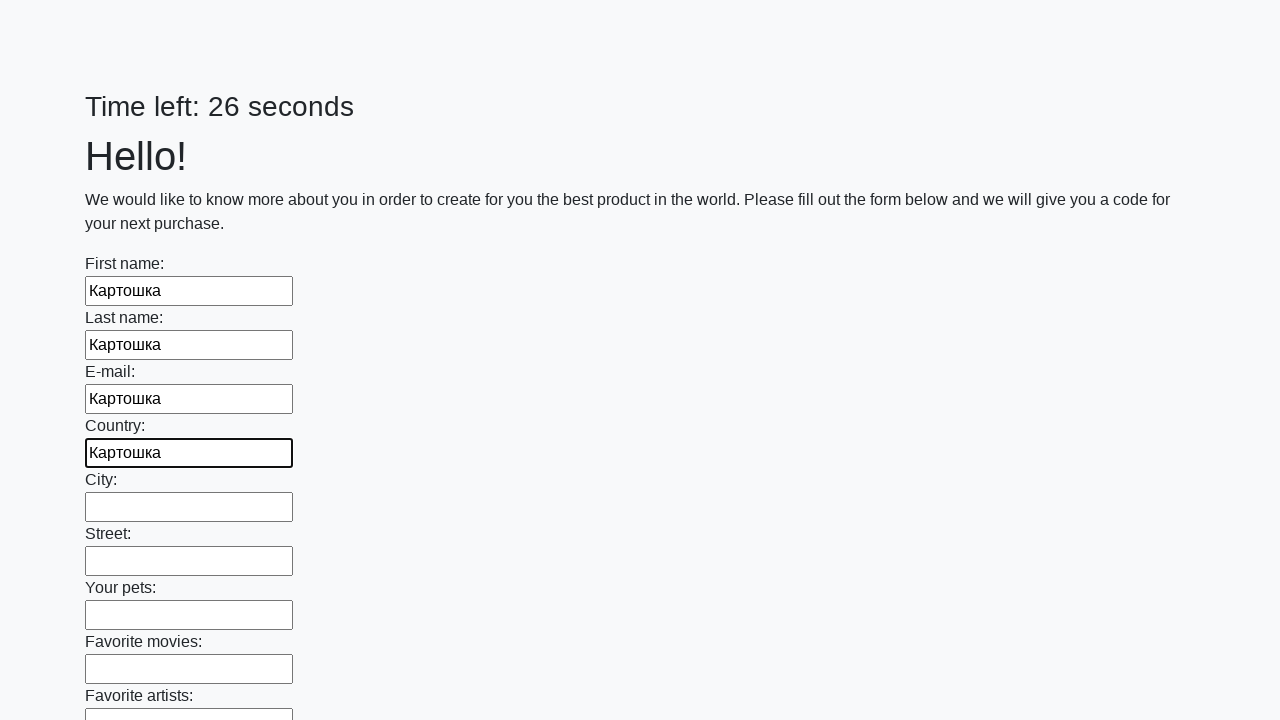

Filled input field with 'Картошка' on input >> nth=4
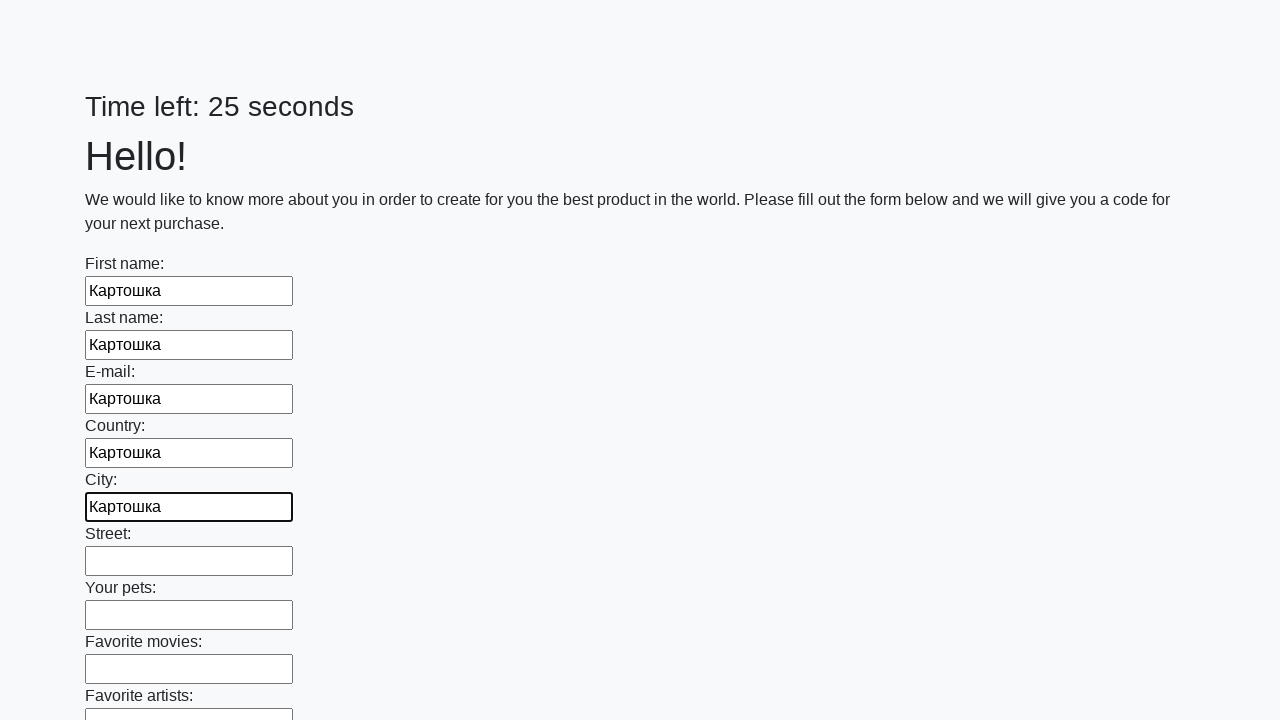

Filled input field with 'Картошка' on input >> nth=5
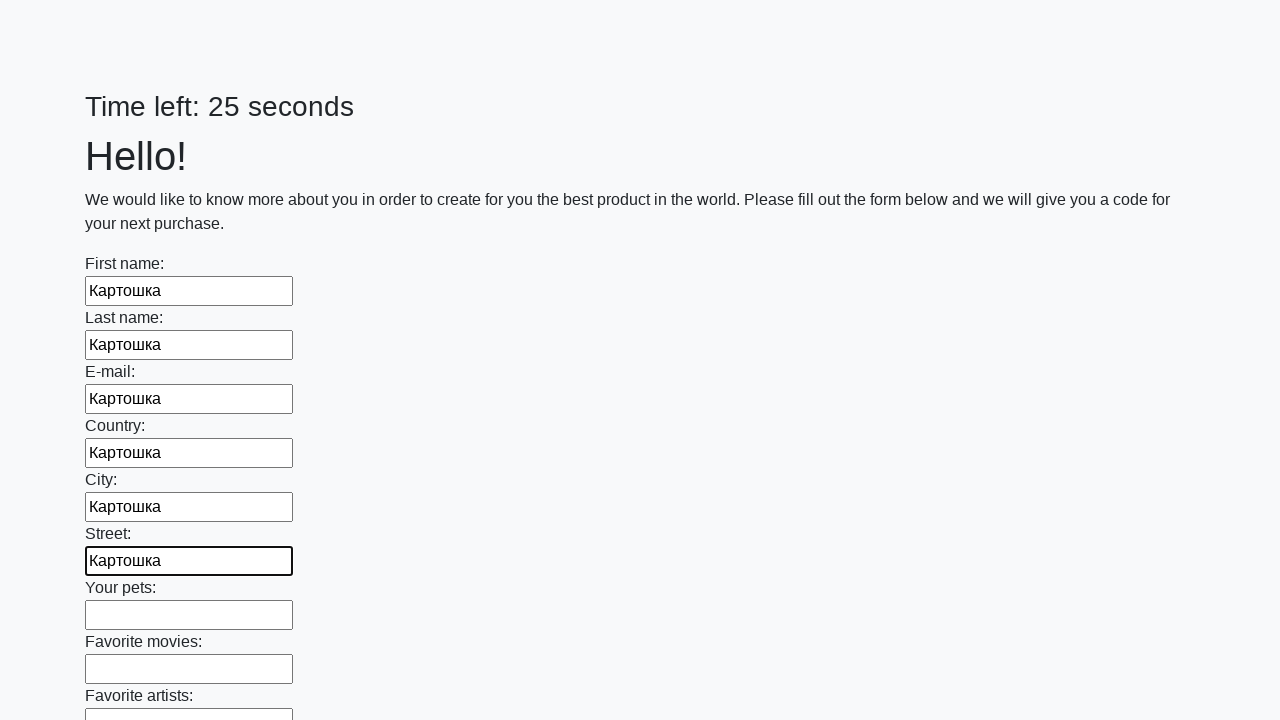

Filled input field with 'Картошка' on input >> nth=6
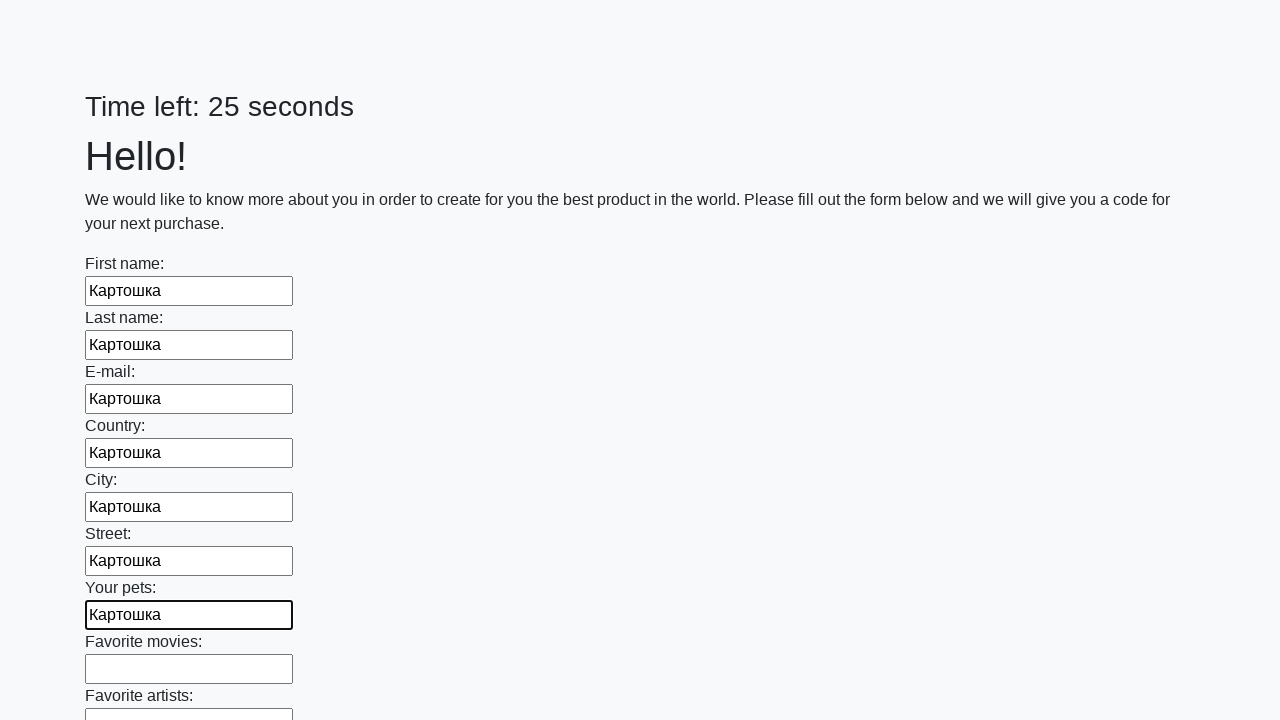

Filled input field with 'Картошка' on input >> nth=7
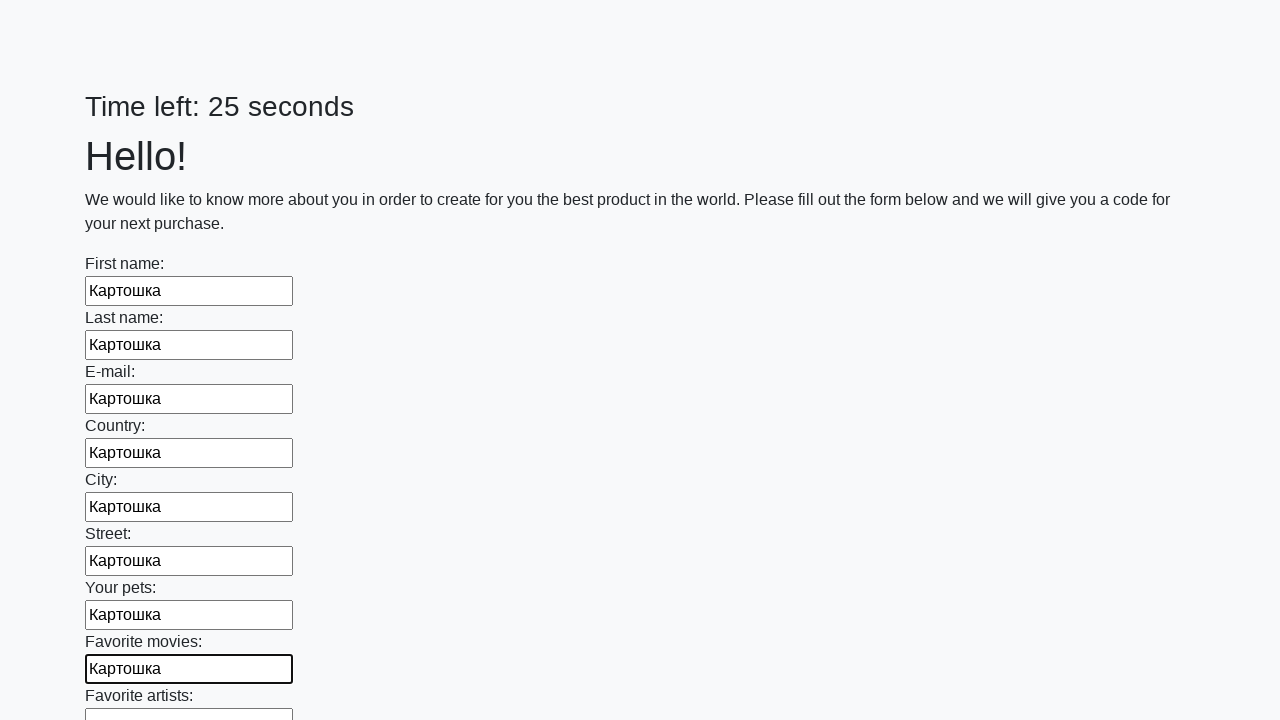

Filled input field with 'Картошка' on input >> nth=8
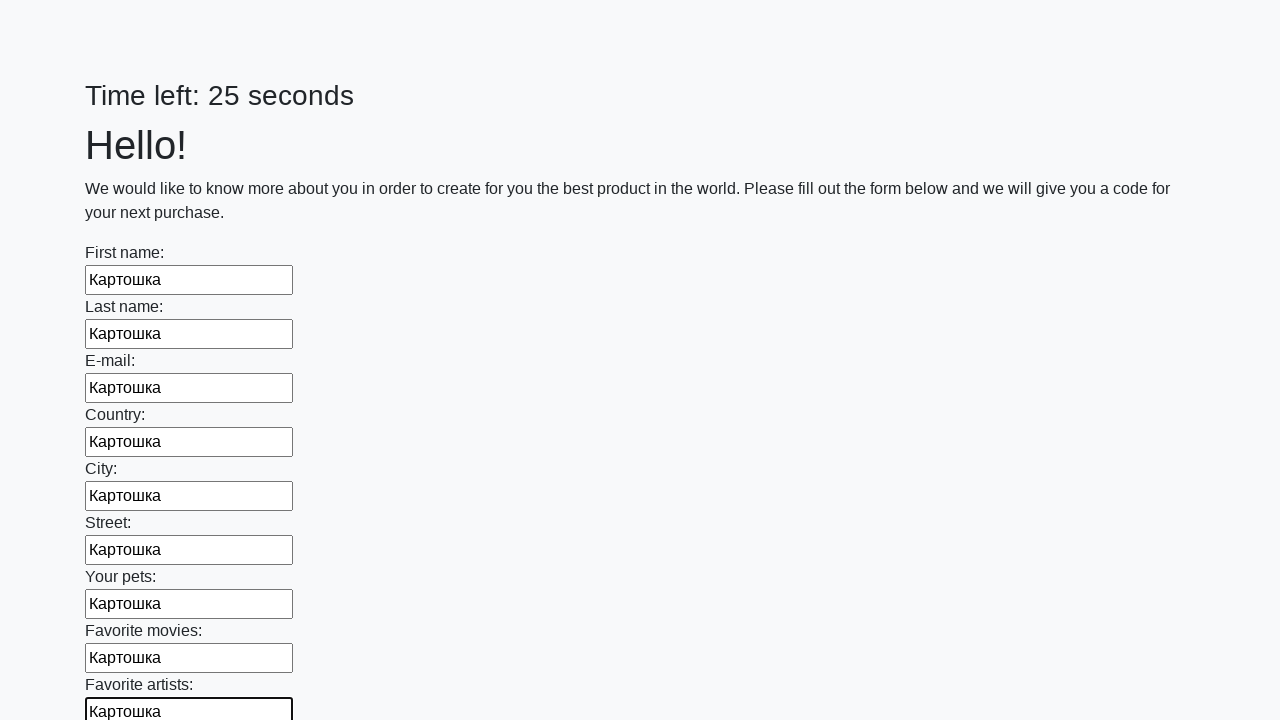

Filled input field with 'Картошка' on input >> nth=9
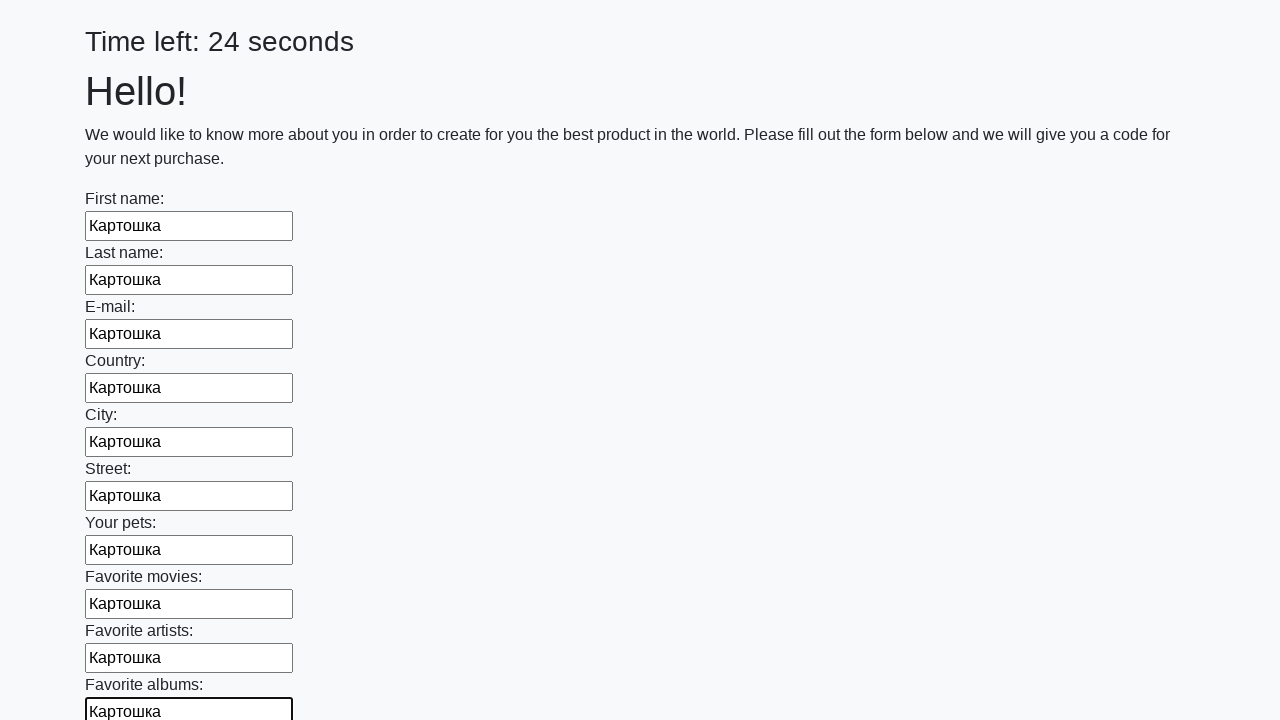

Filled input field with 'Картошка' on input >> nth=10
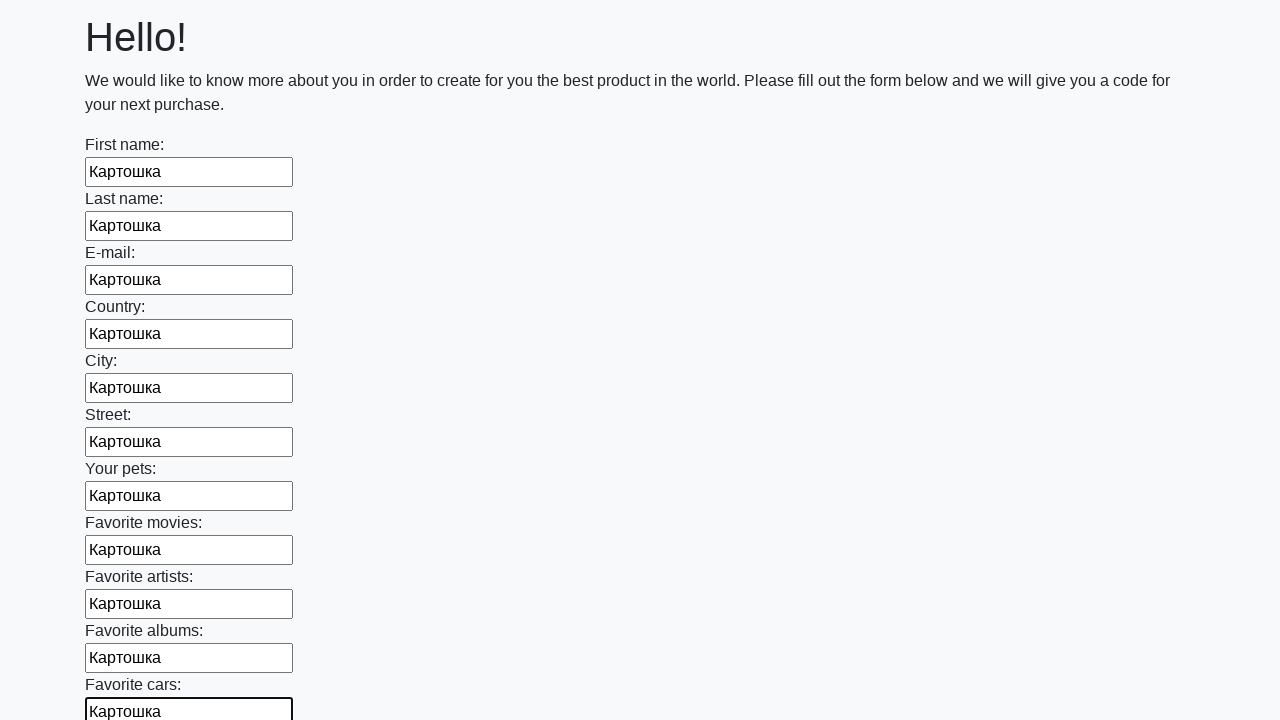

Filled input field with 'Картошка' on input >> nth=11
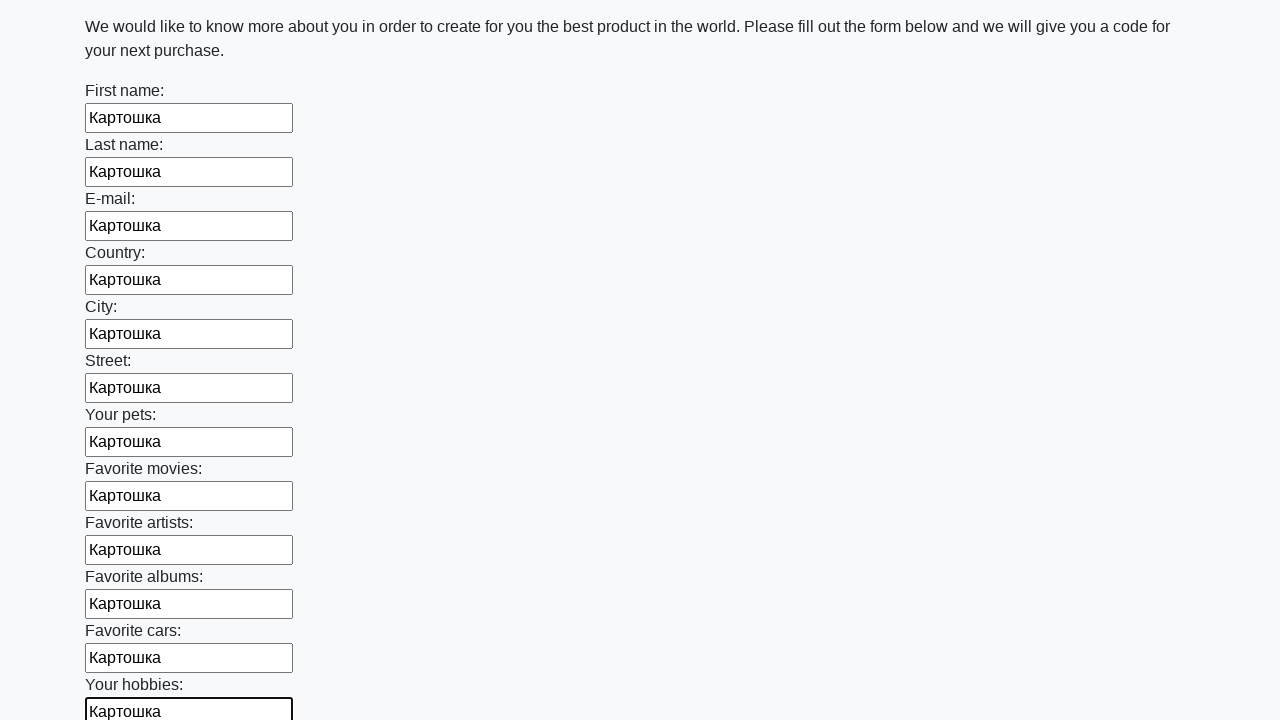

Filled input field with 'Картошка' on input >> nth=12
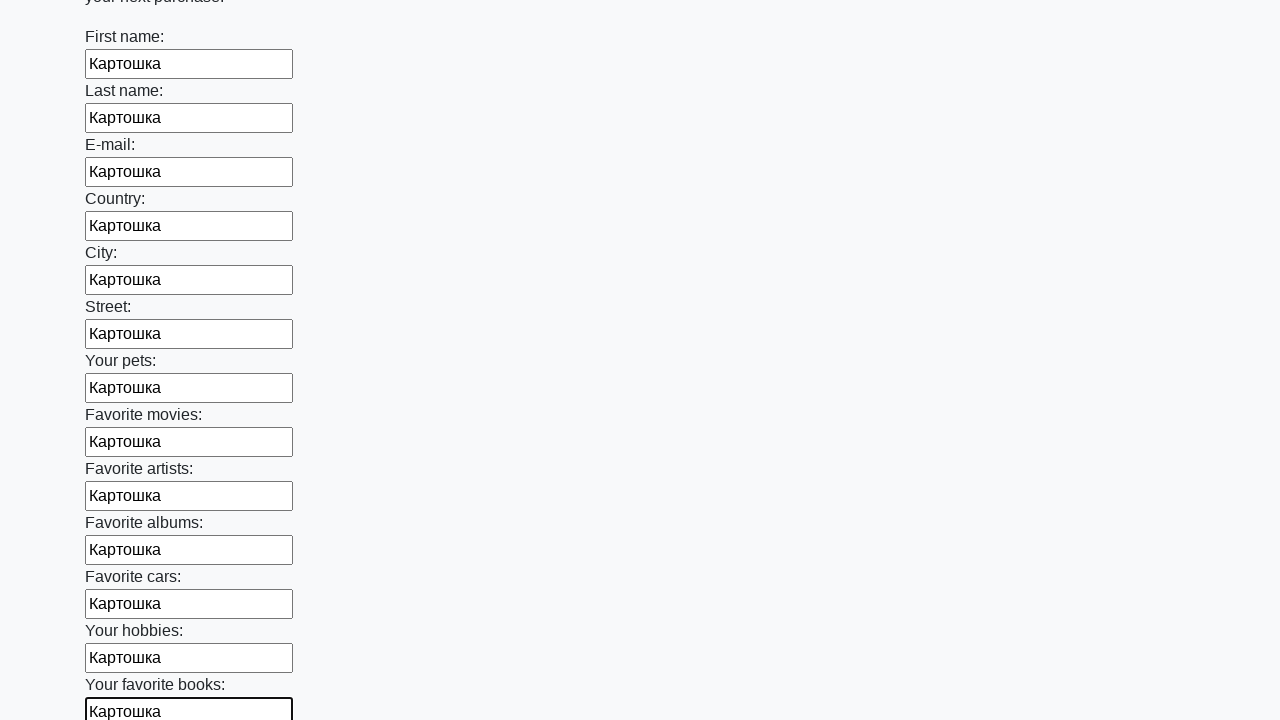

Filled input field with 'Картошка' on input >> nth=13
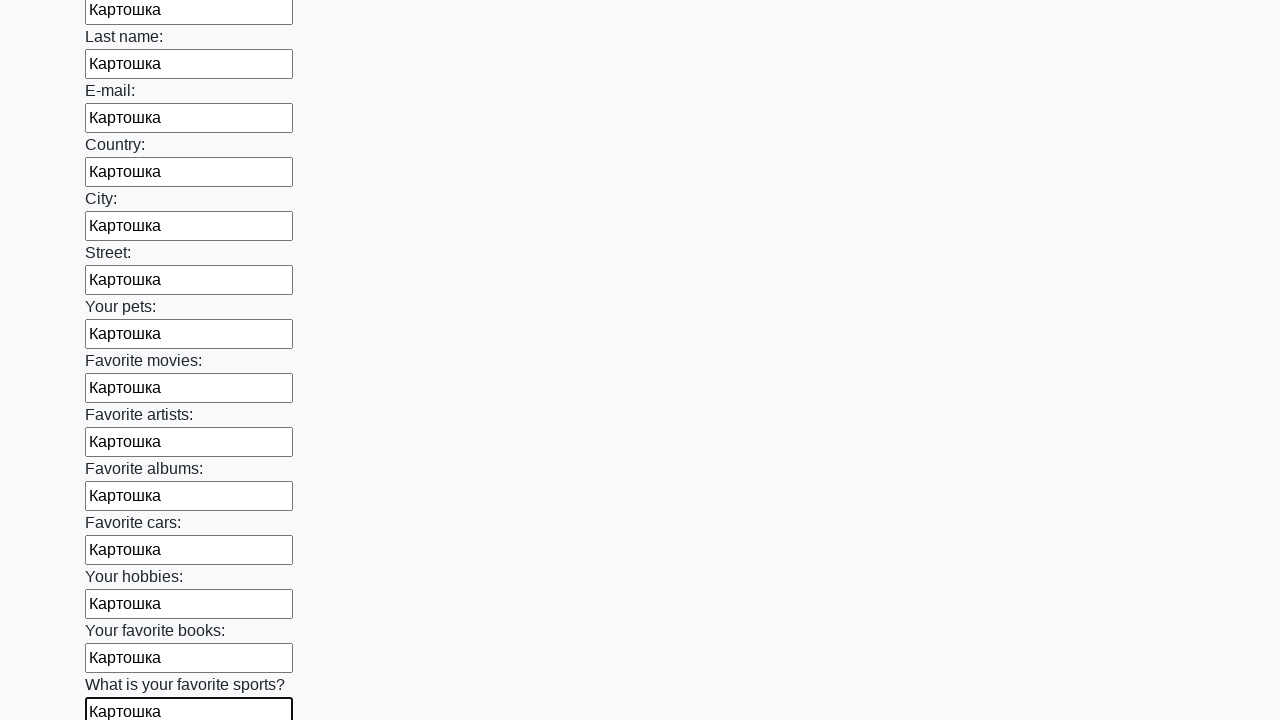

Filled input field with 'Картошка' on input >> nth=14
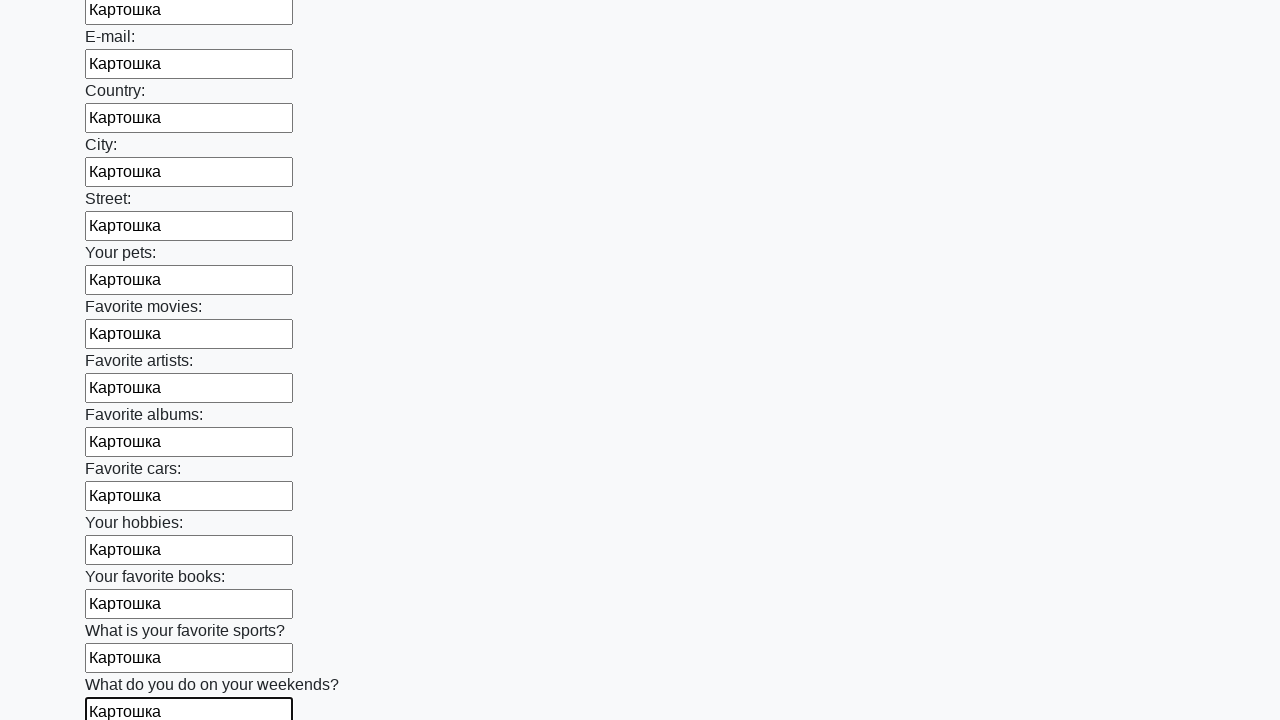

Filled input field with 'Картошка' on input >> nth=15
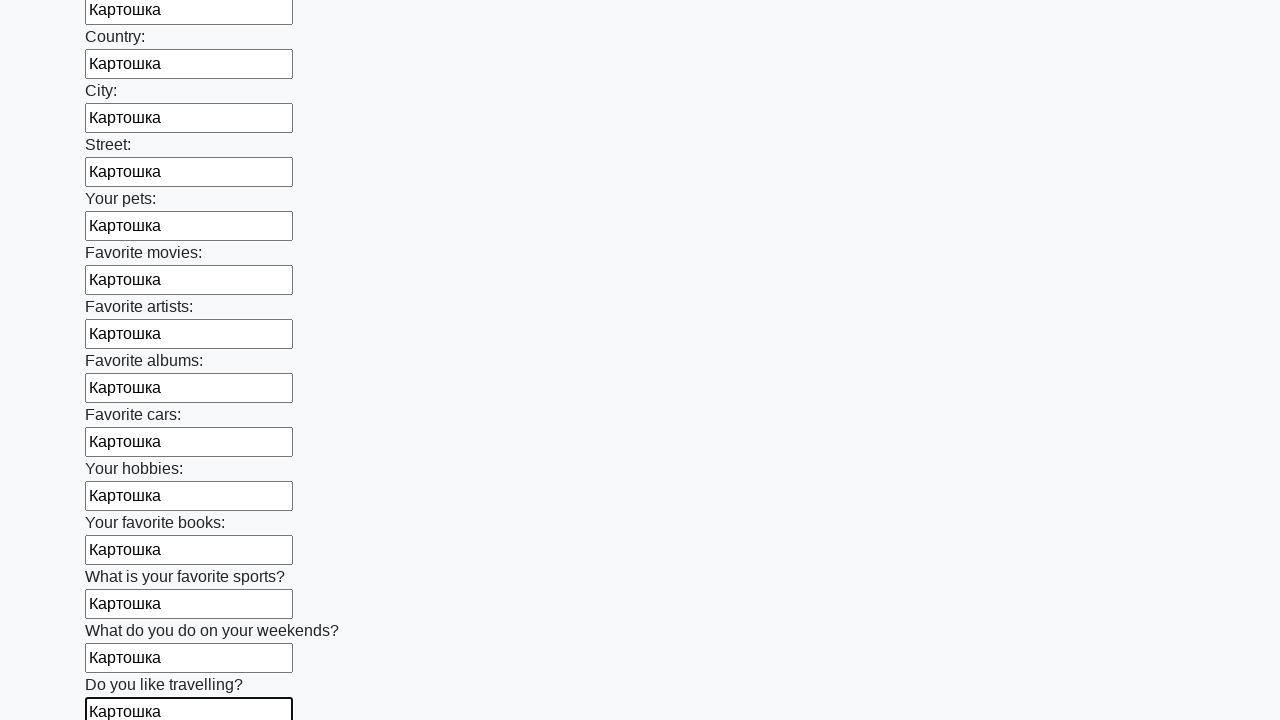

Filled input field with 'Картошка' on input >> nth=16
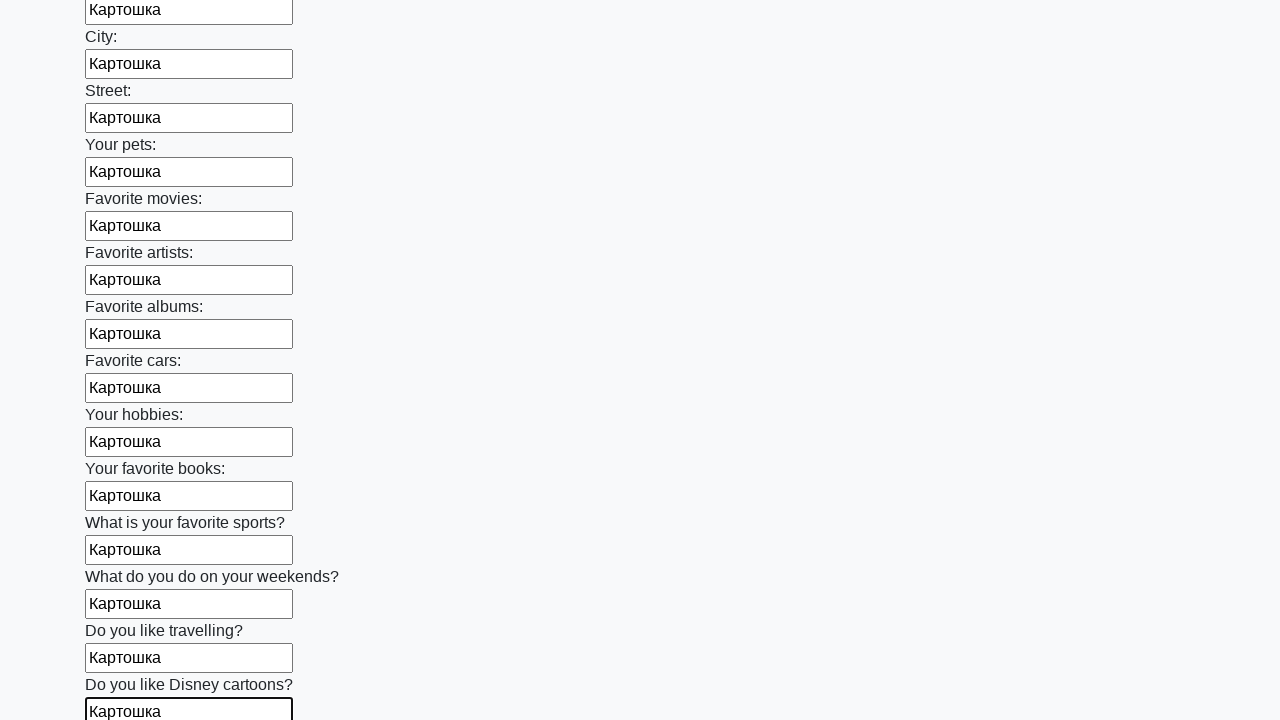

Filled input field with 'Картошка' on input >> nth=17
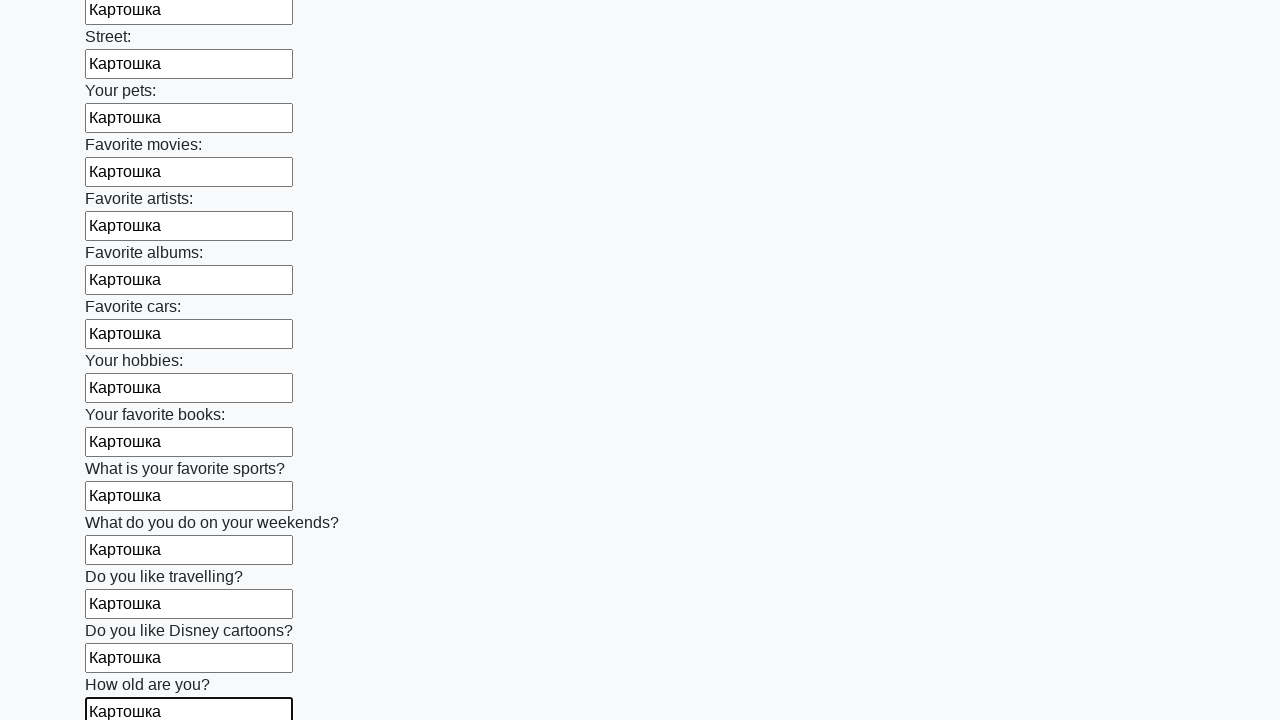

Filled input field with 'Картошка' on input >> nth=18
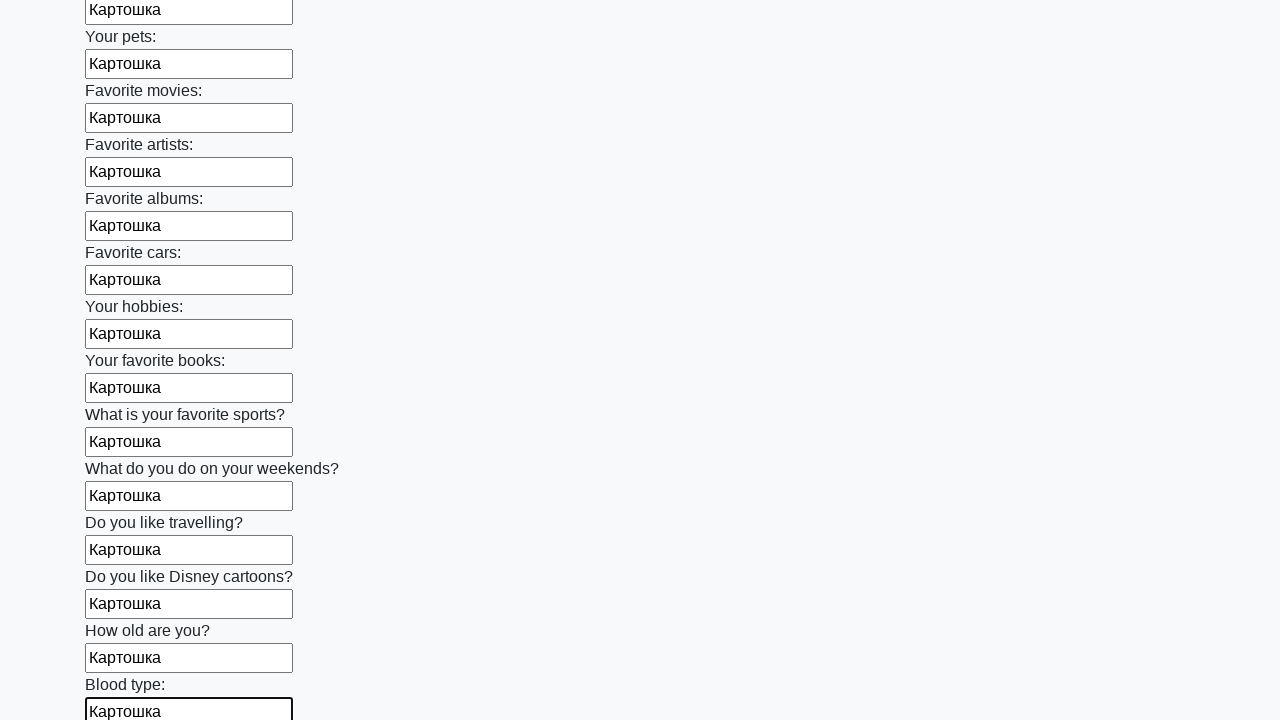

Filled input field with 'Картошка' on input >> nth=19
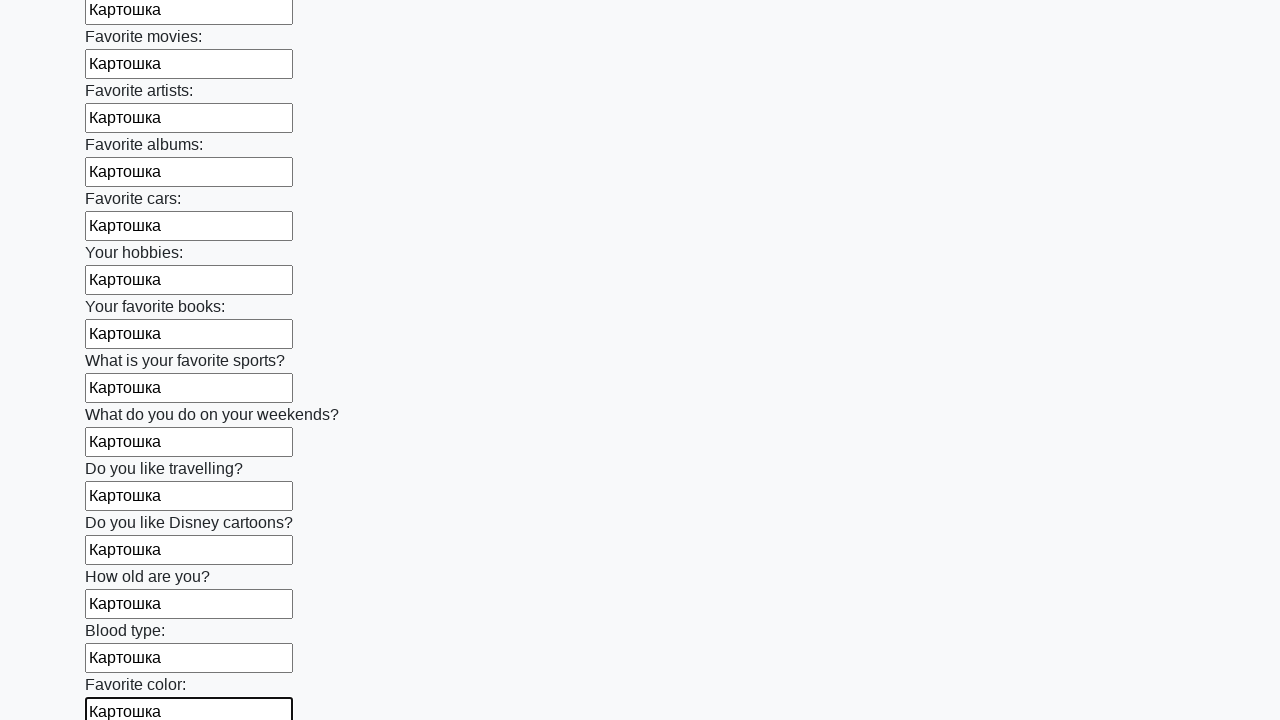

Filled input field with 'Картошка' on input >> nth=20
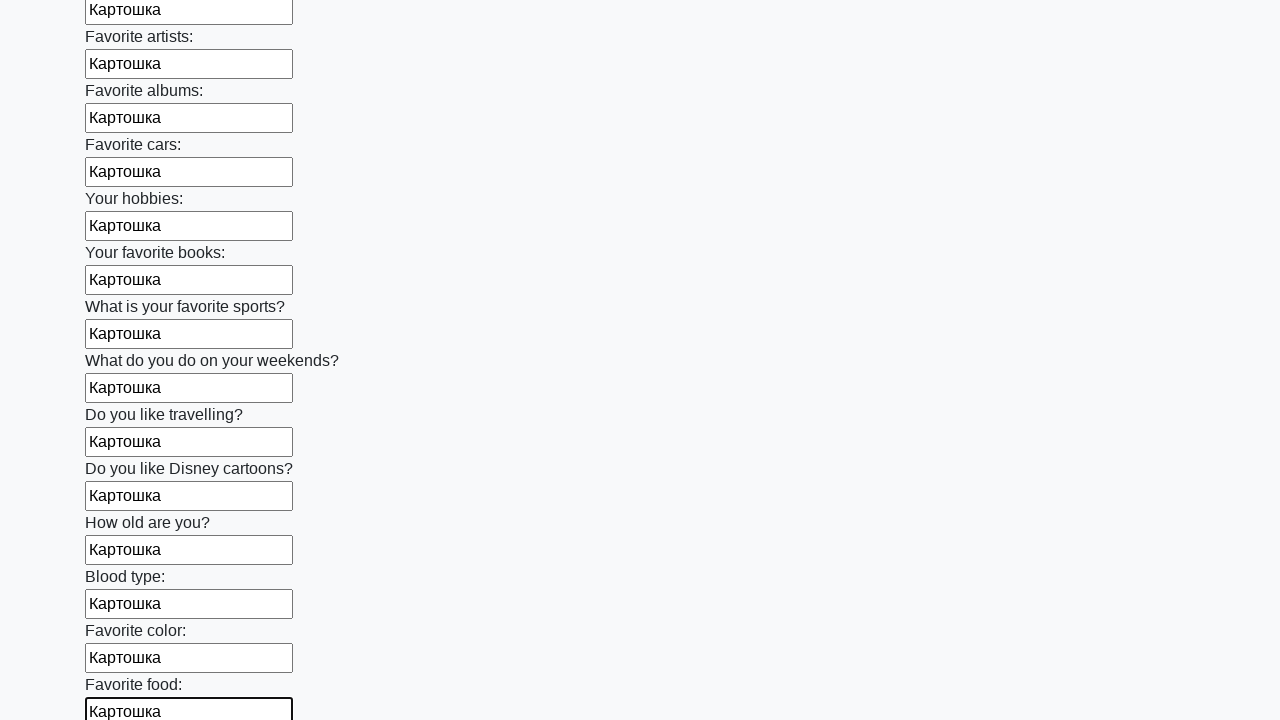

Filled input field with 'Картошка' on input >> nth=21
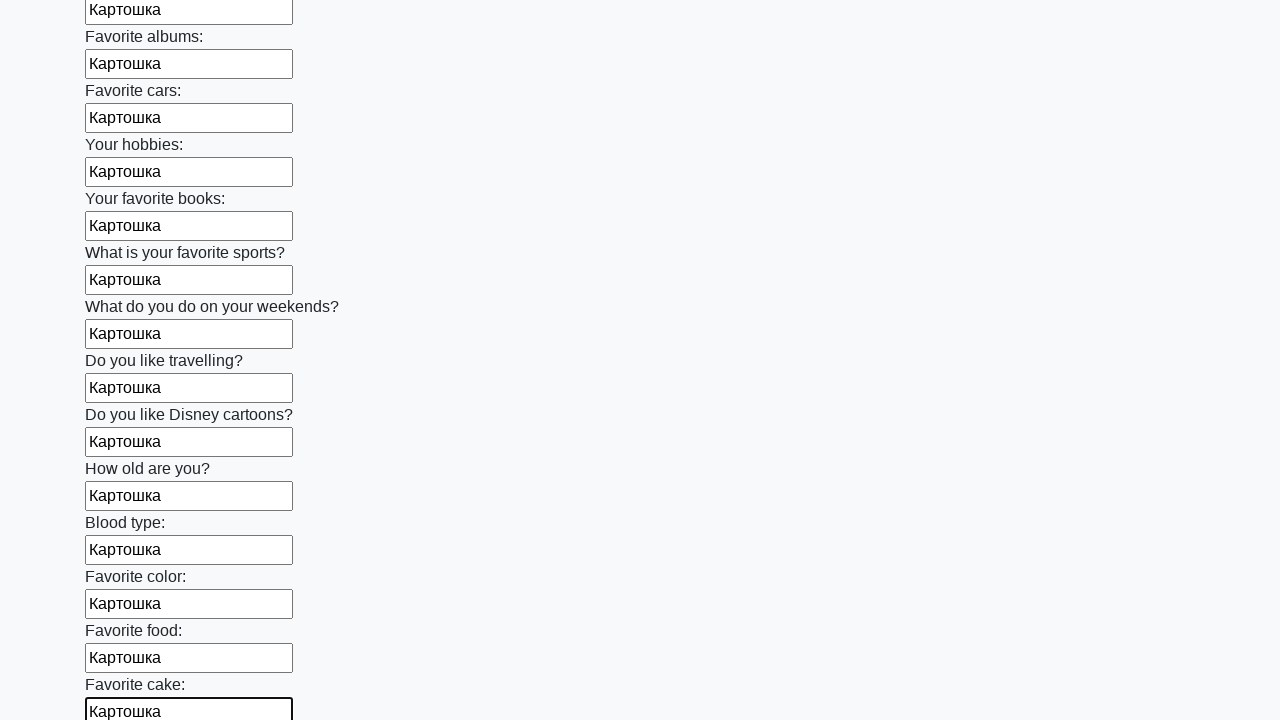

Filled input field with 'Картошка' on input >> nth=22
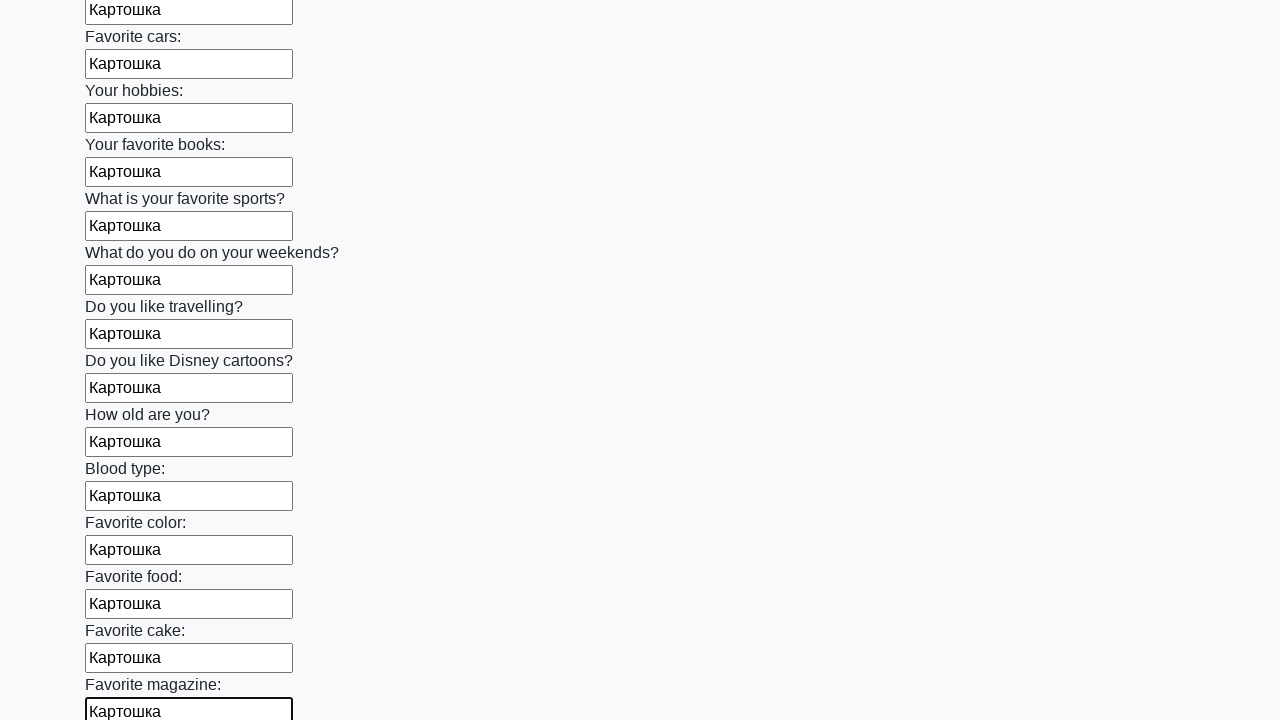

Filled input field with 'Картошка' on input >> nth=23
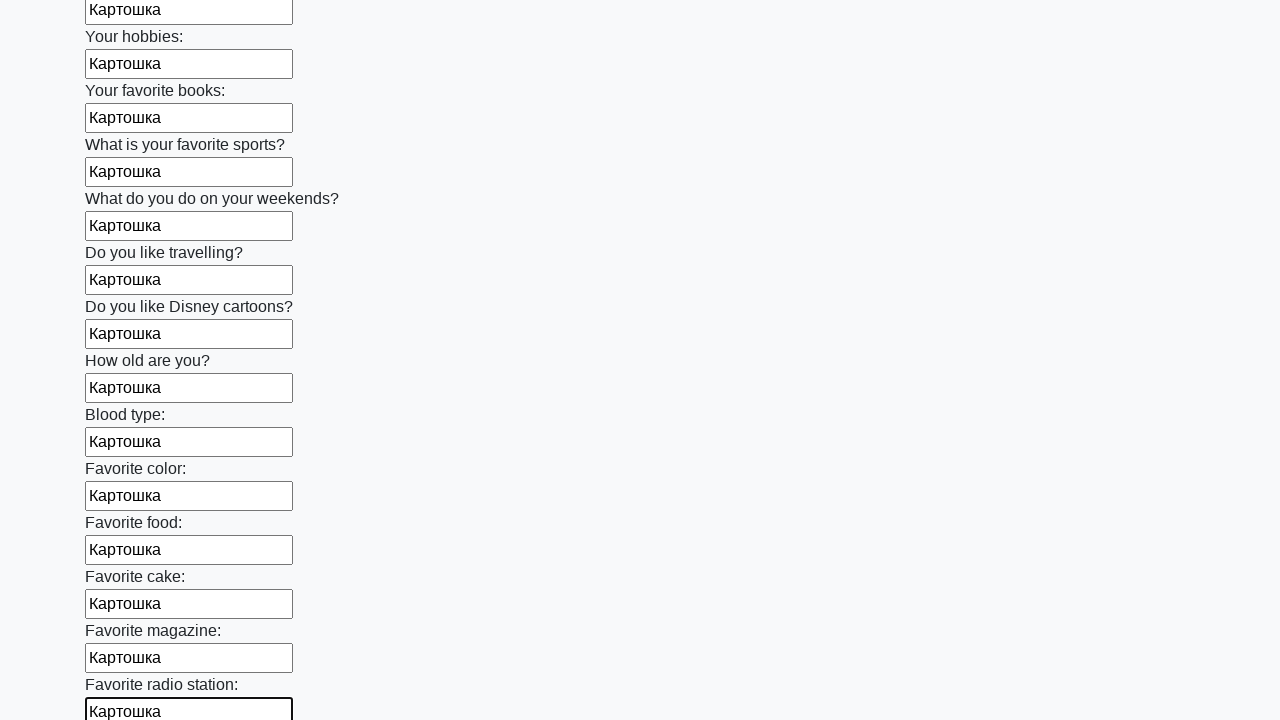

Filled input field with 'Картошка' on input >> nth=24
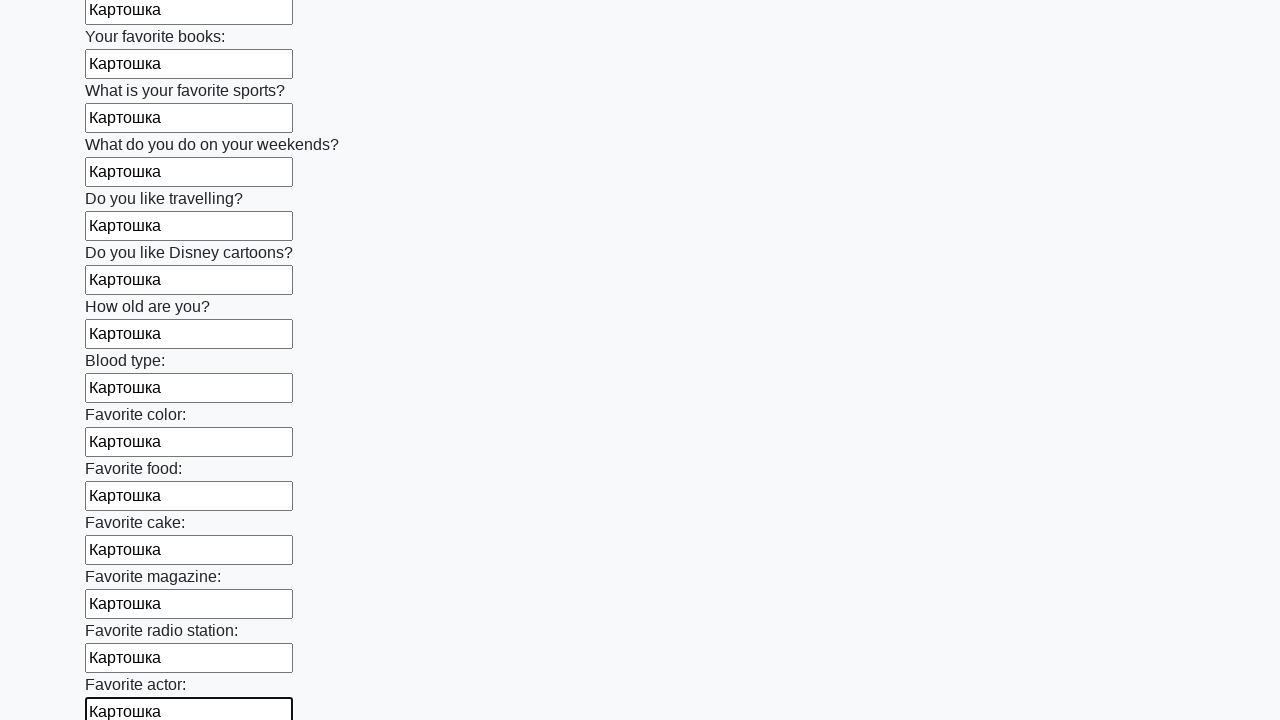

Filled input field with 'Картошка' on input >> nth=25
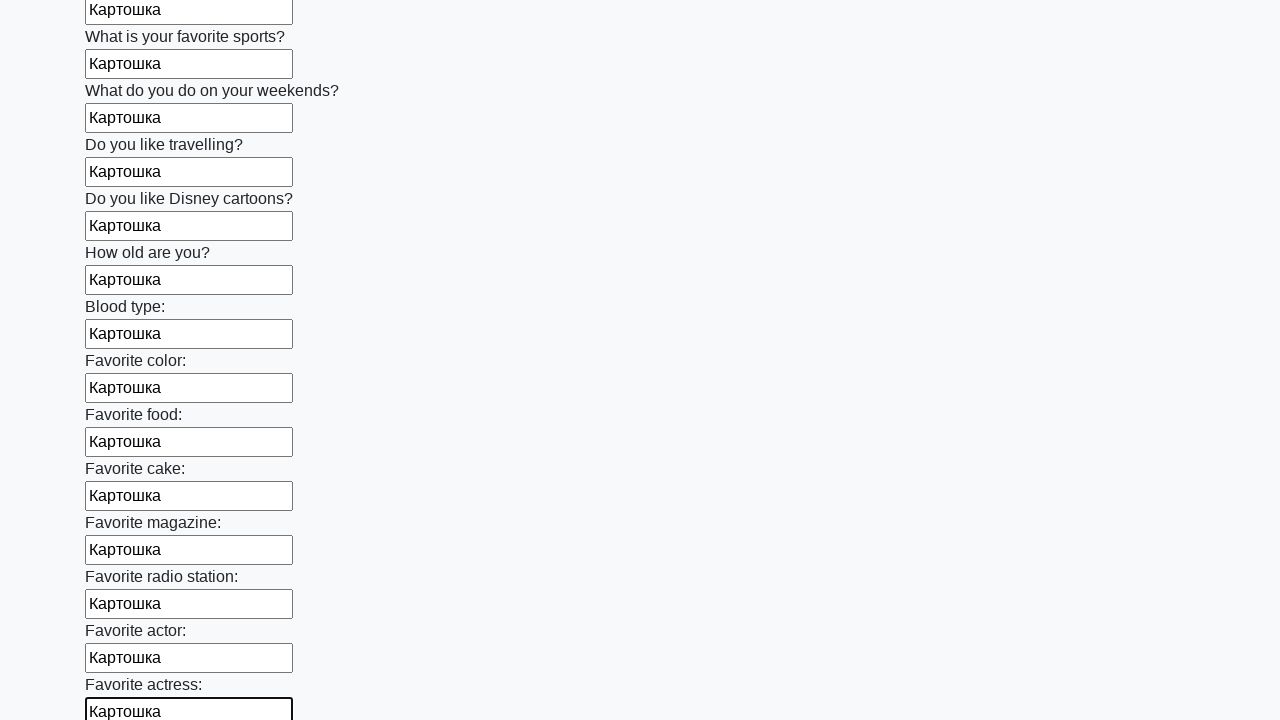

Filled input field with 'Картошка' on input >> nth=26
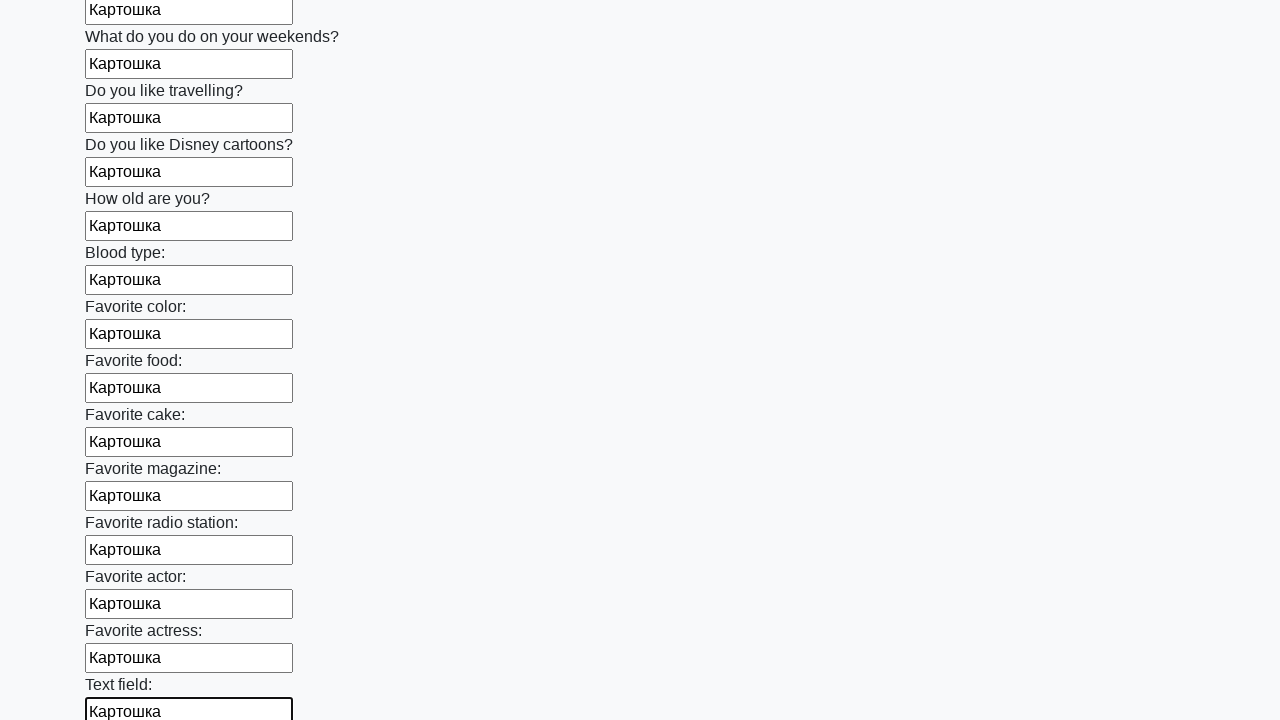

Filled input field with 'Картошка' on input >> nth=27
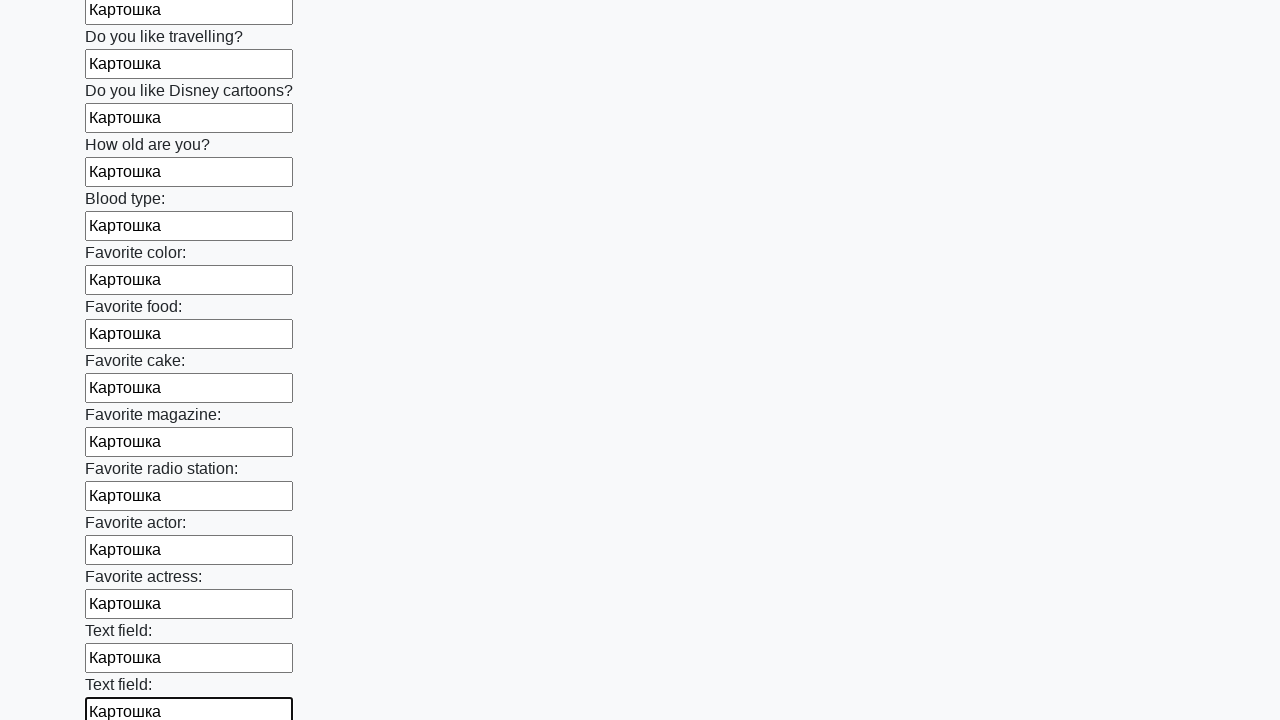

Filled input field with 'Картошка' on input >> nth=28
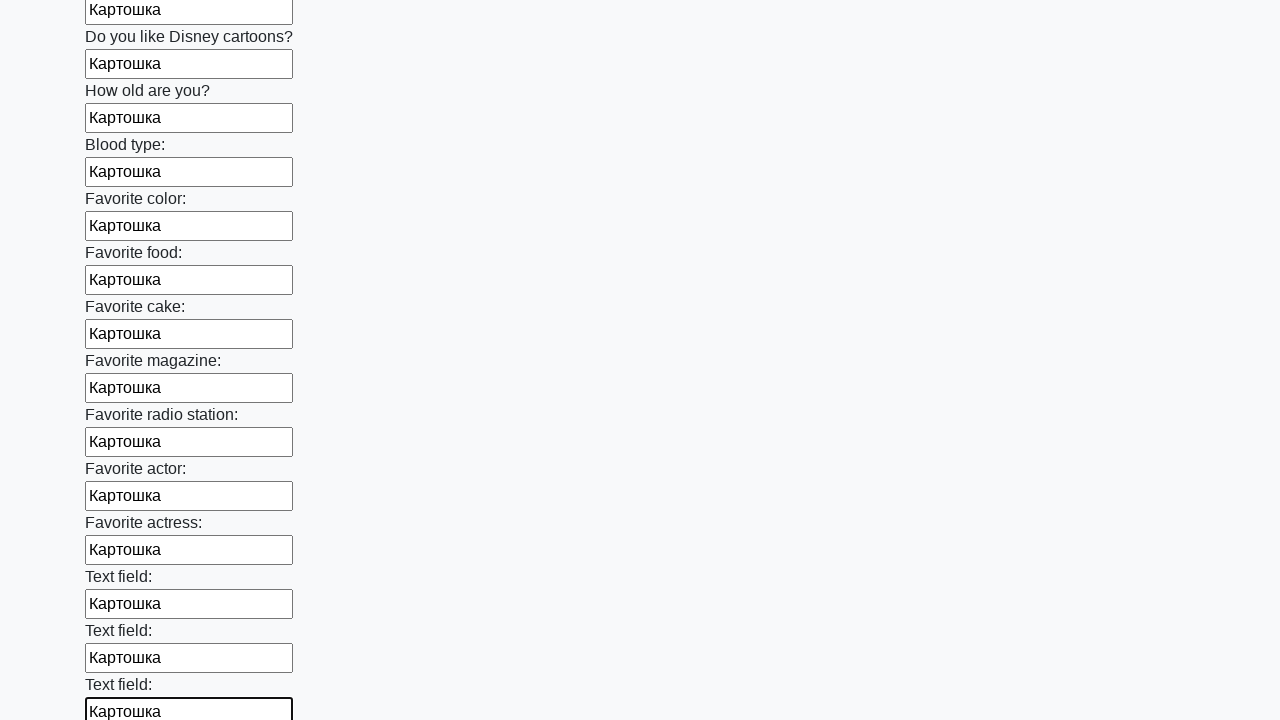

Filled input field with 'Картошка' on input >> nth=29
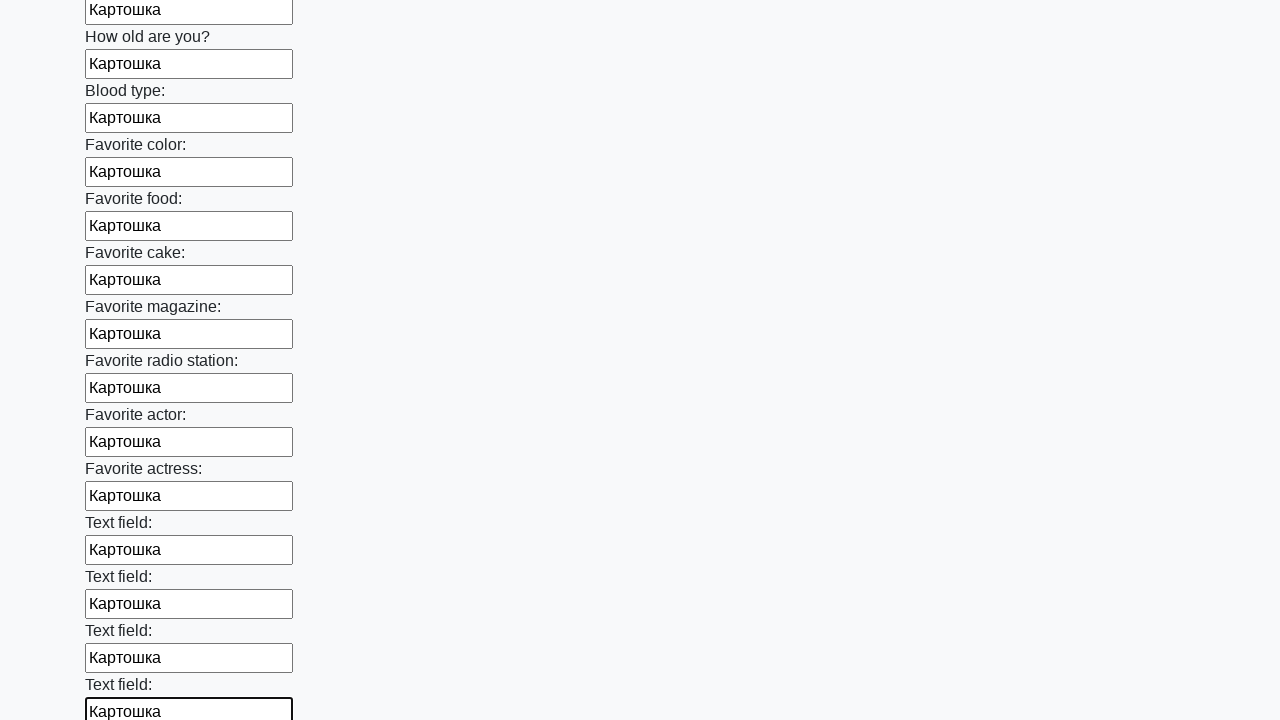

Filled input field with 'Картошка' on input >> nth=30
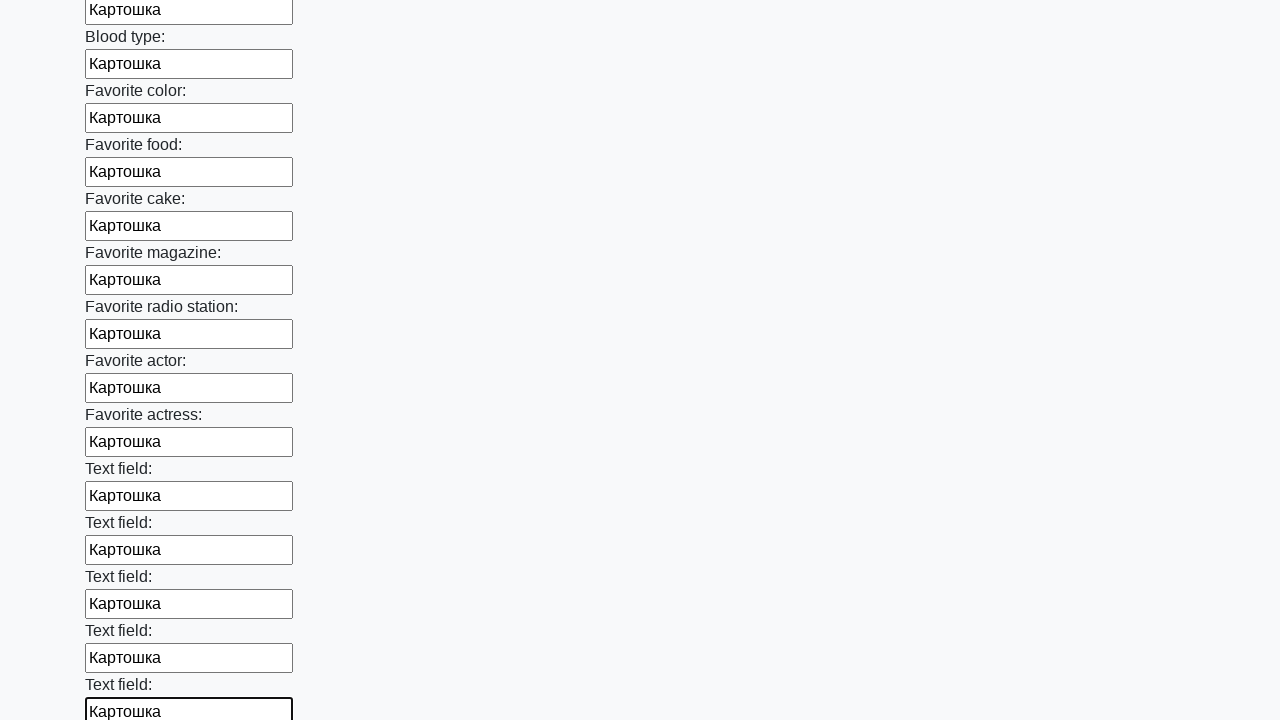

Filled input field with 'Картошка' on input >> nth=31
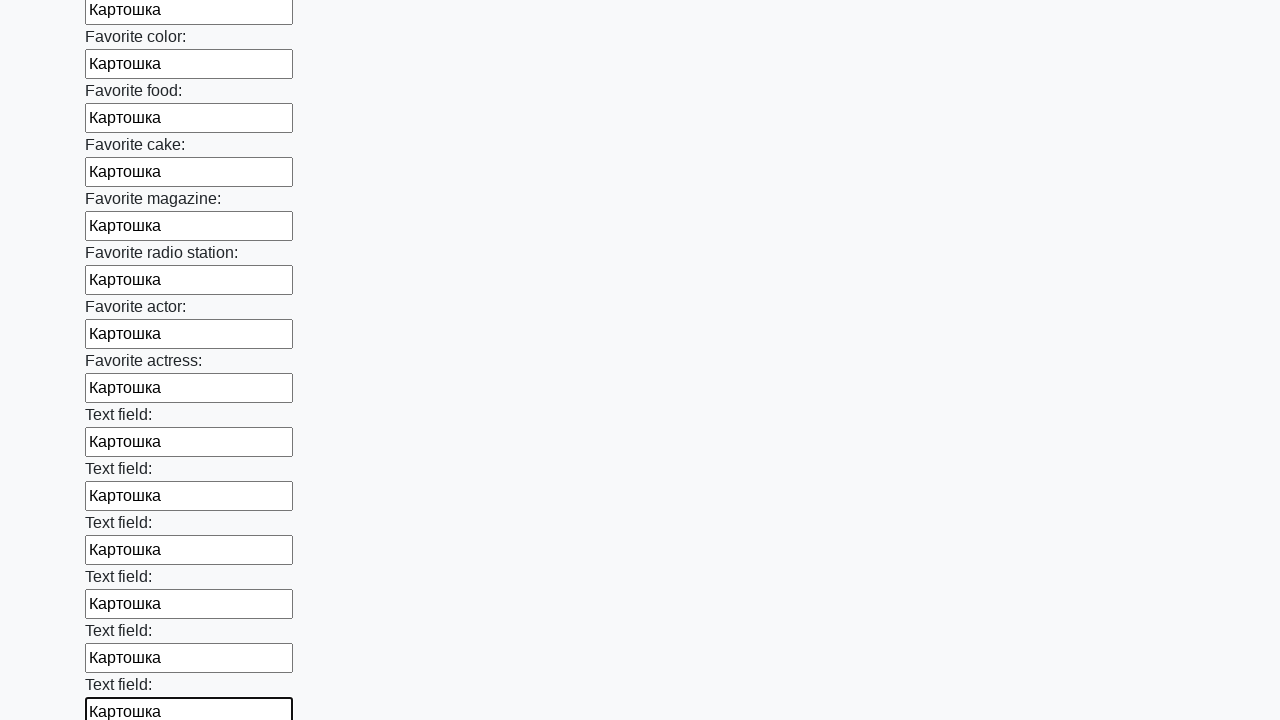

Filled input field with 'Картошка' on input >> nth=32
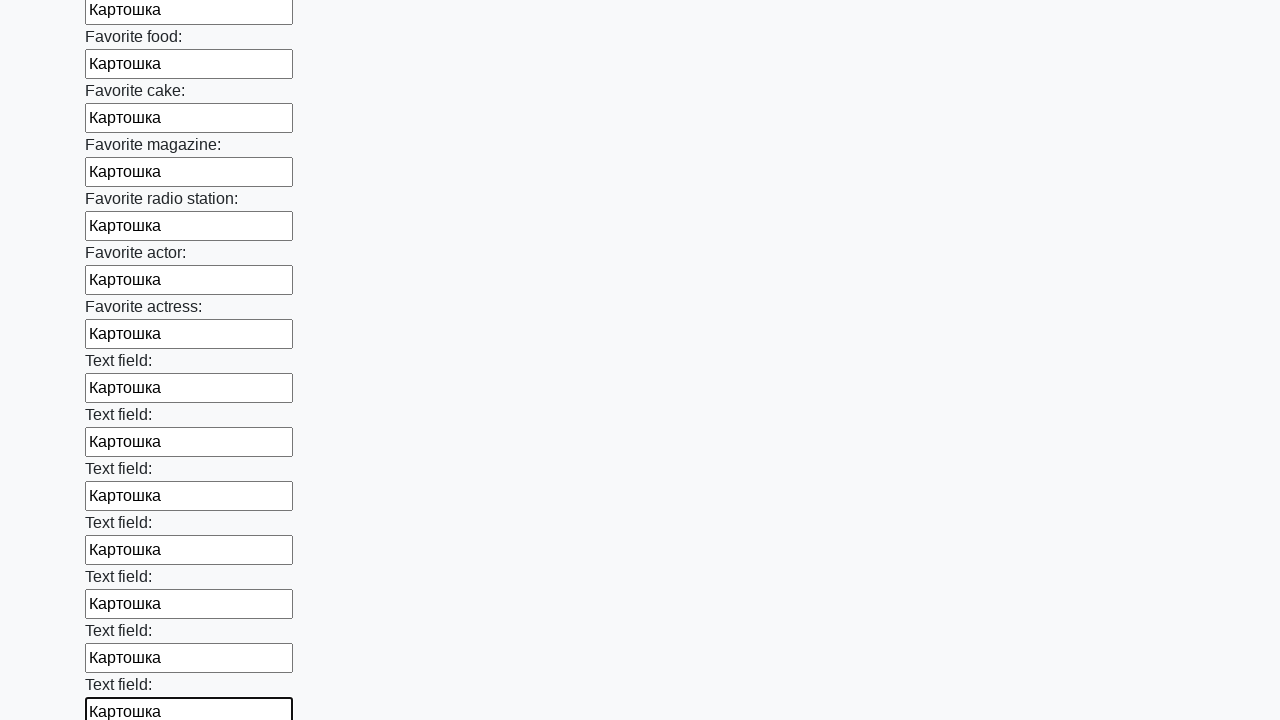

Filled input field with 'Картошка' on input >> nth=33
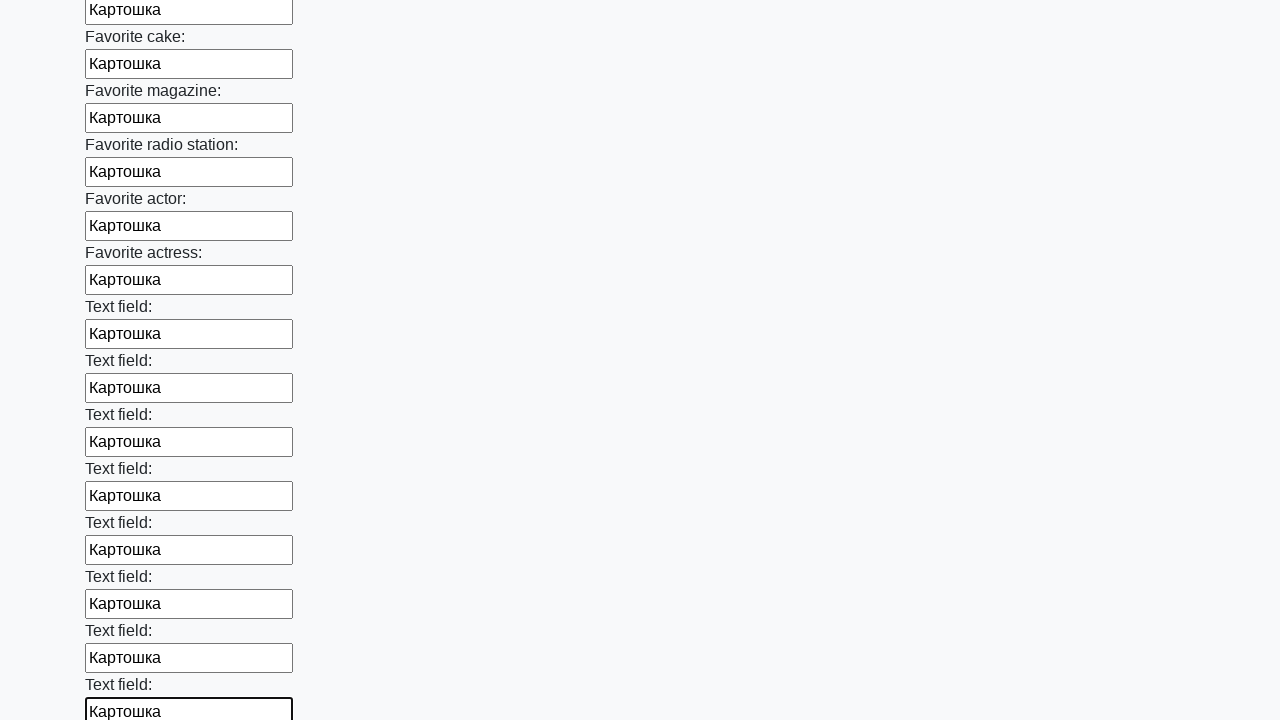

Filled input field with 'Картошка' on input >> nth=34
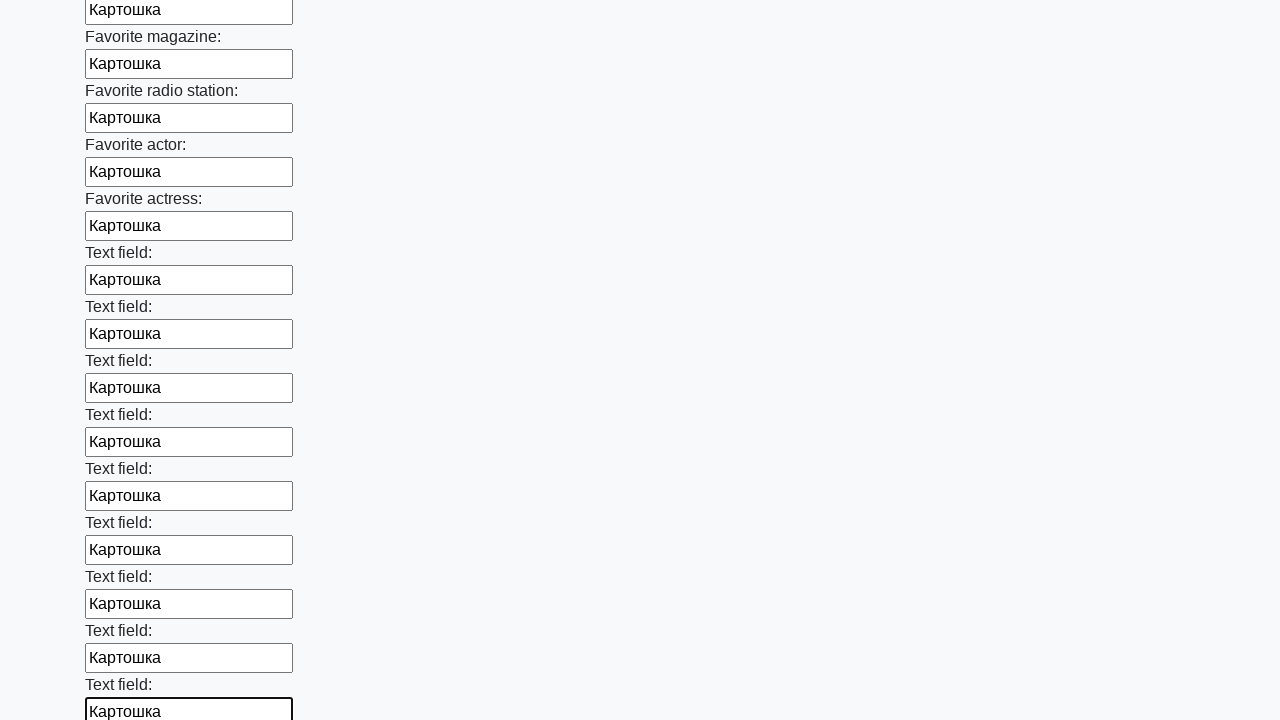

Filled input field with 'Картошка' on input >> nth=35
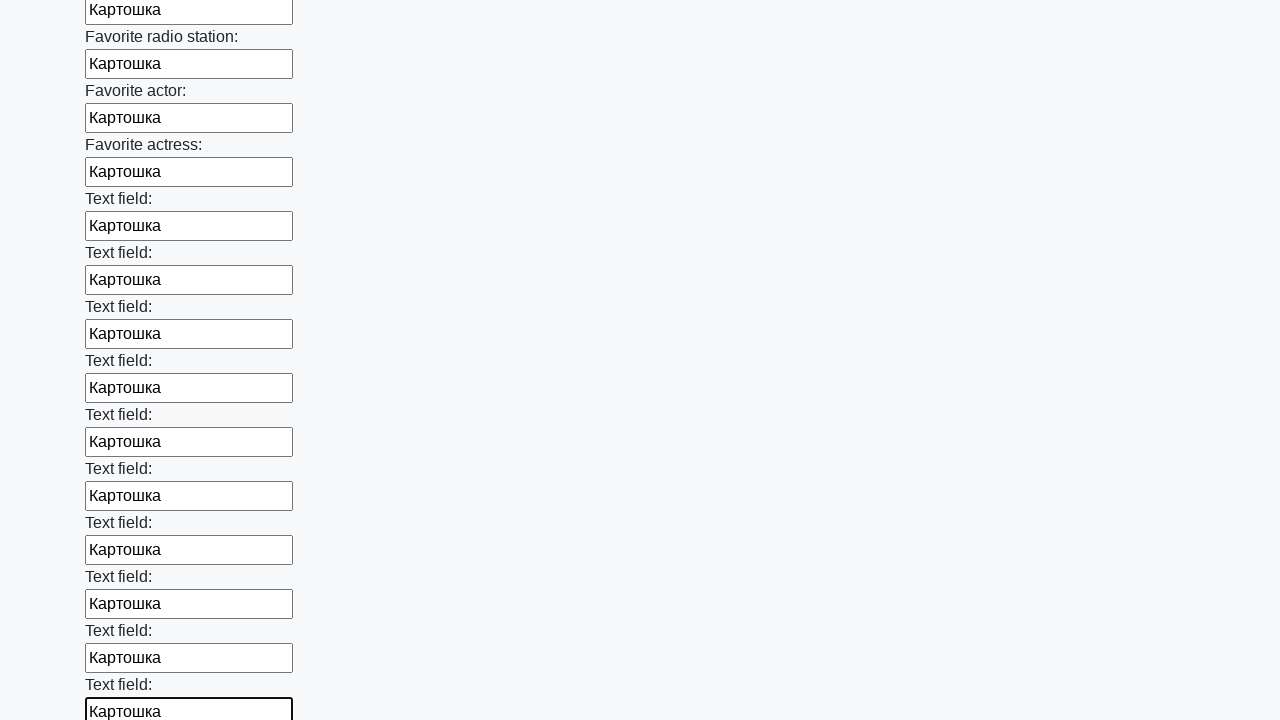

Filled input field with 'Картошка' on input >> nth=36
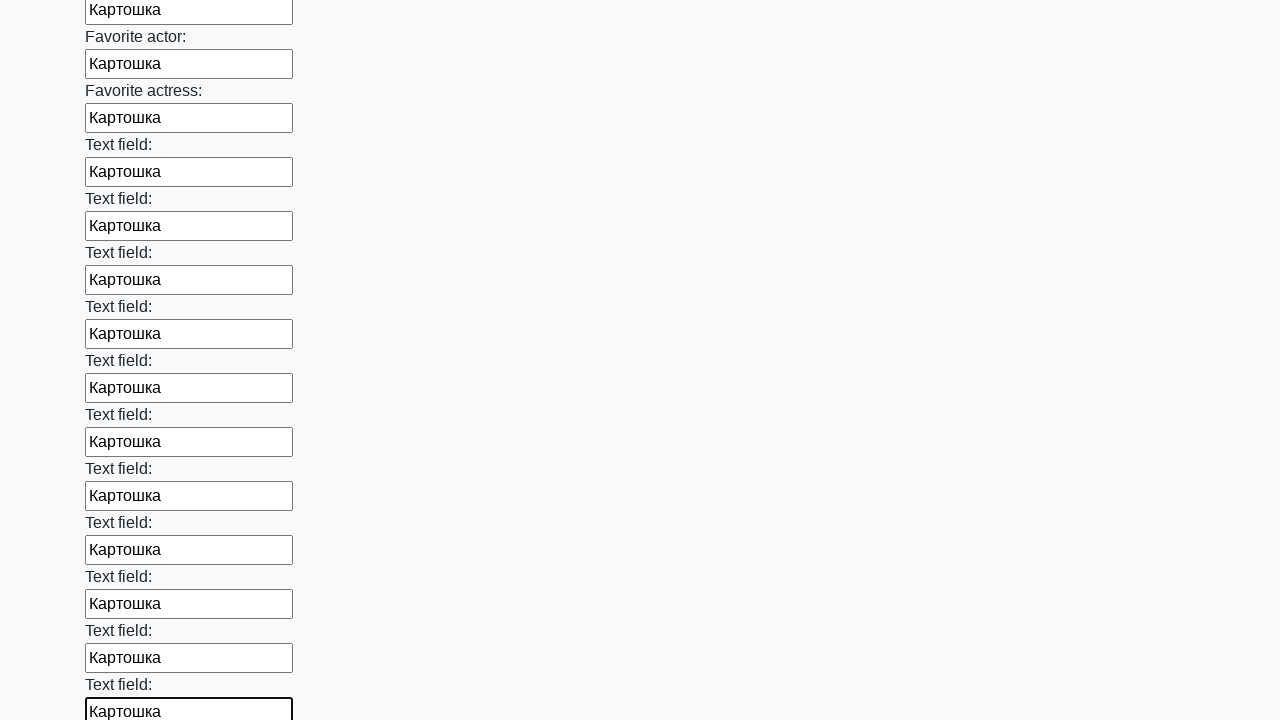

Filled input field with 'Картошка' on input >> nth=37
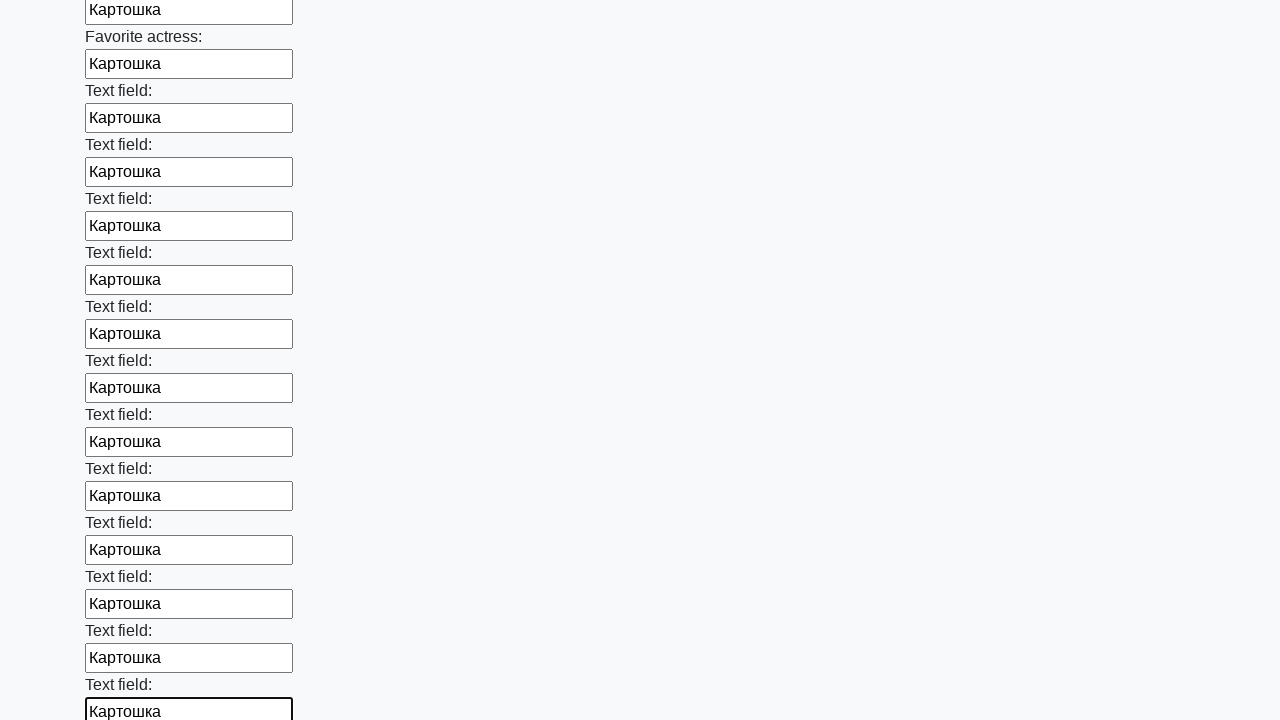

Filled input field with 'Картошка' on input >> nth=38
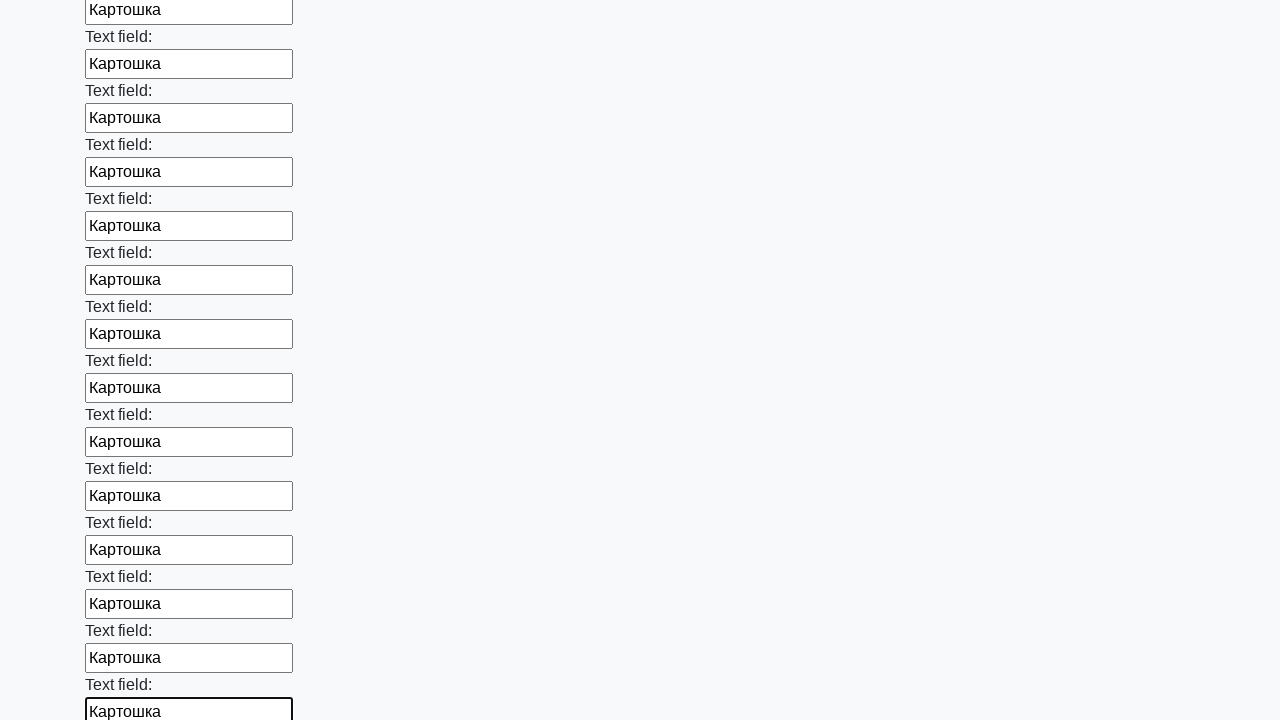

Filled input field with 'Картошка' on input >> nth=39
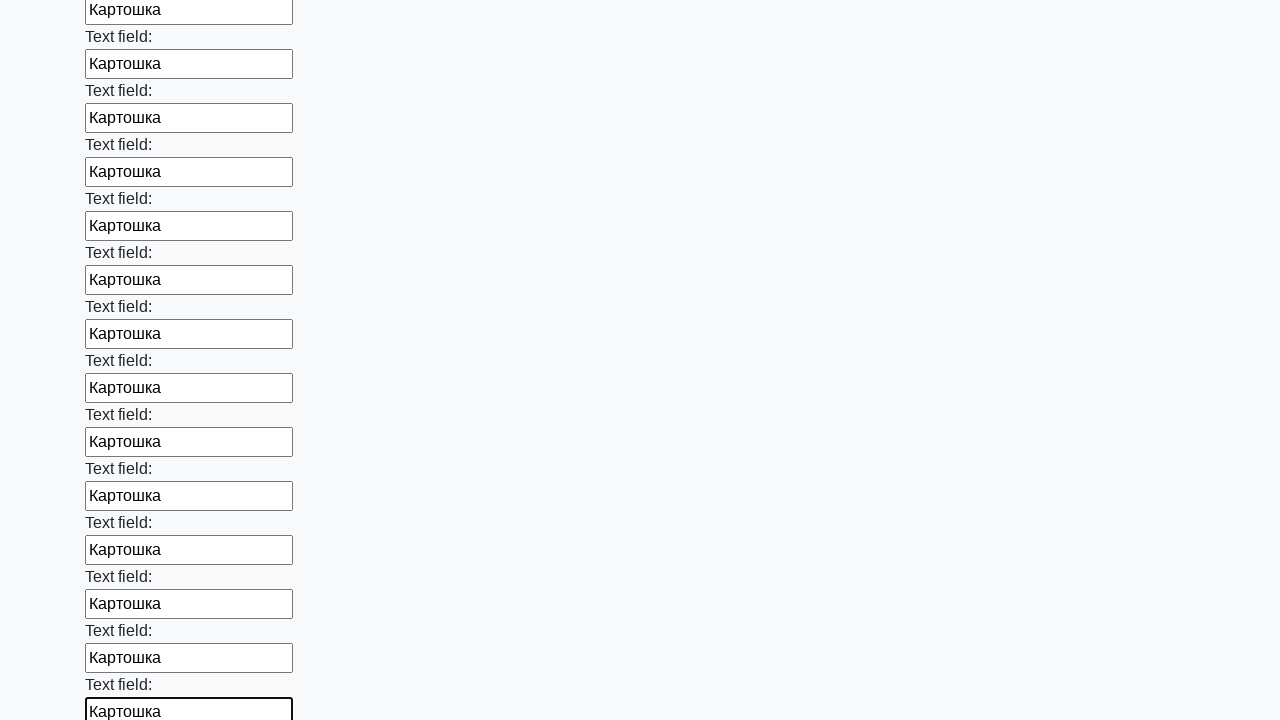

Filled input field with 'Картошка' on input >> nth=40
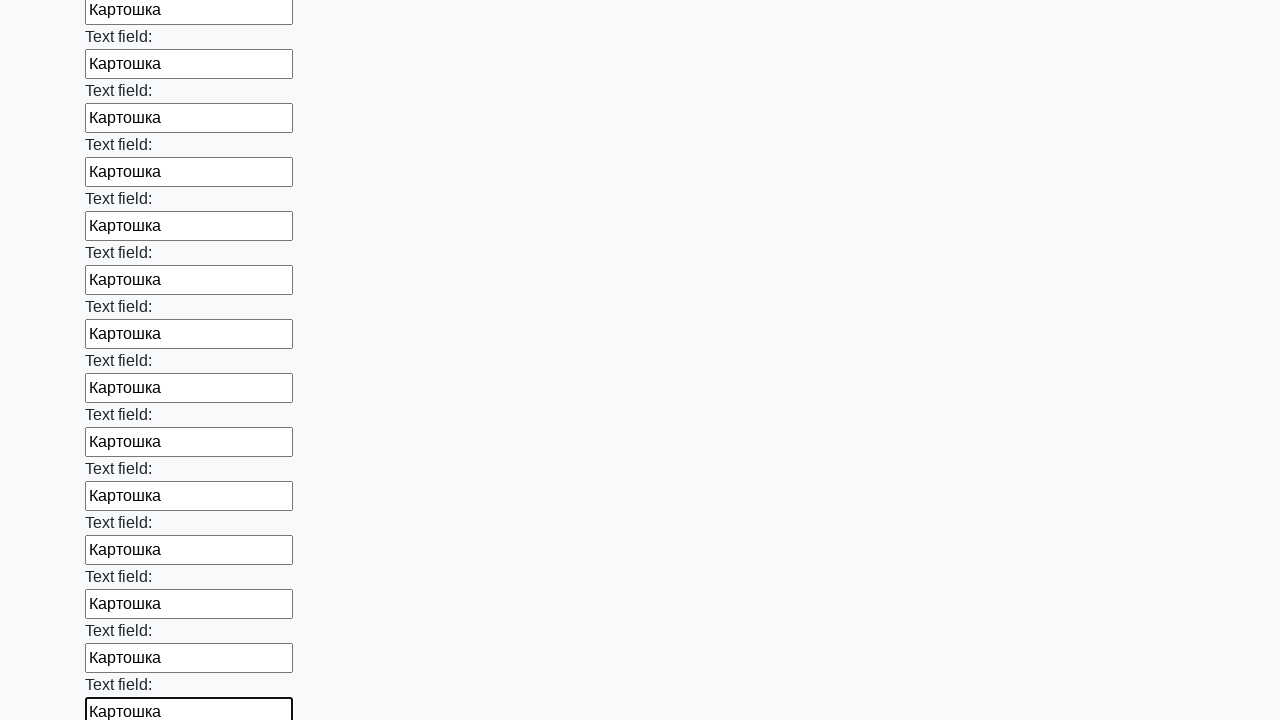

Filled input field with 'Картошка' on input >> nth=41
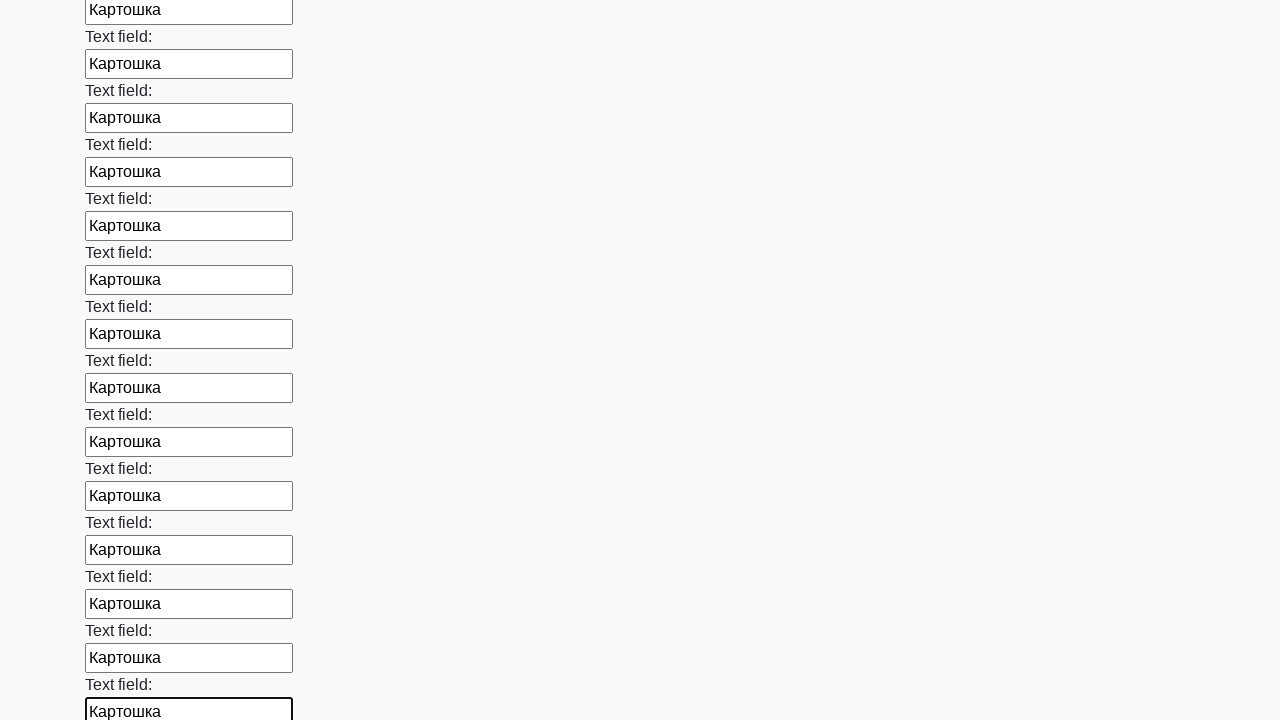

Filled input field with 'Картошка' on input >> nth=42
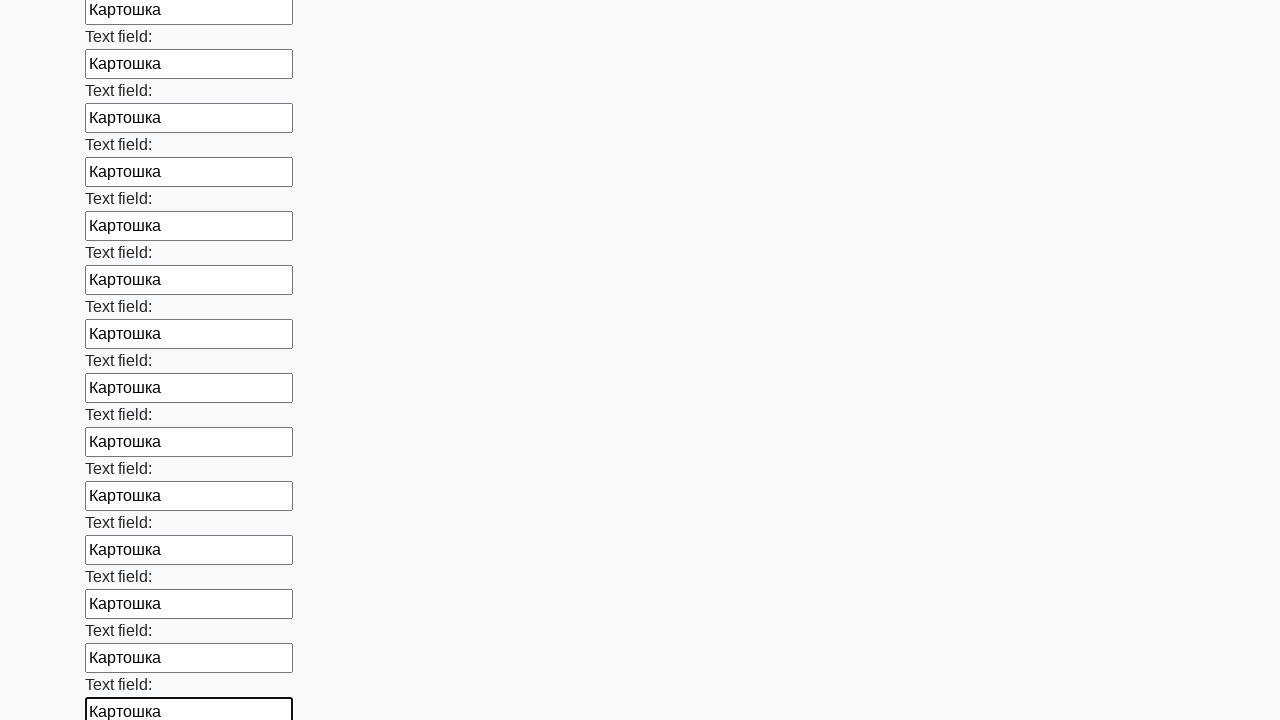

Filled input field with 'Картошка' on input >> nth=43
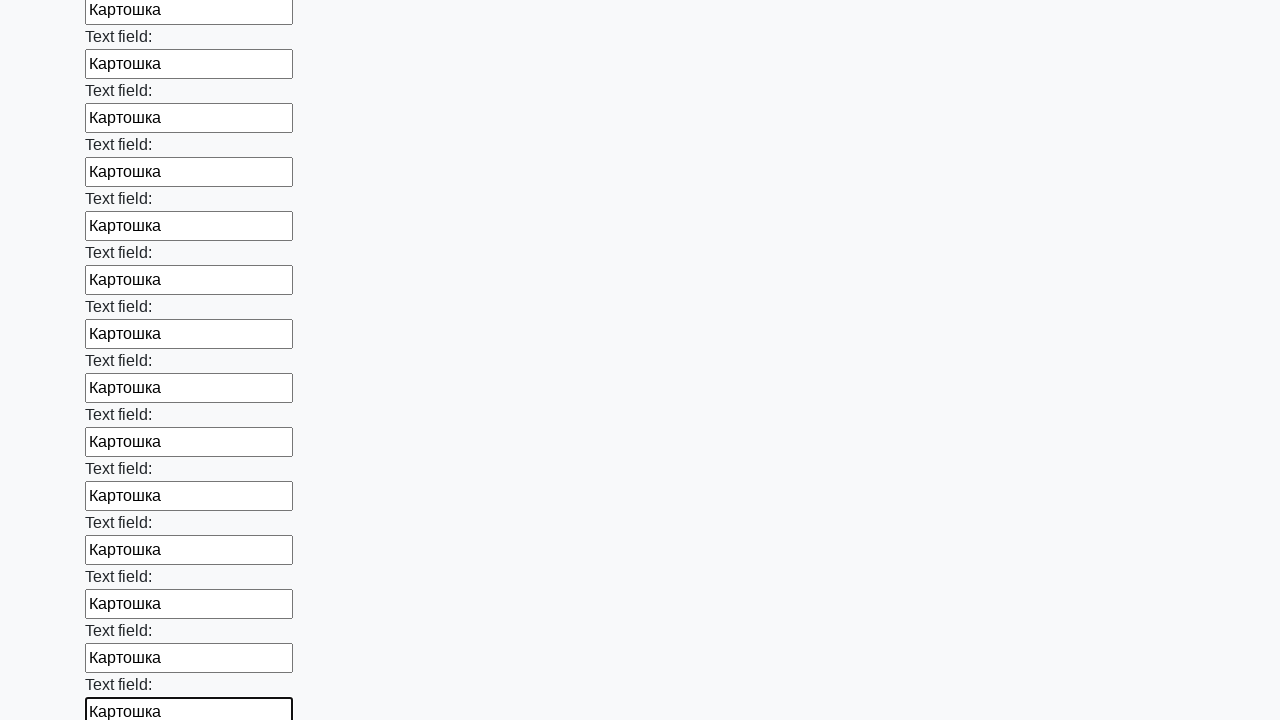

Filled input field with 'Картошка' on input >> nth=44
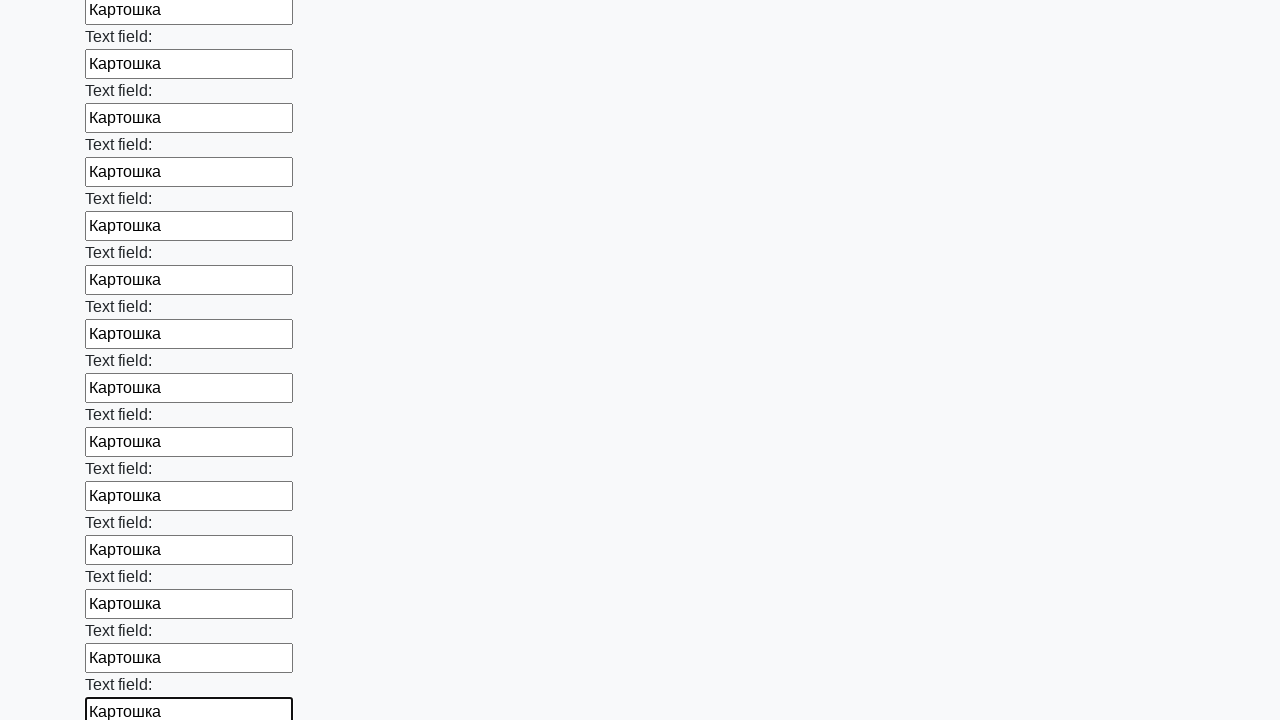

Filled input field with 'Картошка' on input >> nth=45
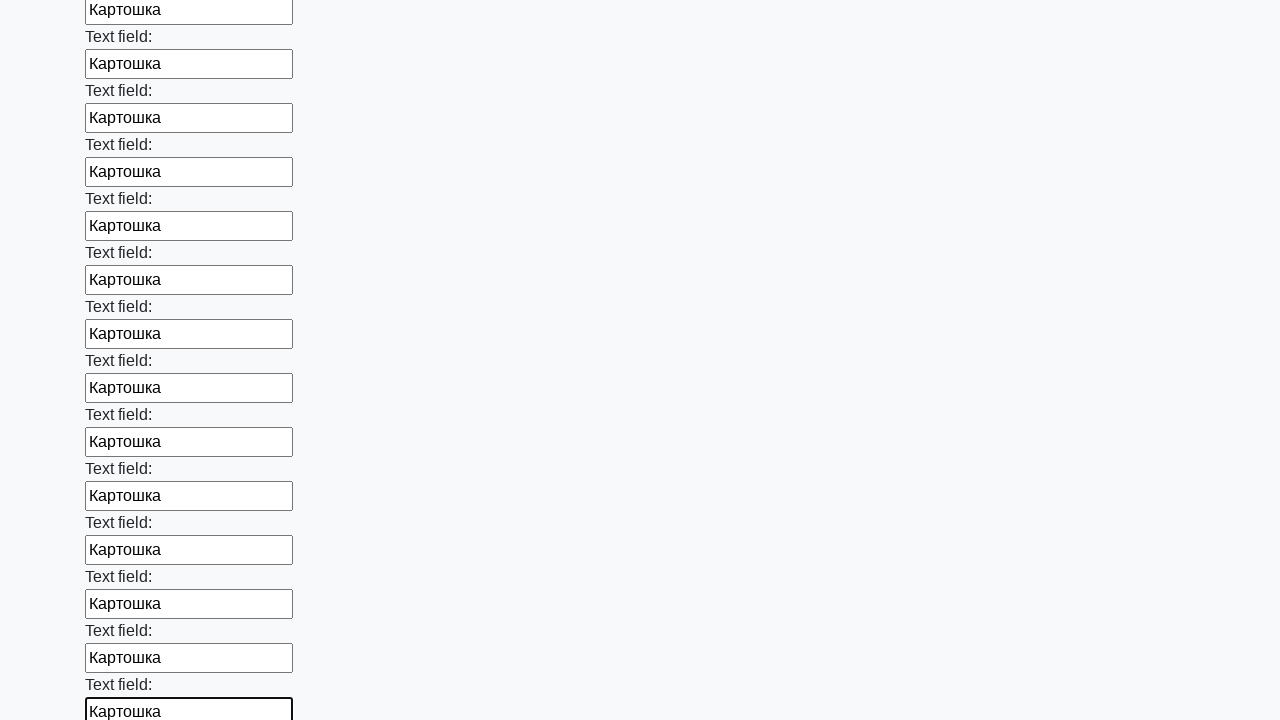

Filled input field with 'Картошка' on input >> nth=46
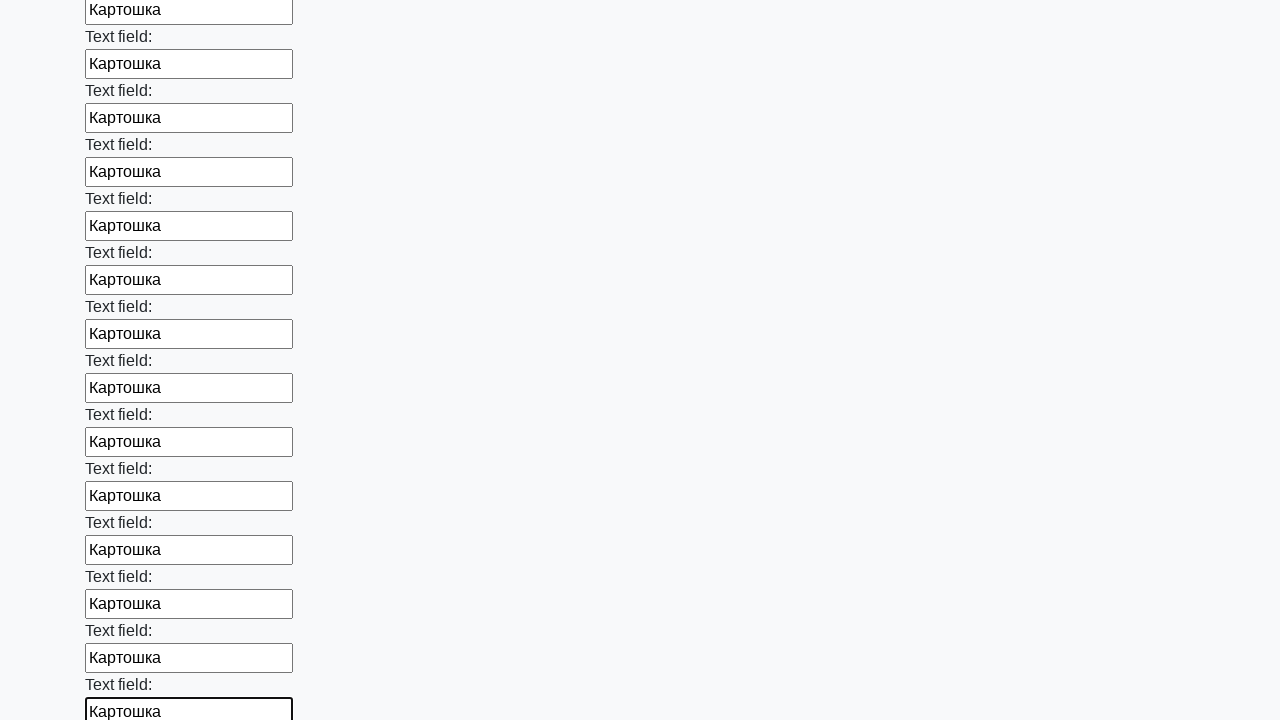

Filled input field with 'Картошка' on input >> nth=47
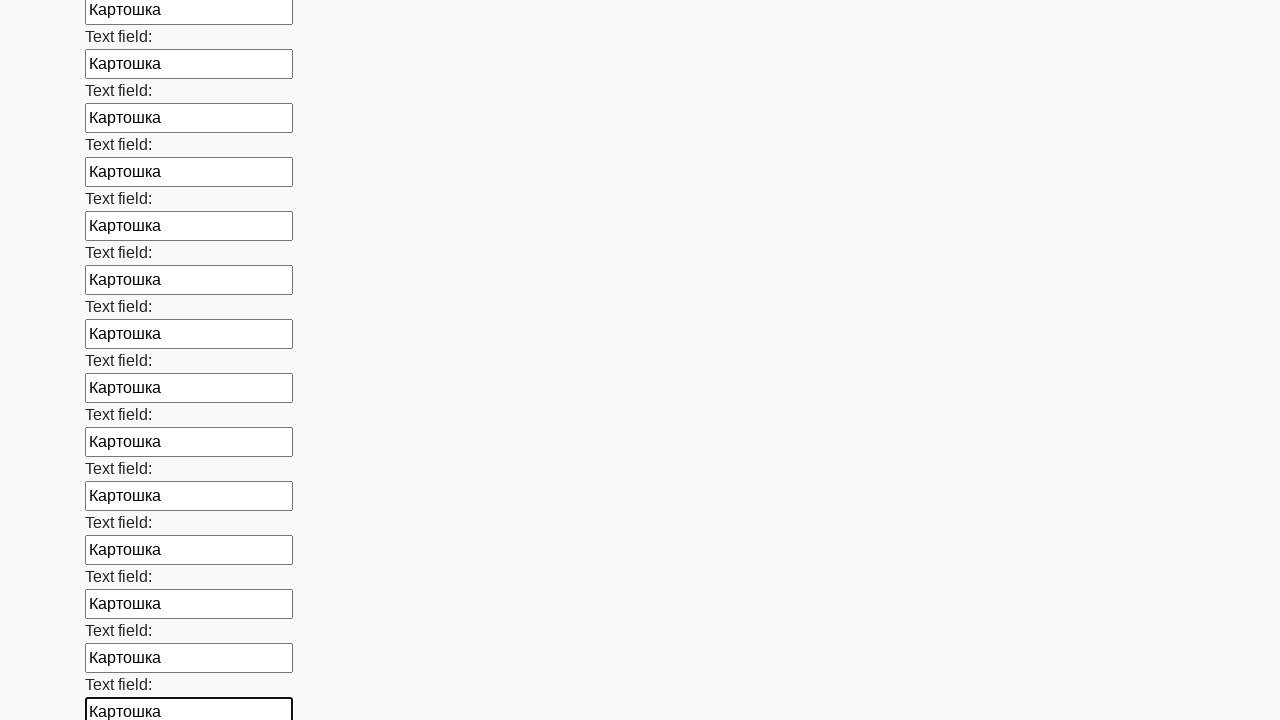

Filled input field with 'Картошка' on input >> nth=48
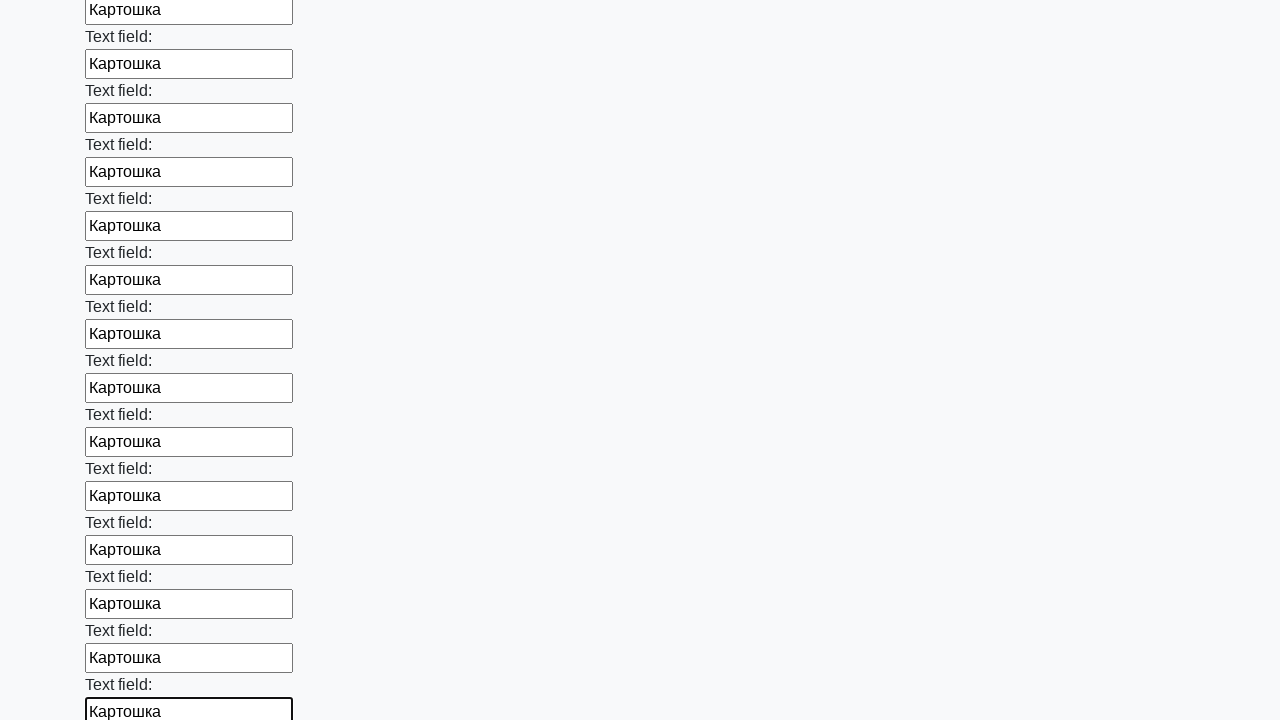

Filled input field with 'Картошка' on input >> nth=49
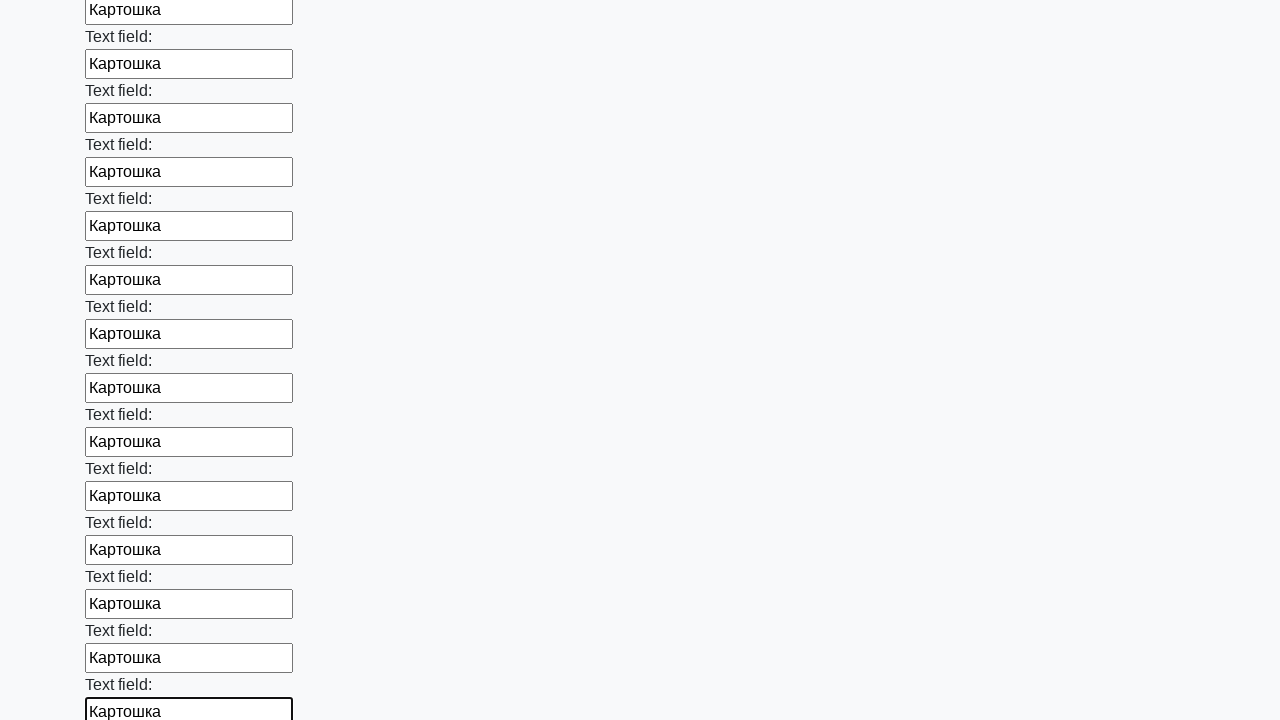

Filled input field with 'Картошка' on input >> nth=50
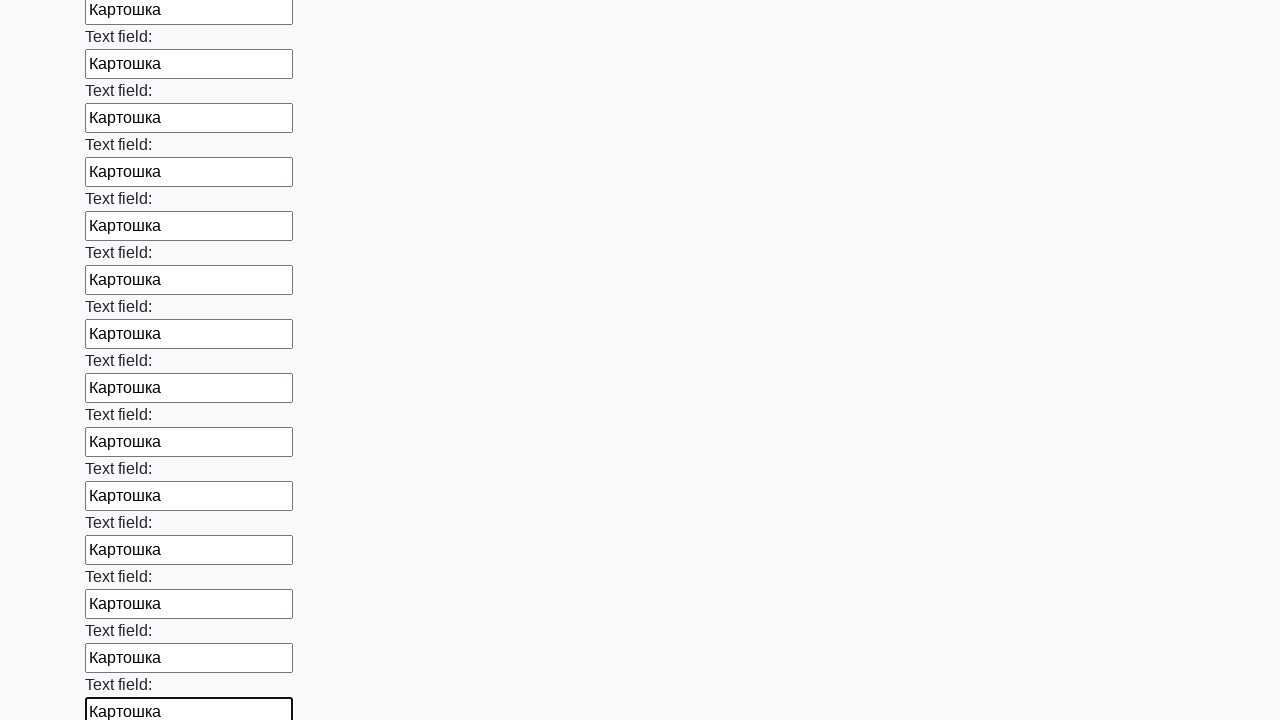

Filled input field with 'Картошка' on input >> nth=51
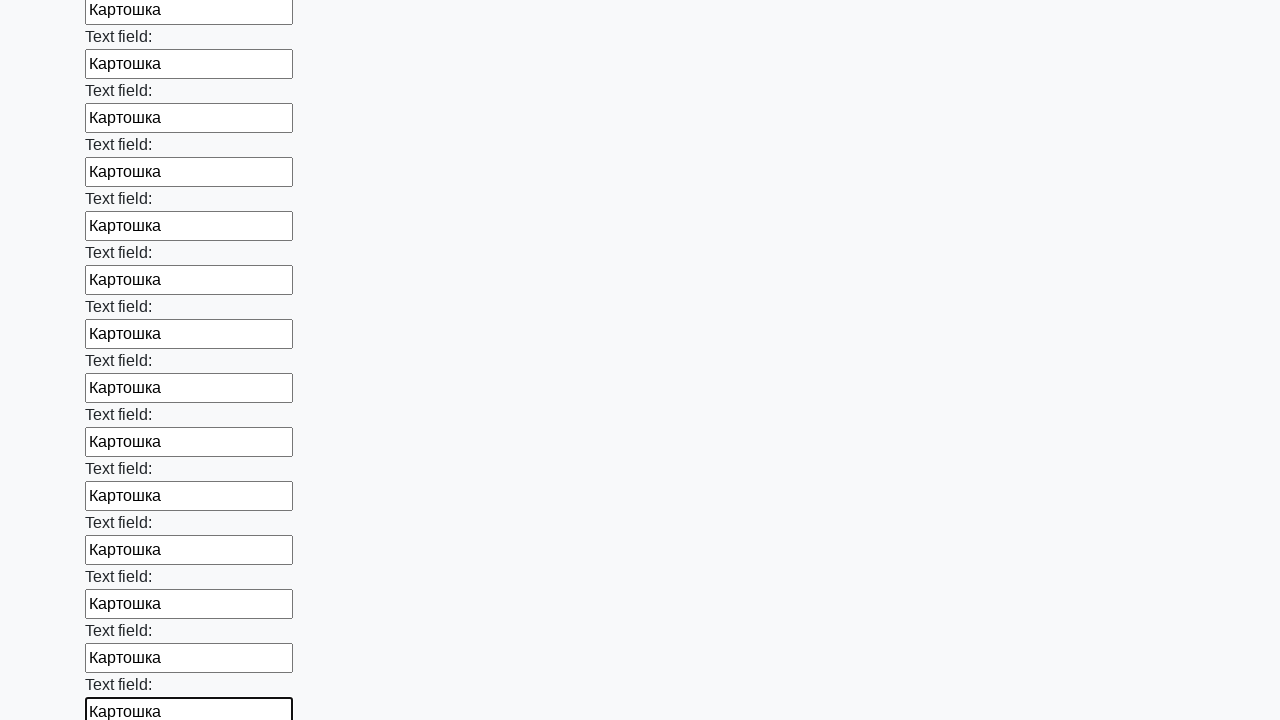

Filled input field with 'Картошка' on input >> nth=52
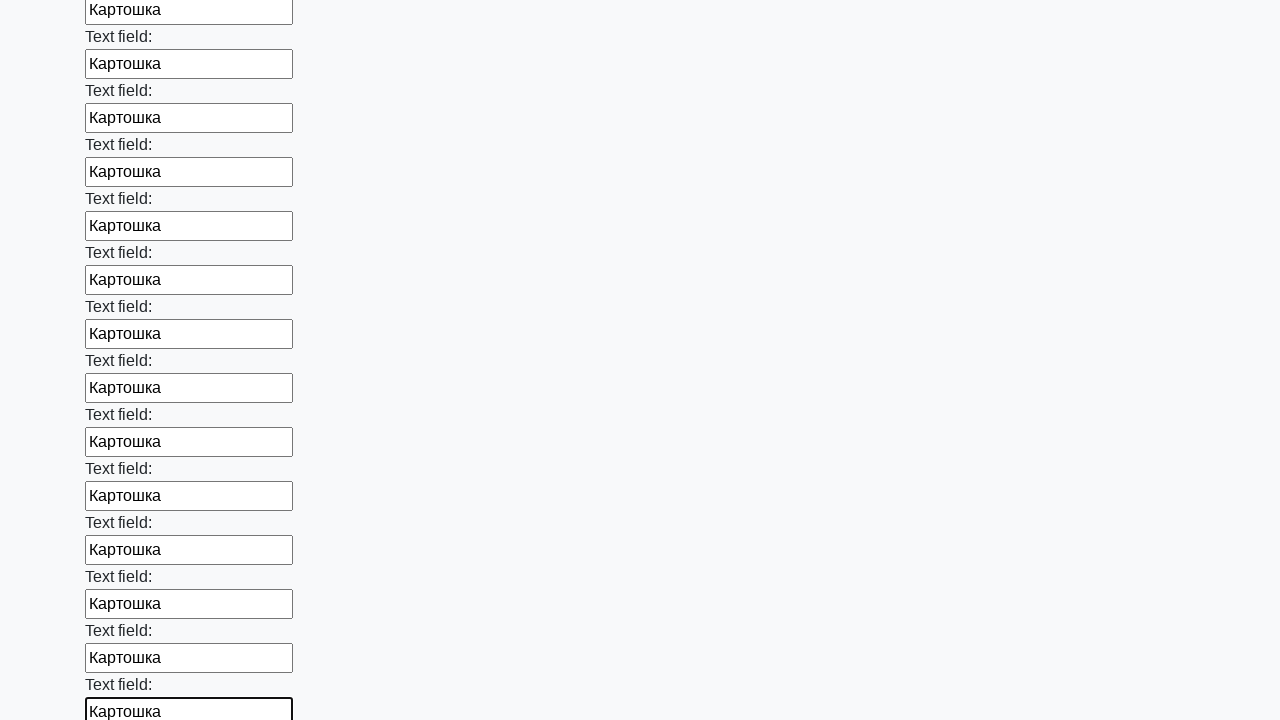

Filled input field with 'Картошка' on input >> nth=53
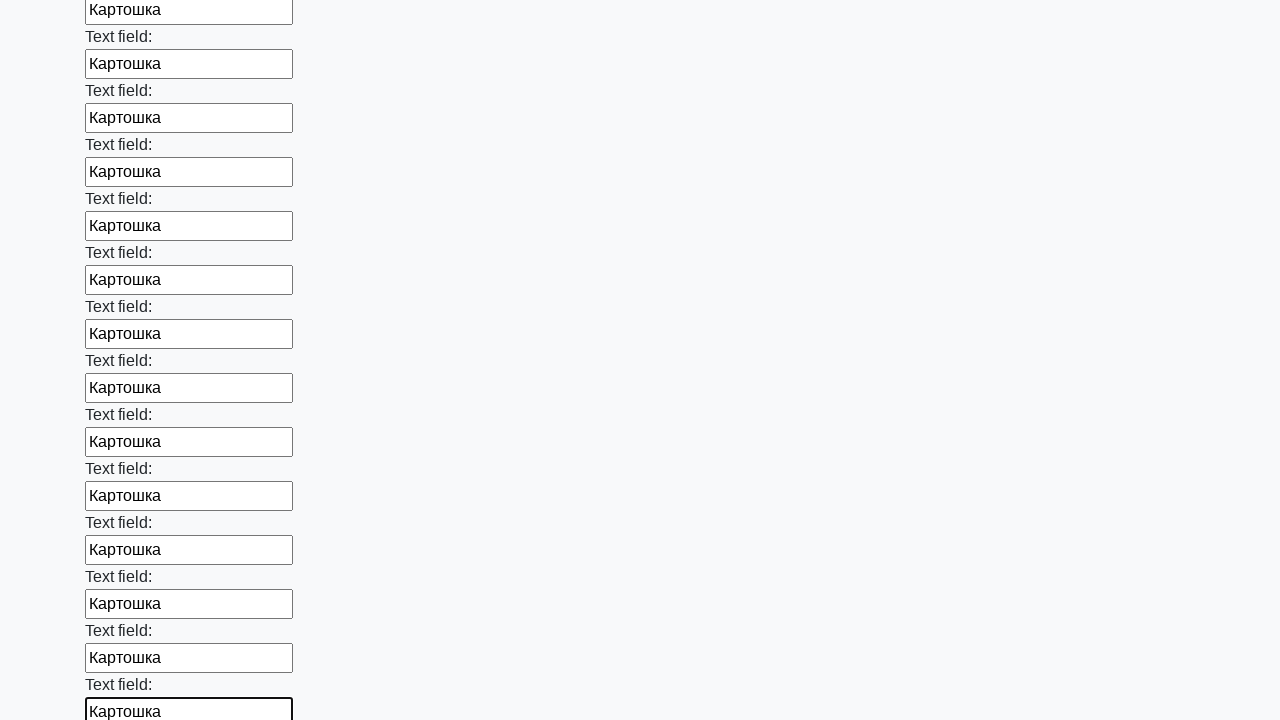

Filled input field with 'Картошка' on input >> nth=54
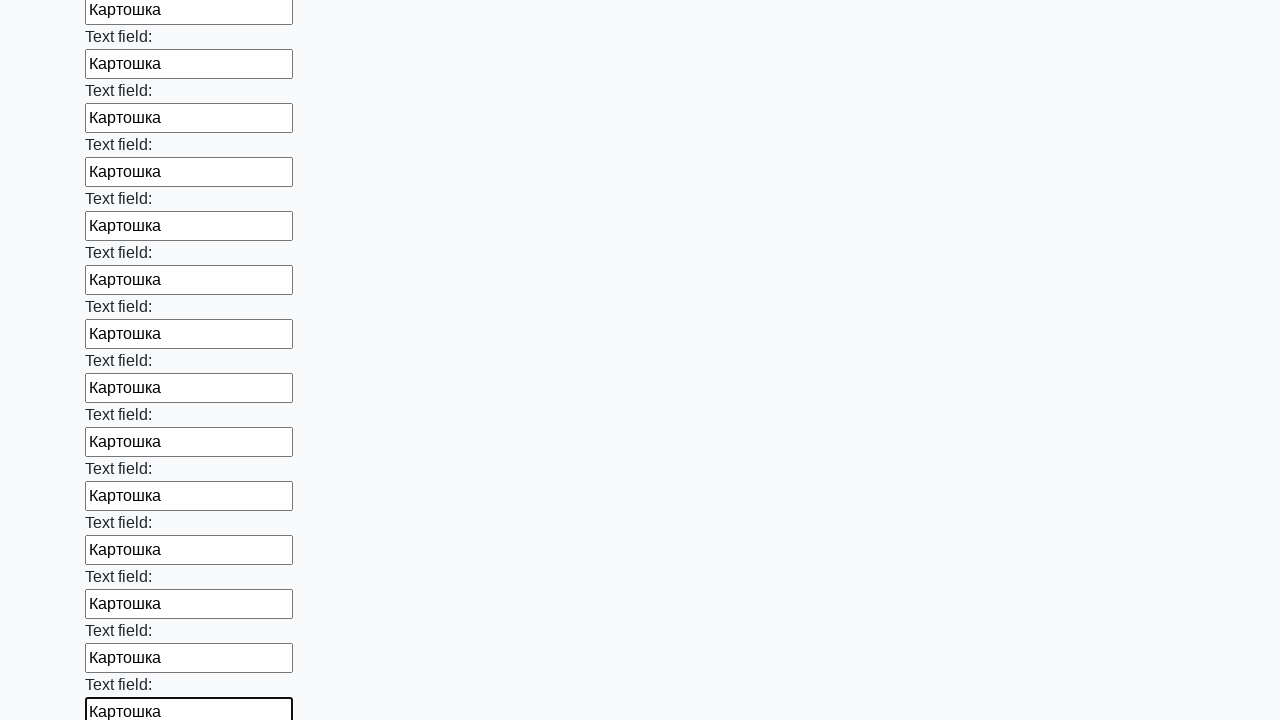

Filled input field with 'Картошка' on input >> nth=55
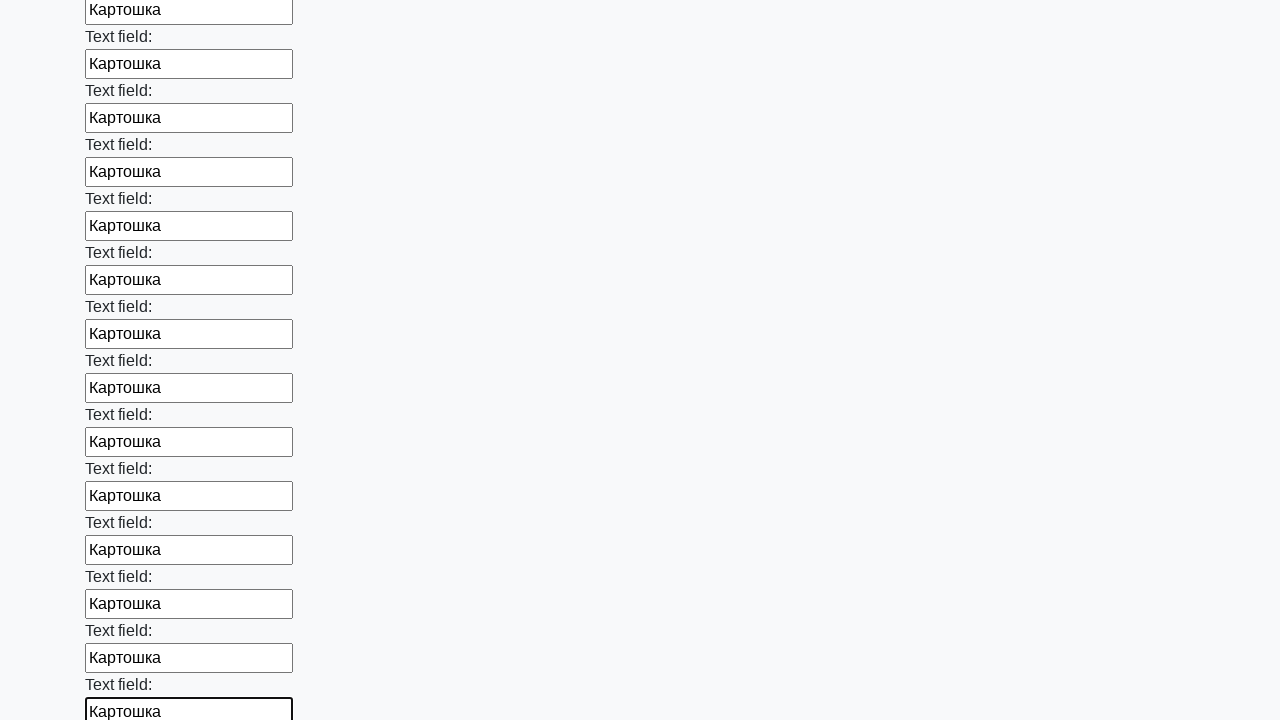

Filled input field with 'Картошка' on input >> nth=56
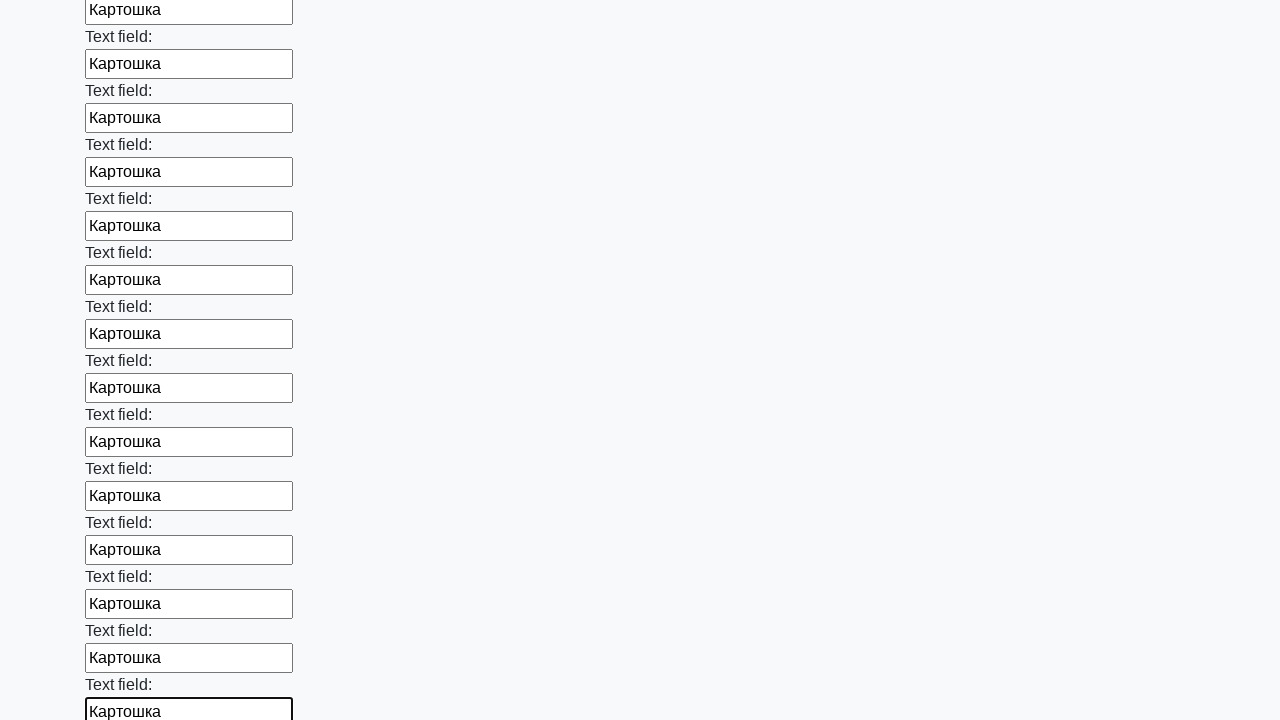

Filled input field with 'Картошка' on input >> nth=57
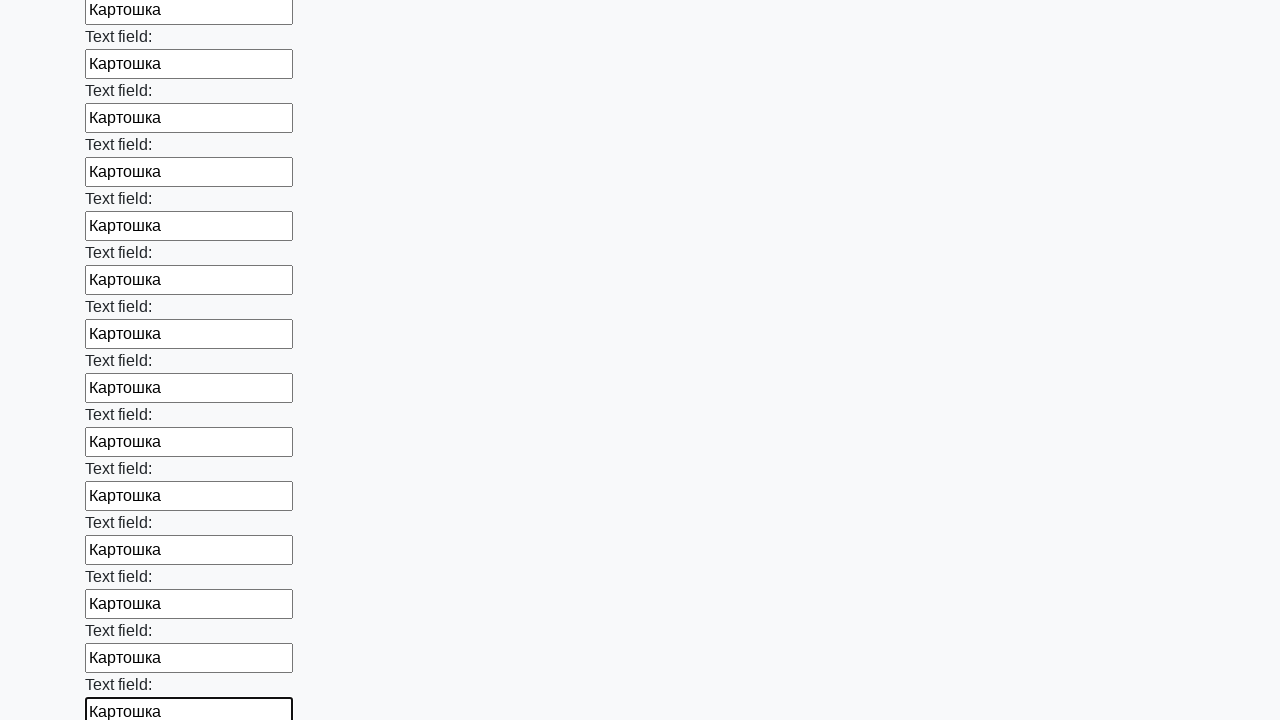

Filled input field with 'Картошка' on input >> nth=58
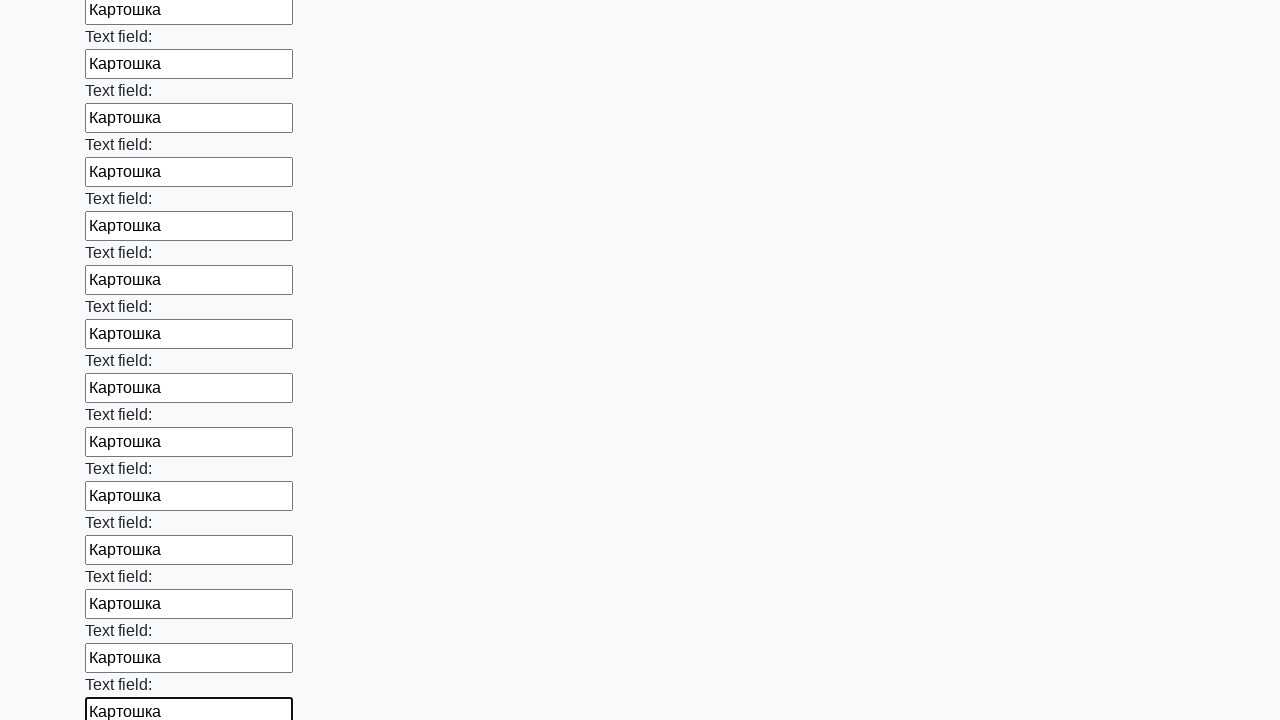

Filled input field with 'Картошка' on input >> nth=59
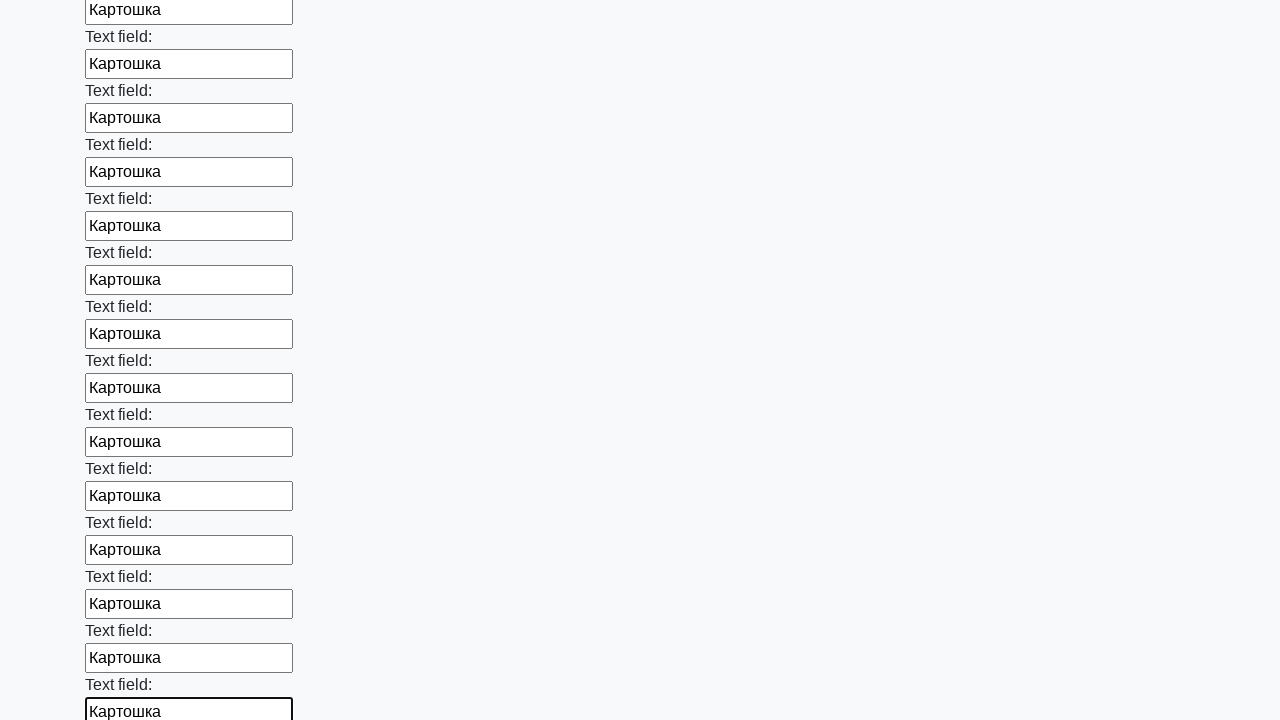

Filled input field with 'Картошка' on input >> nth=60
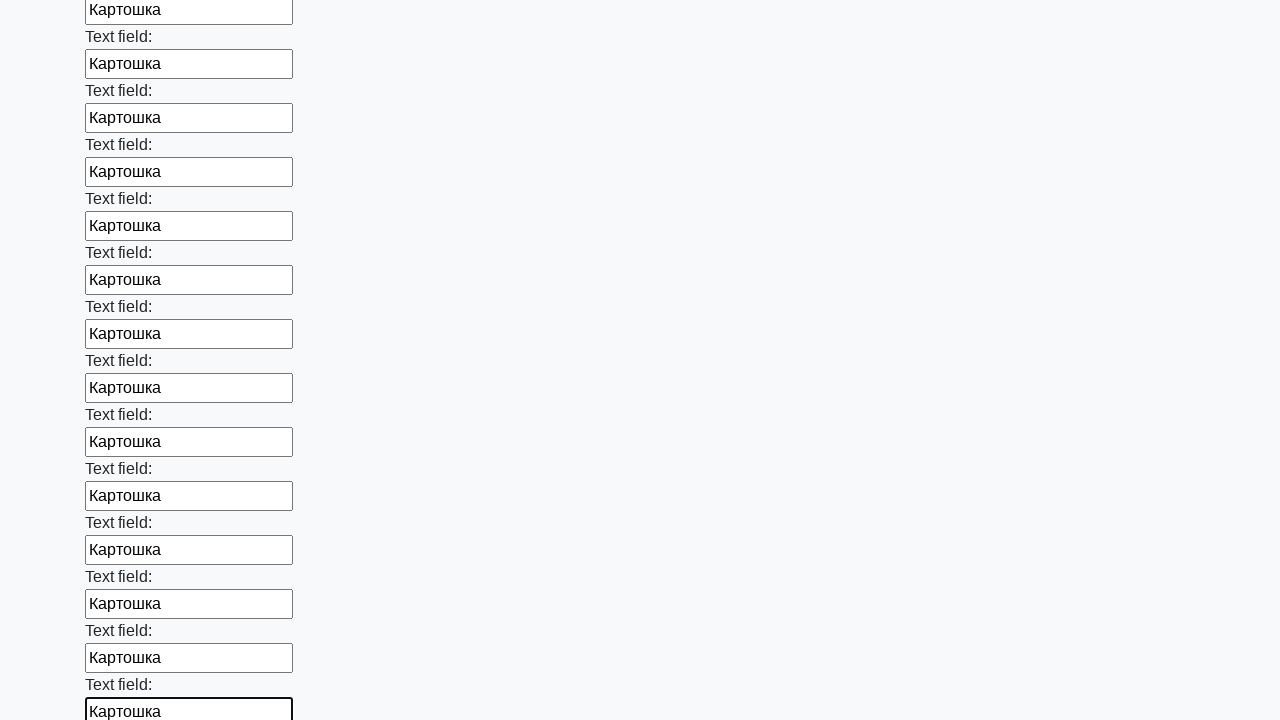

Filled input field with 'Картошка' on input >> nth=61
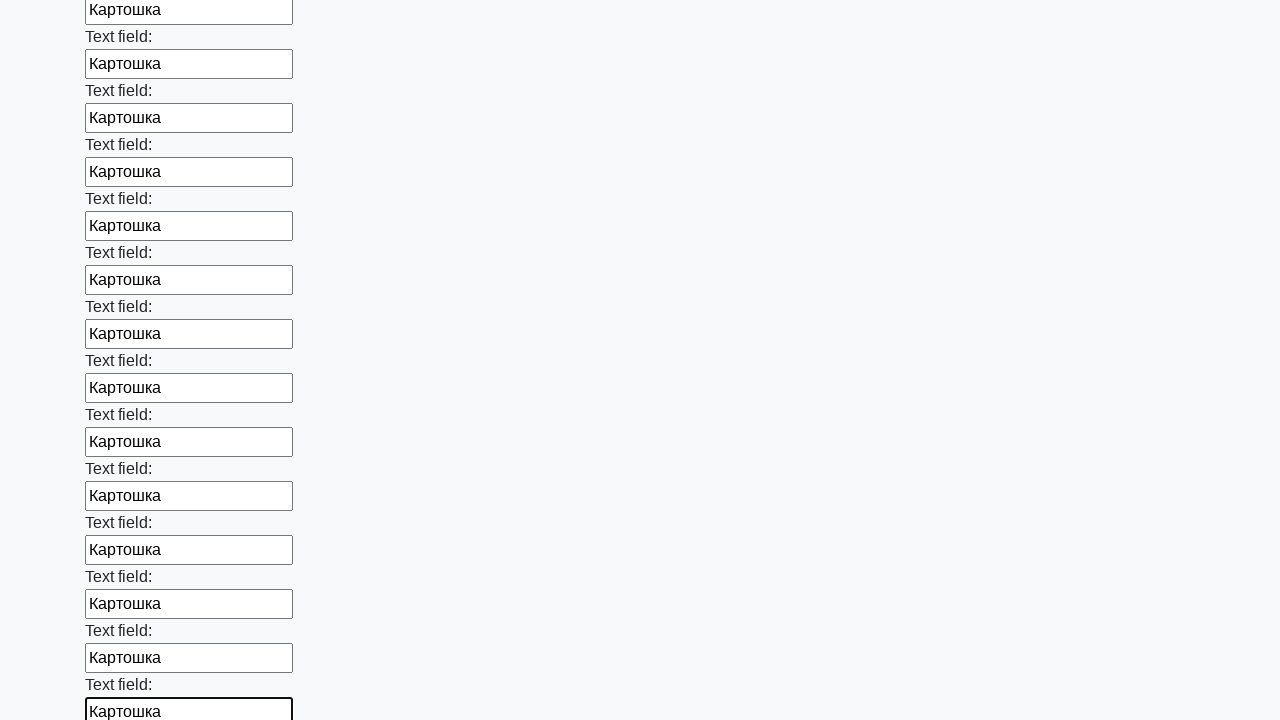

Filled input field with 'Картошка' on input >> nth=62
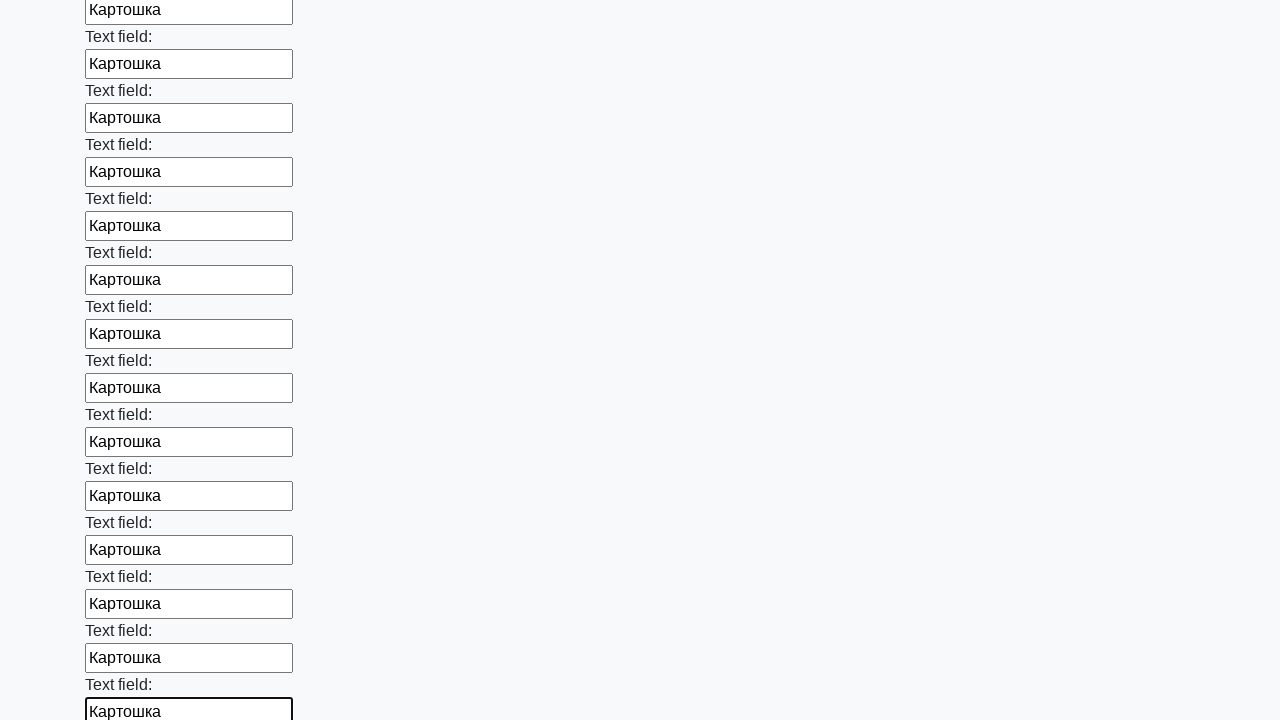

Filled input field with 'Картошка' on input >> nth=63
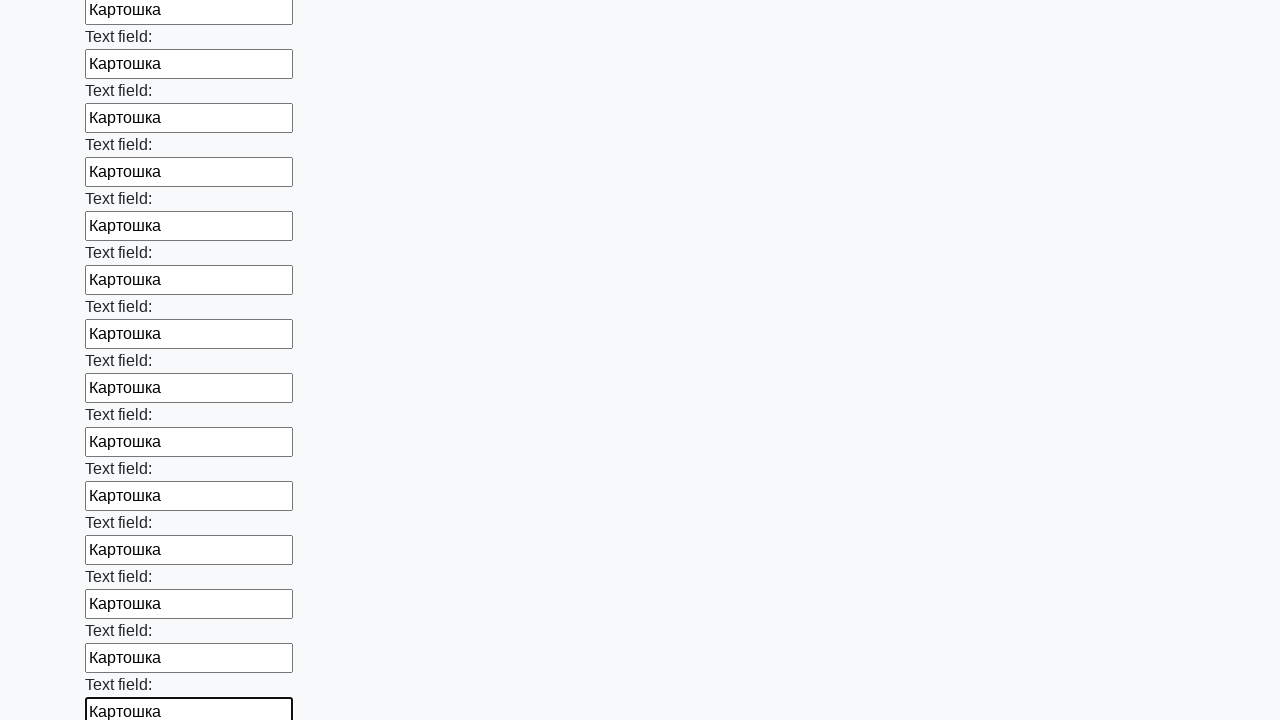

Filled input field with 'Картошка' on input >> nth=64
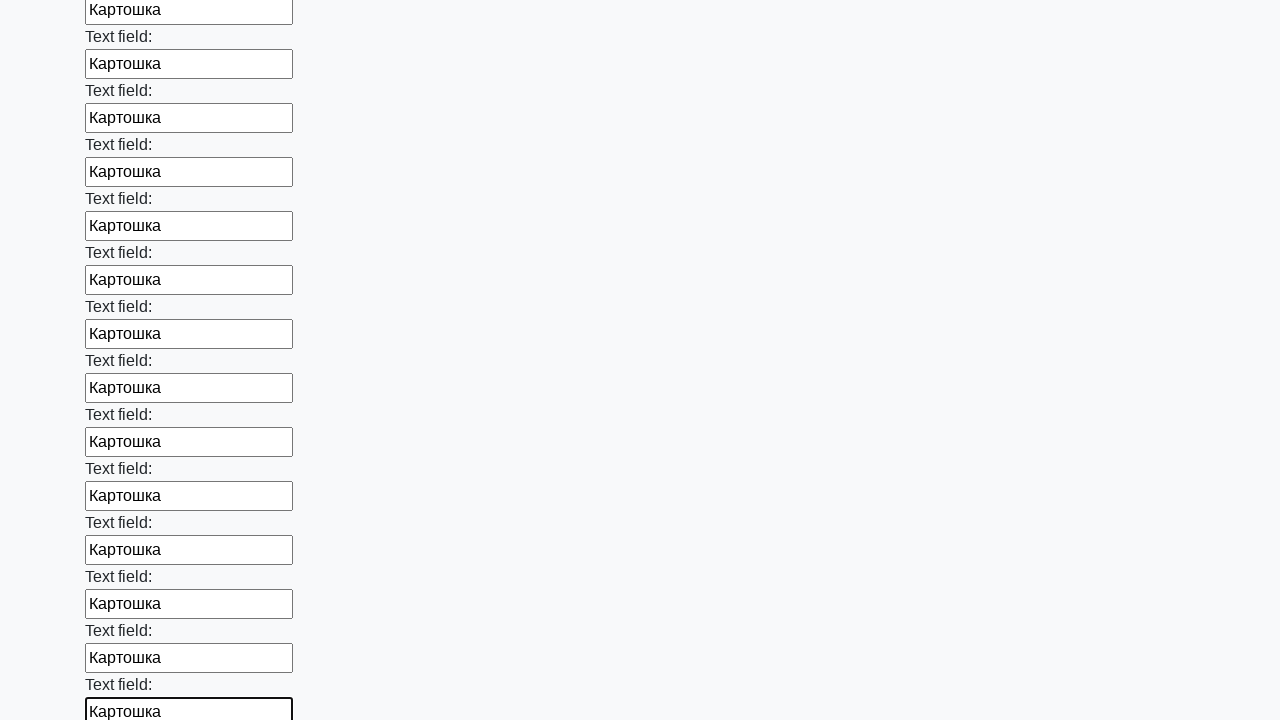

Filled input field with 'Картошка' on input >> nth=65
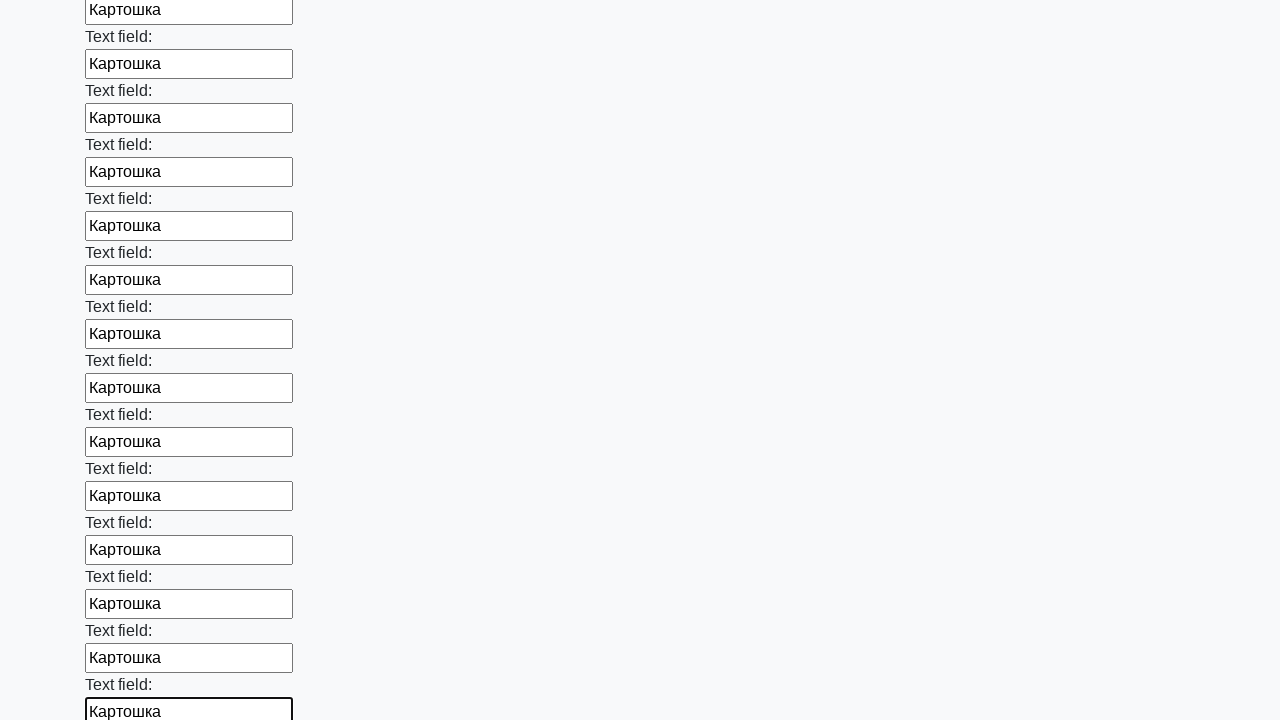

Filled input field with 'Картошка' on input >> nth=66
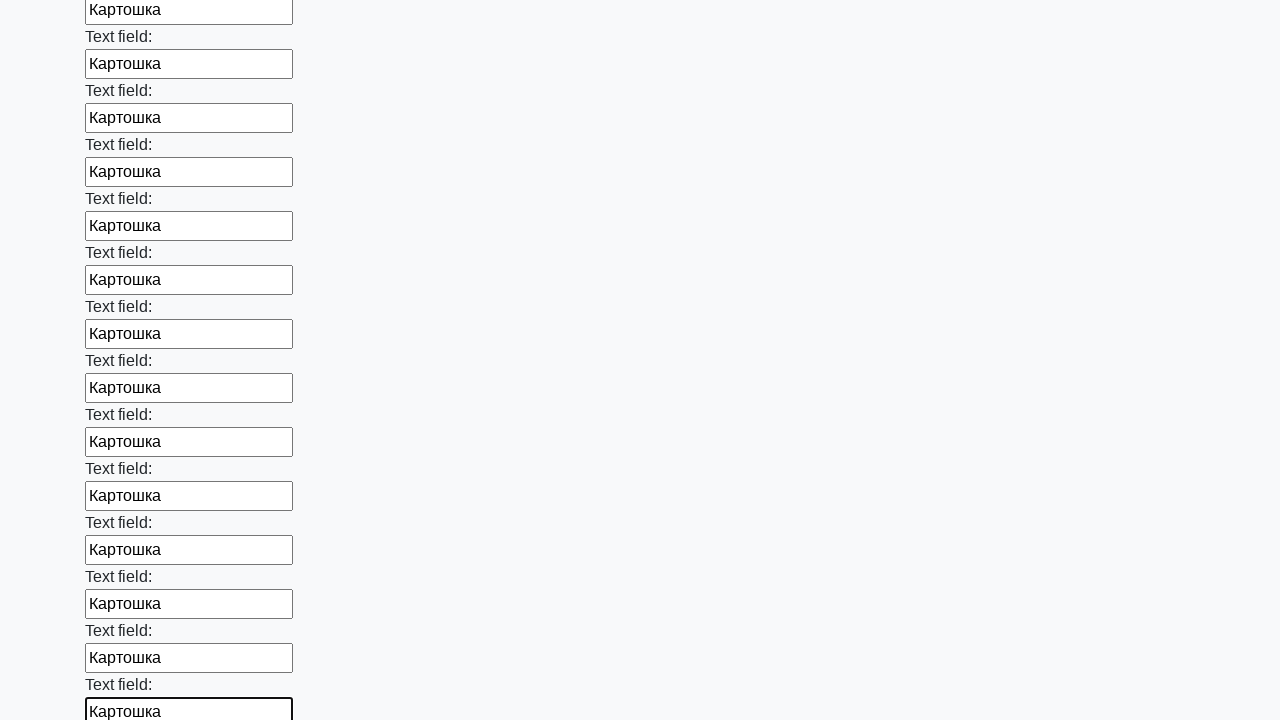

Filled input field with 'Картошка' on input >> nth=67
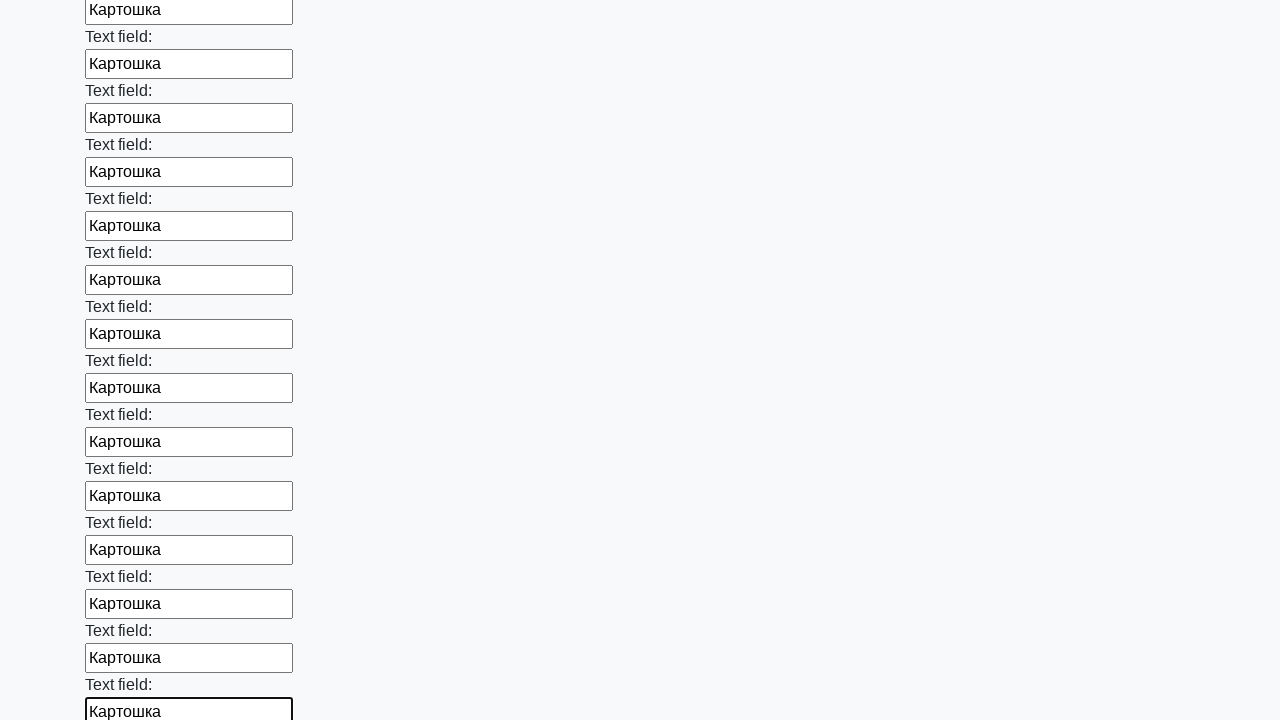

Filled input field with 'Картошка' on input >> nth=68
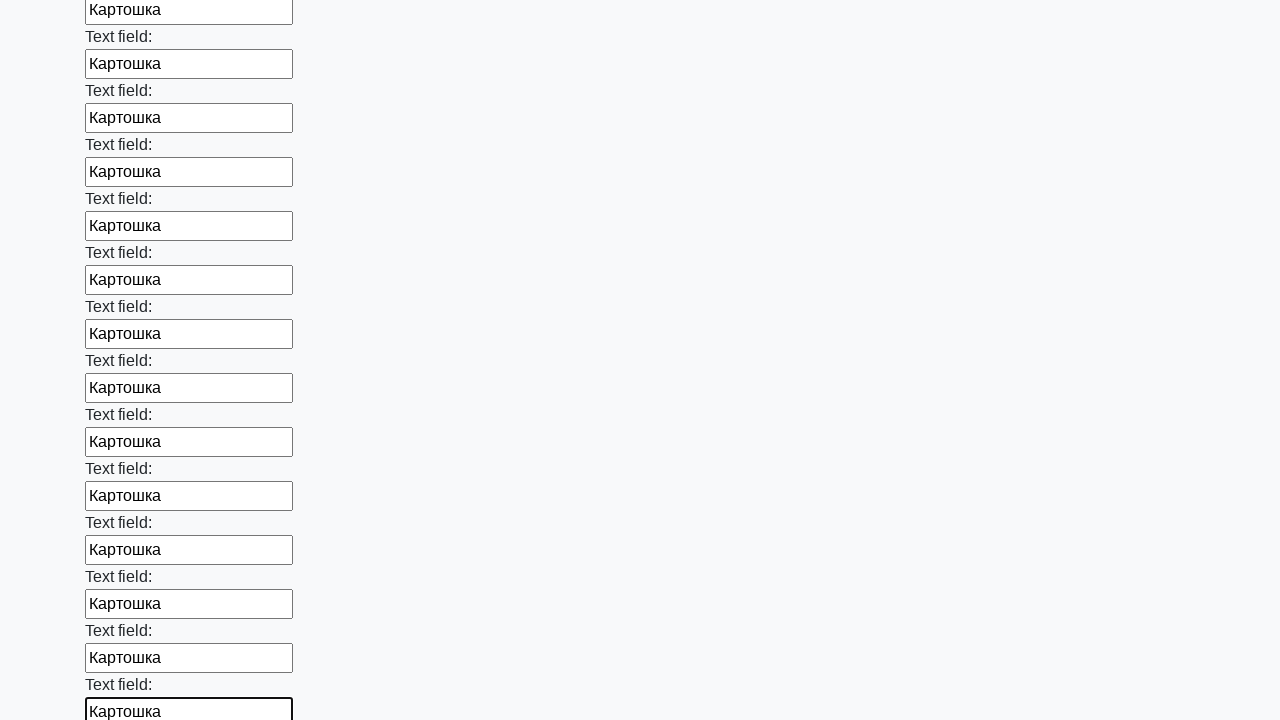

Filled input field with 'Картошка' on input >> nth=69
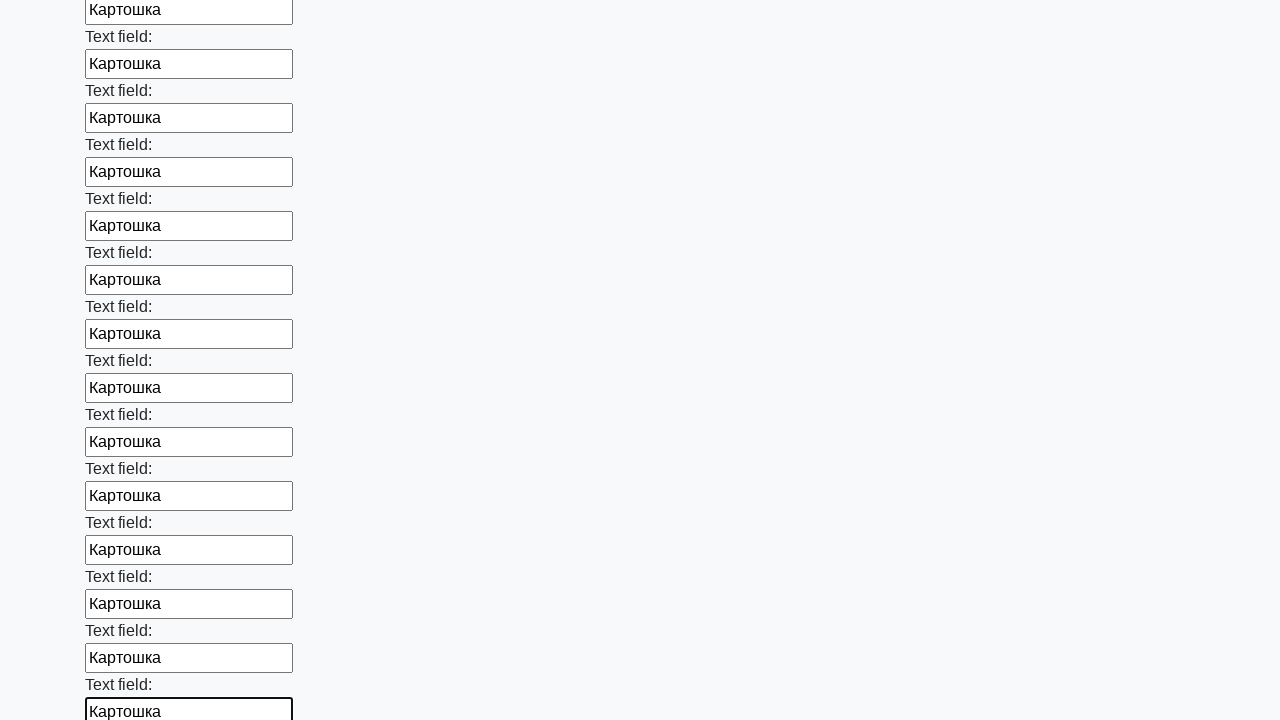

Filled input field with 'Картошка' on input >> nth=70
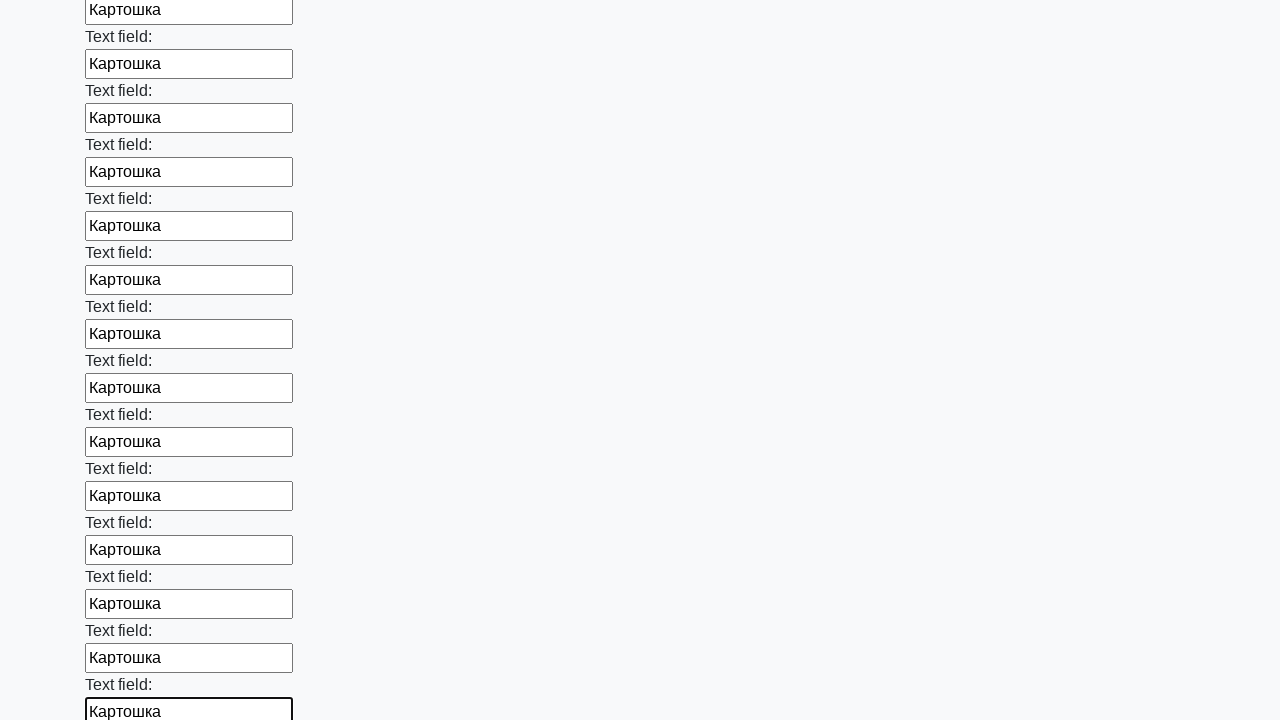

Filled input field with 'Картошка' on input >> nth=71
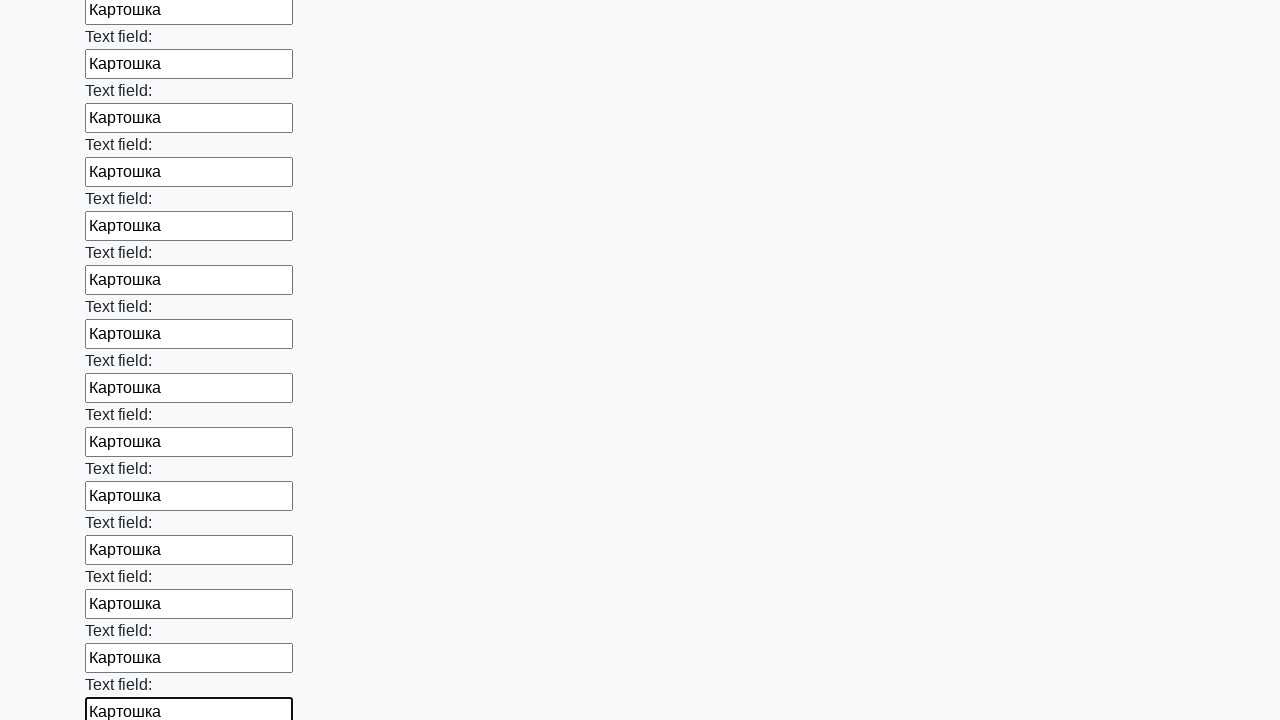

Filled input field with 'Картошка' on input >> nth=72
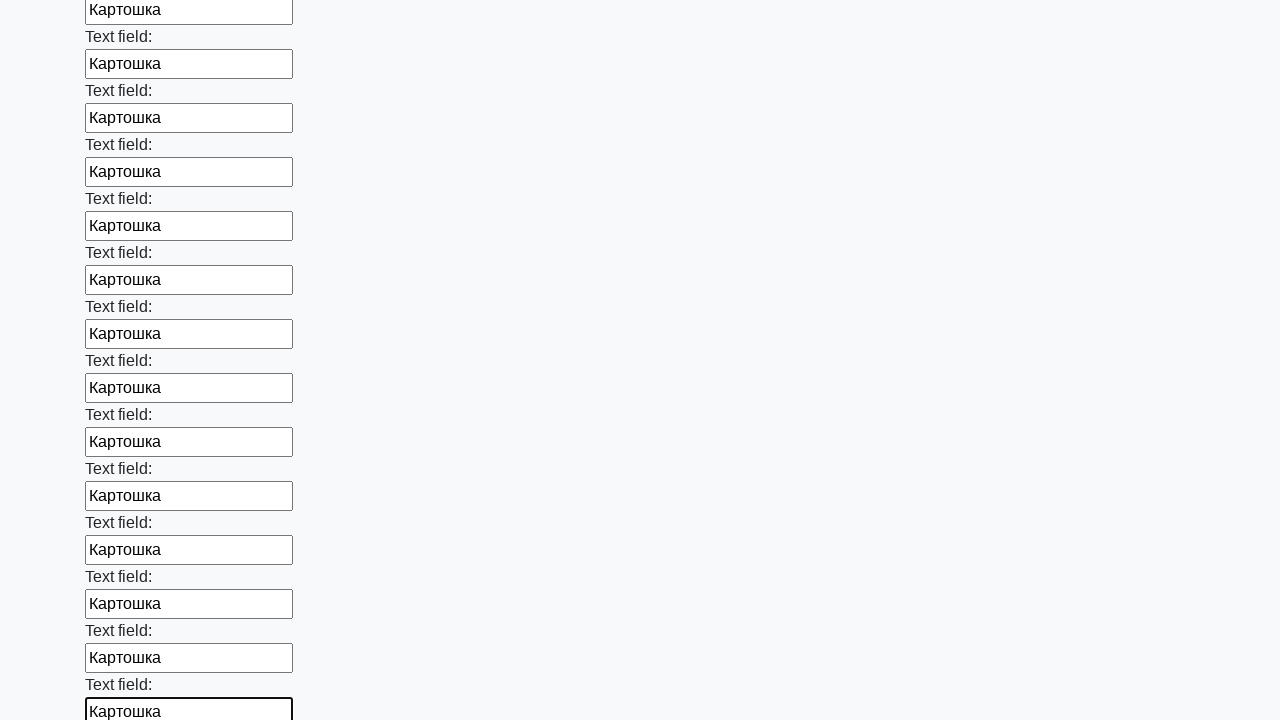

Filled input field with 'Картошка' on input >> nth=73
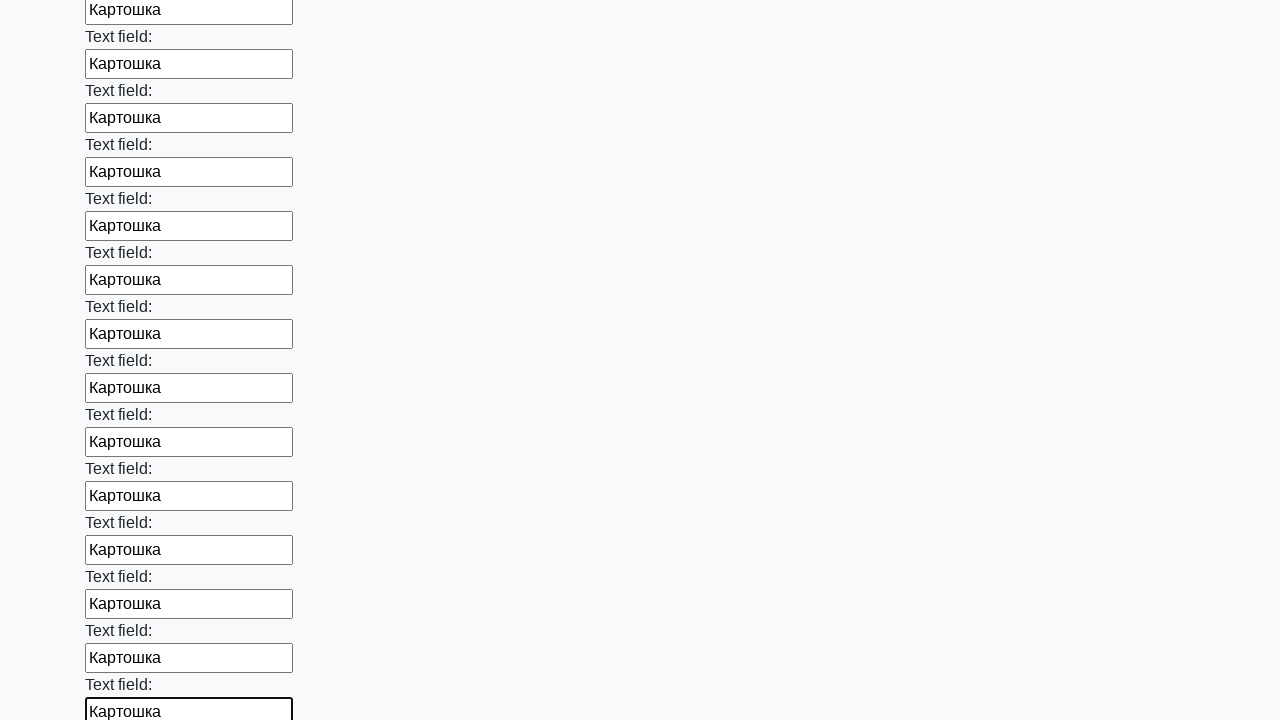

Filled input field with 'Картошка' on input >> nth=74
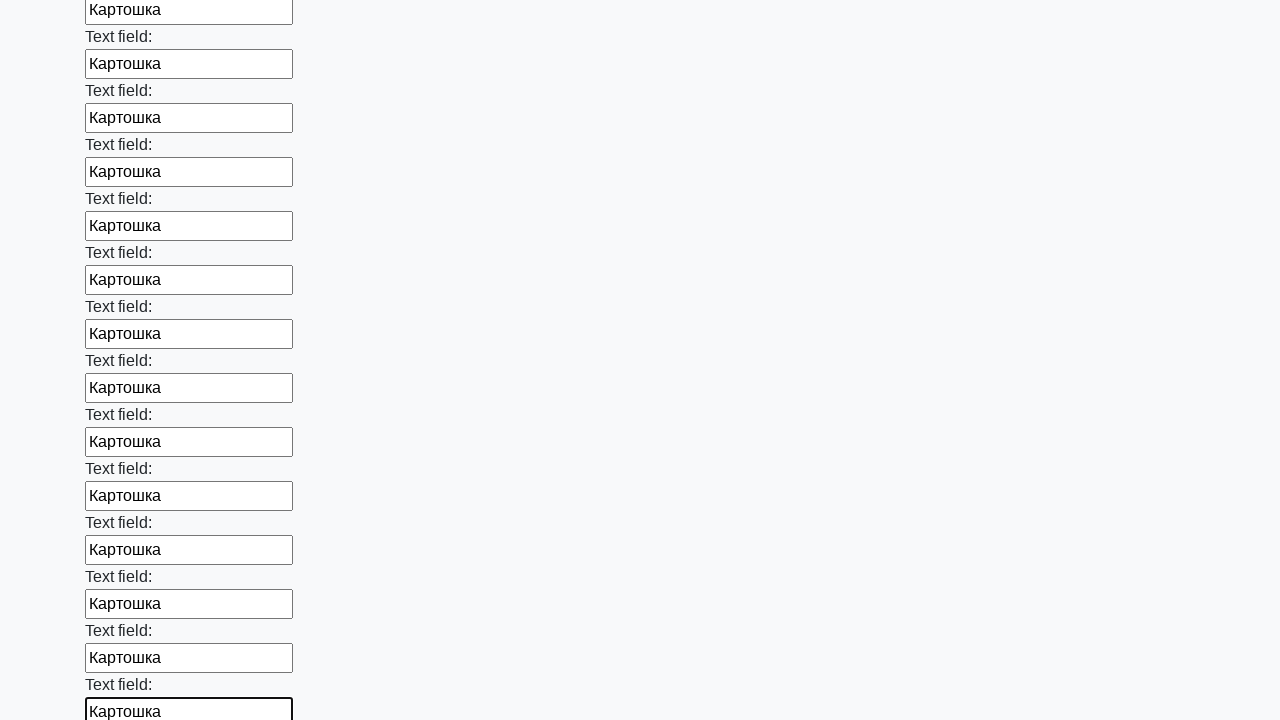

Filled input field with 'Картошка' on input >> nth=75
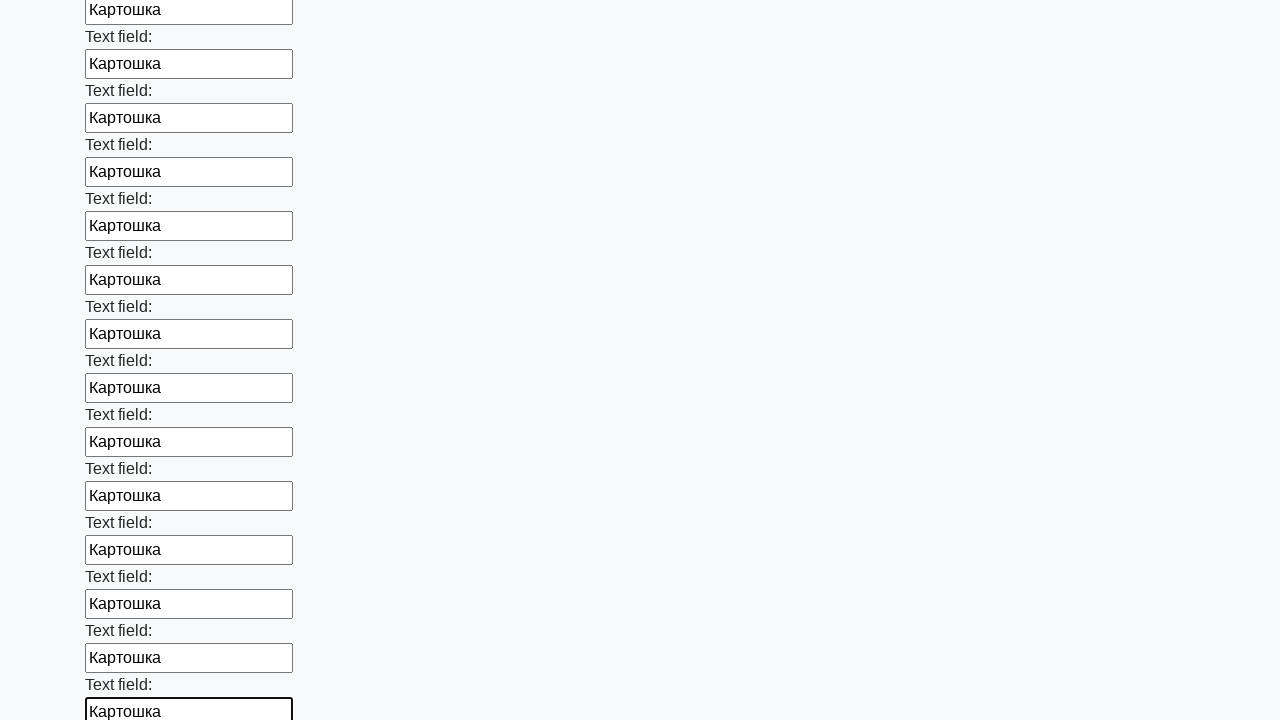

Filled input field with 'Картошка' on input >> nth=76
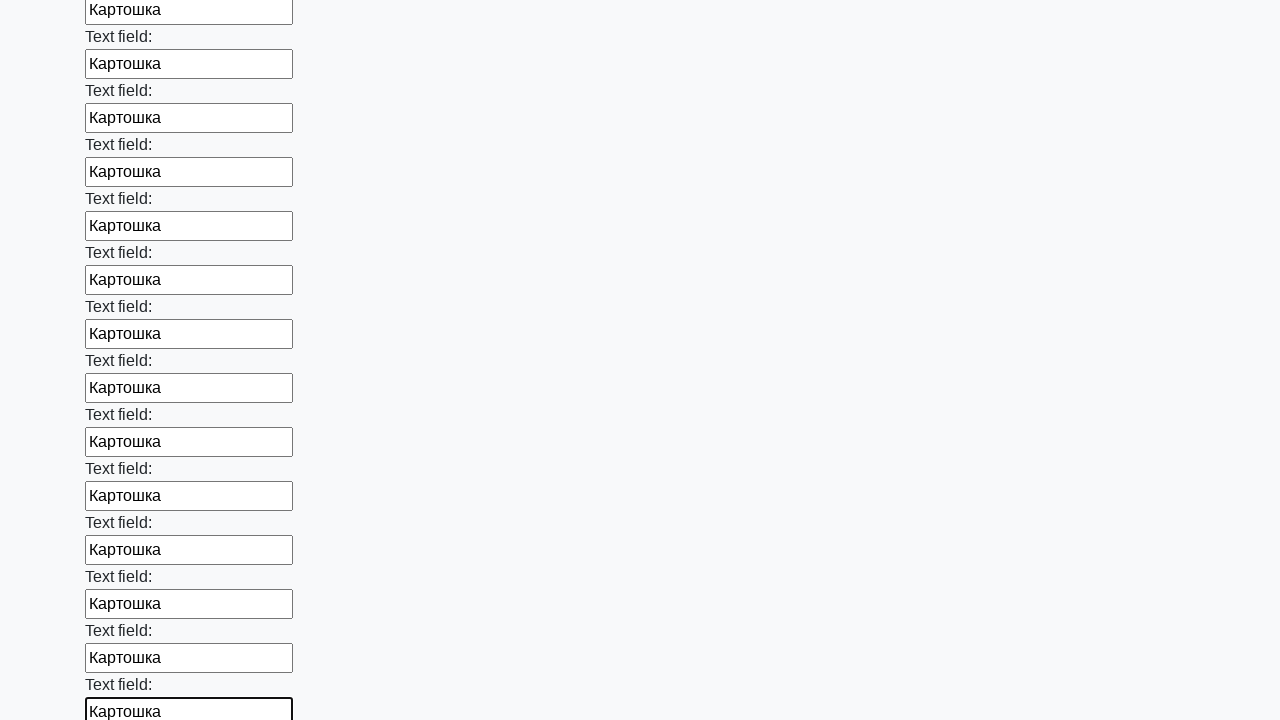

Filled input field with 'Картошка' on input >> nth=77
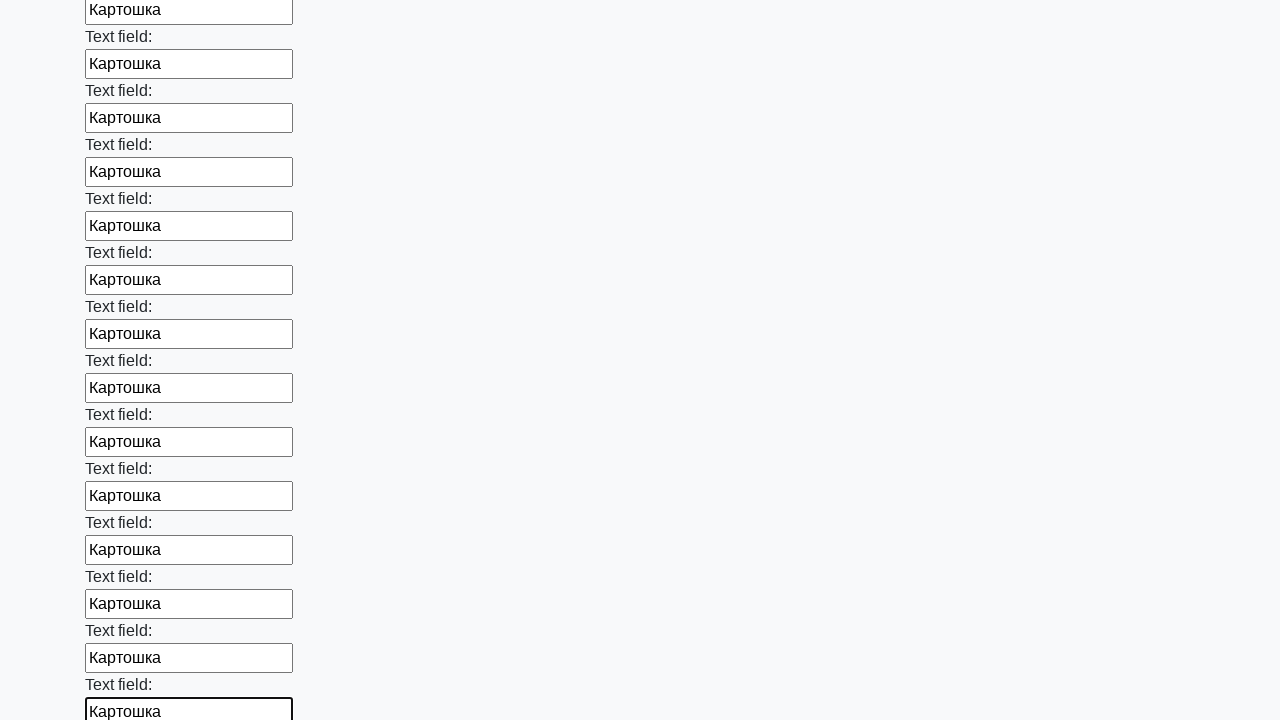

Filled input field with 'Картошка' on input >> nth=78
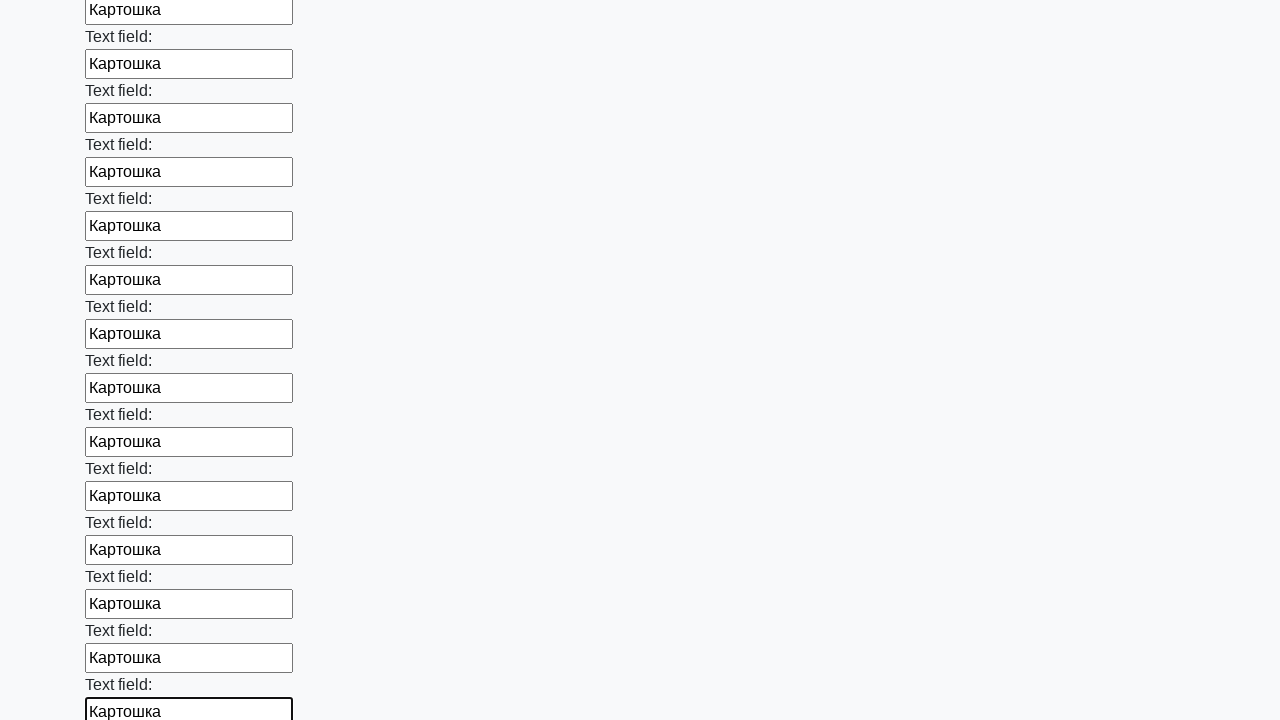

Filled input field with 'Картошка' on input >> nth=79
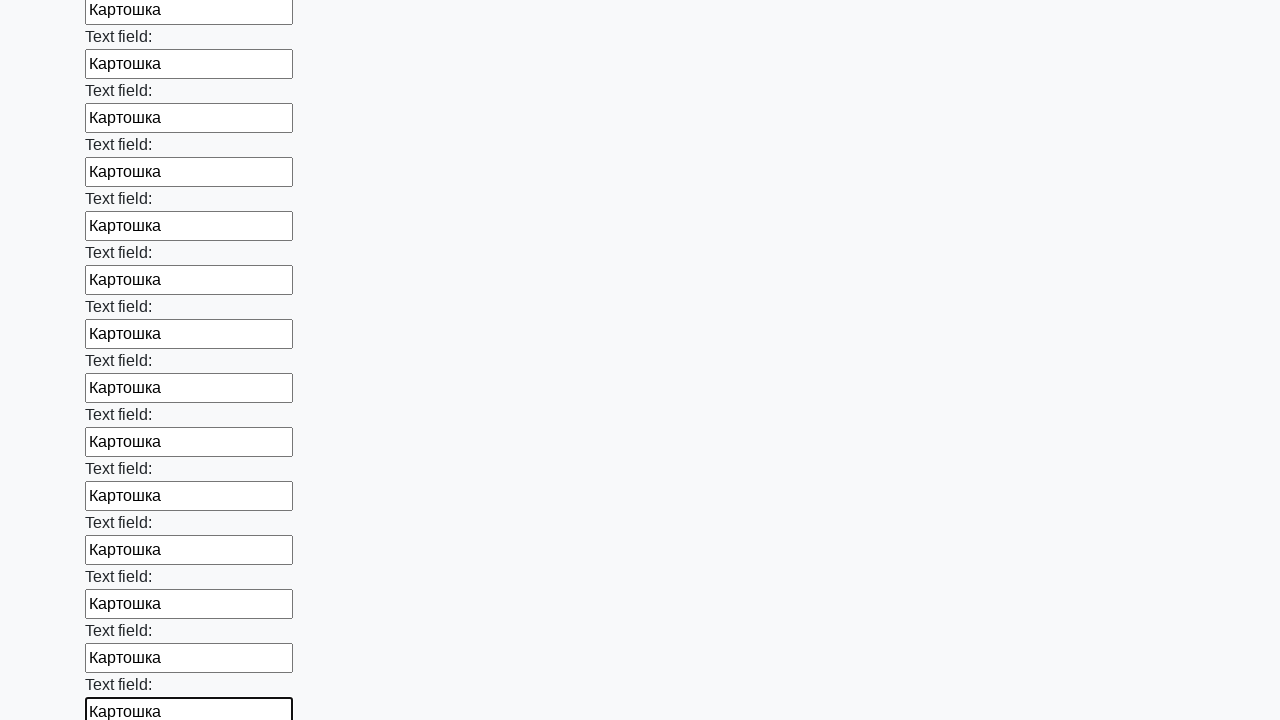

Filled input field with 'Картошка' on input >> nth=80
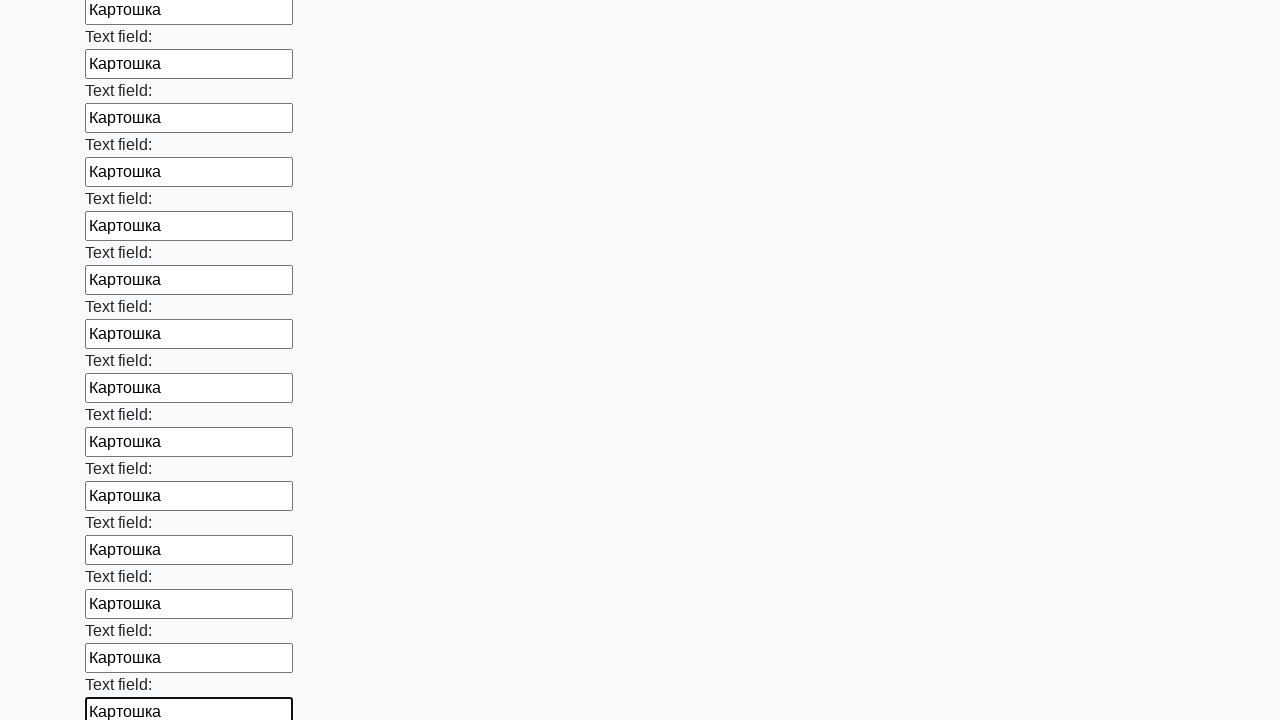

Filled input field with 'Картошка' on input >> nth=81
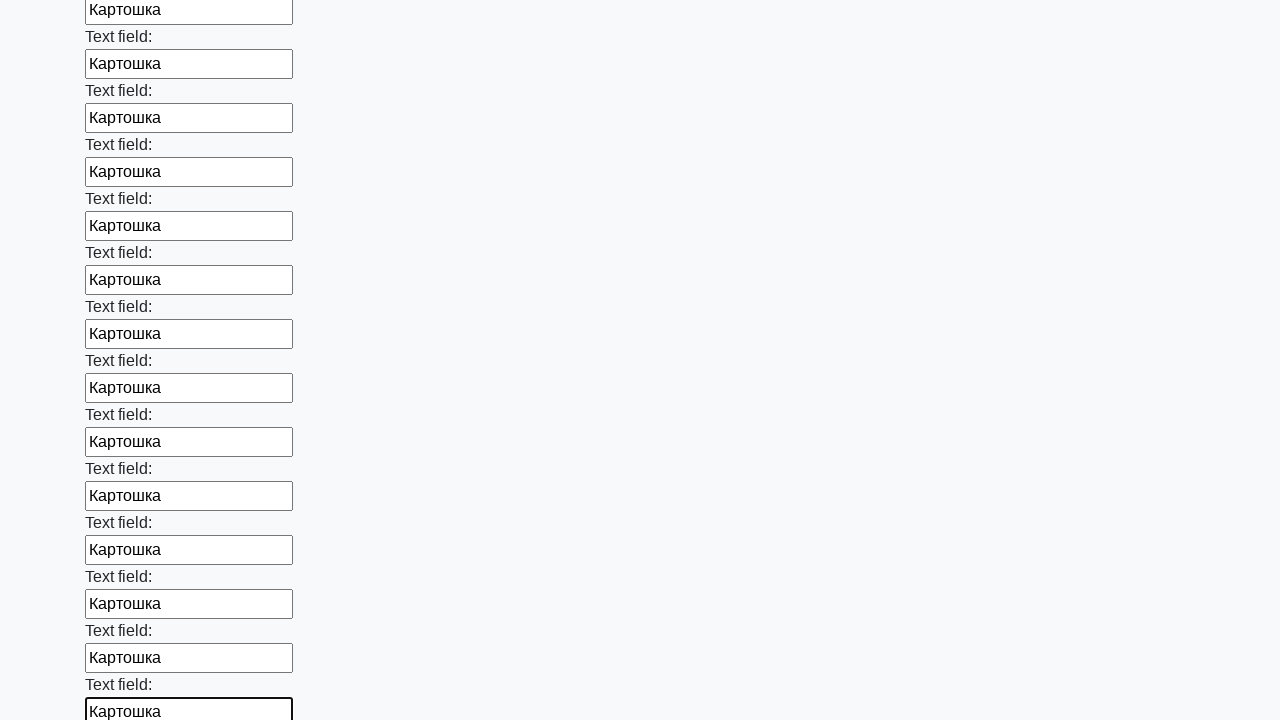

Filled input field with 'Картошка' on input >> nth=82
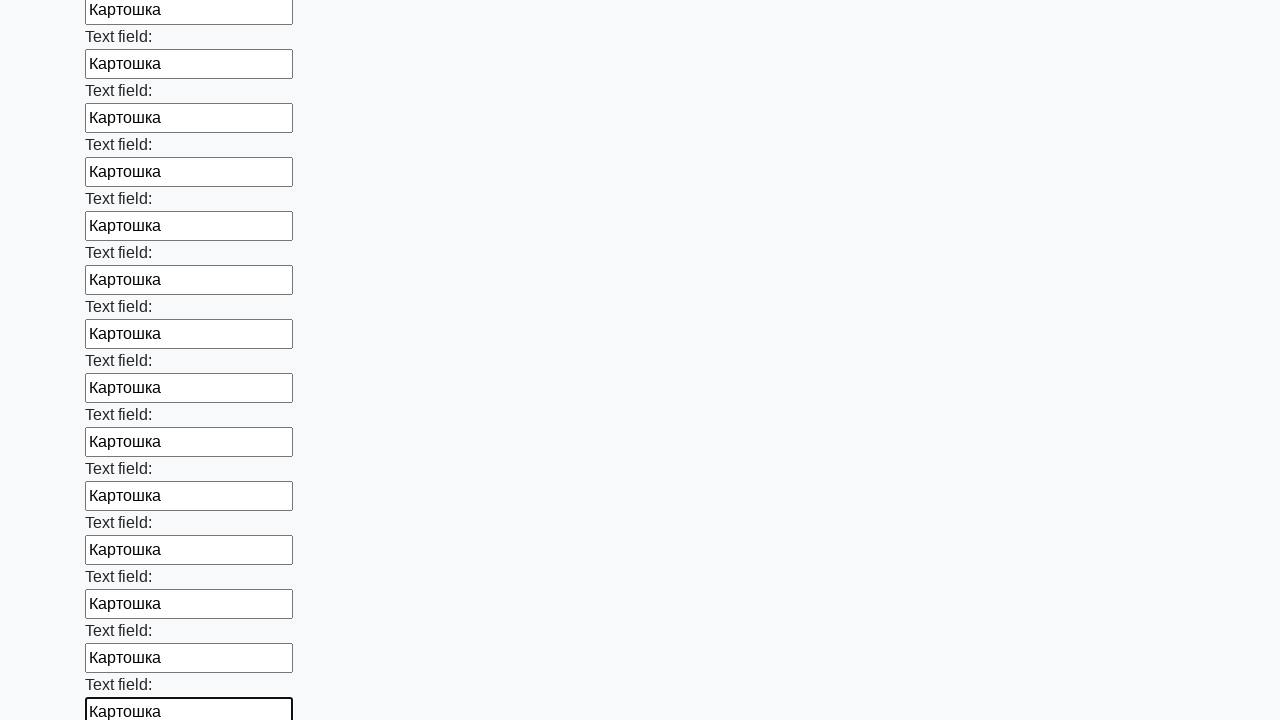

Filled input field with 'Картошка' on input >> nth=83
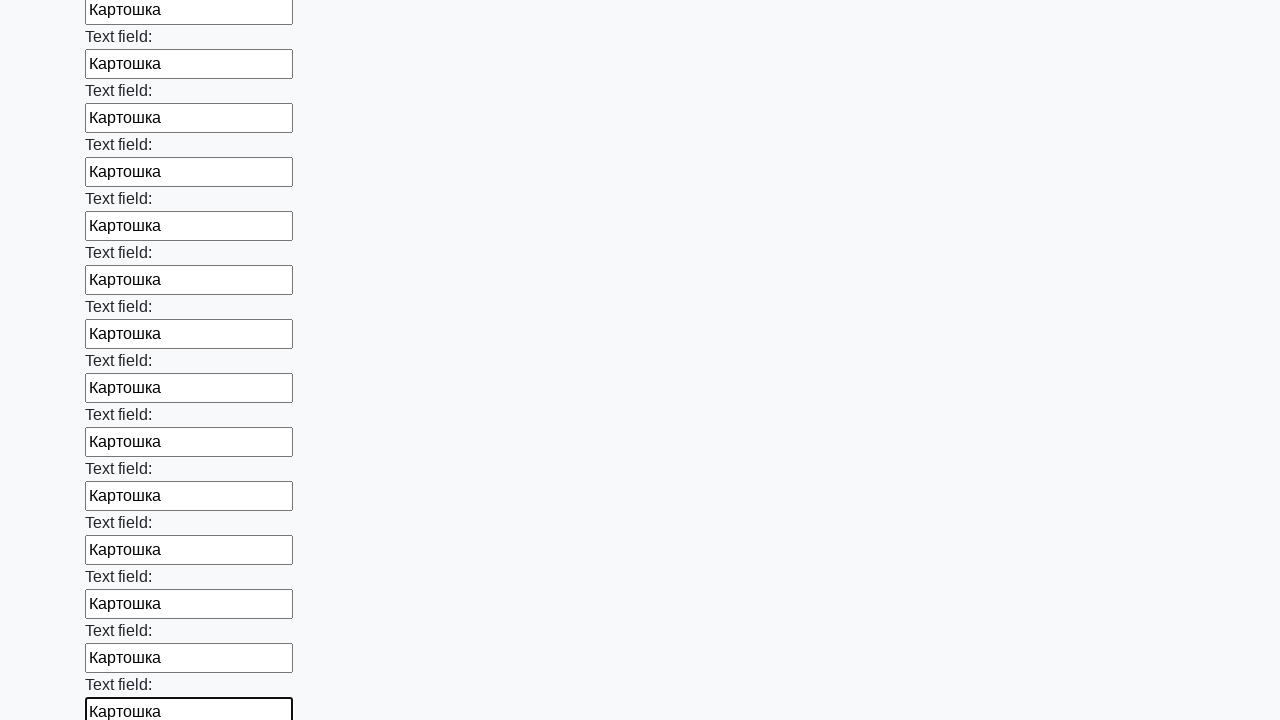

Filled input field with 'Картошка' on input >> nth=84
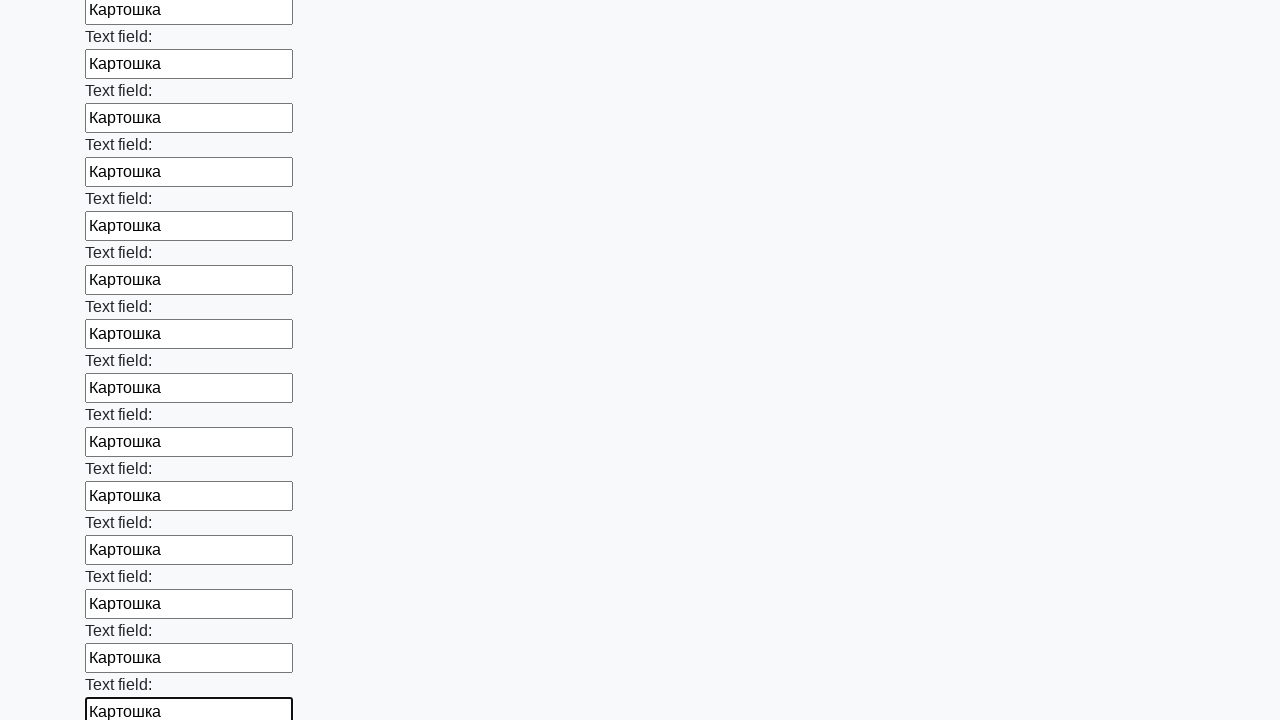

Filled input field with 'Картошка' on input >> nth=85
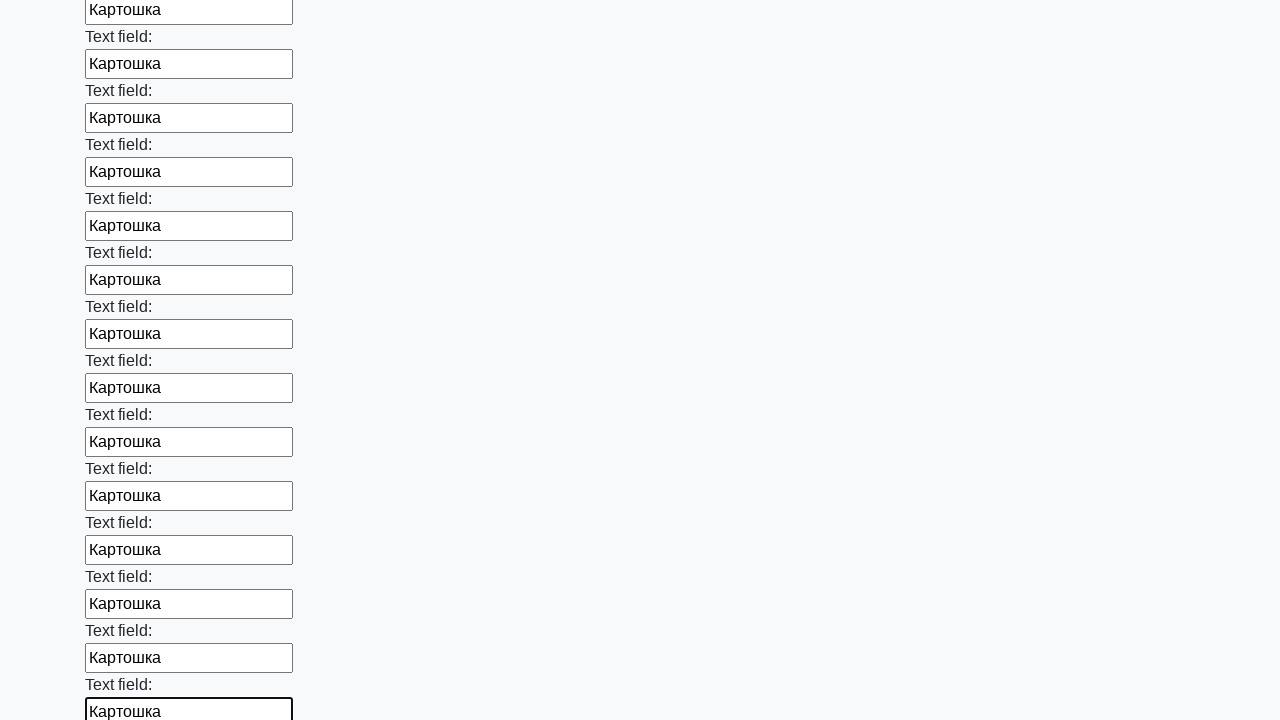

Filled input field with 'Картошка' on input >> nth=86
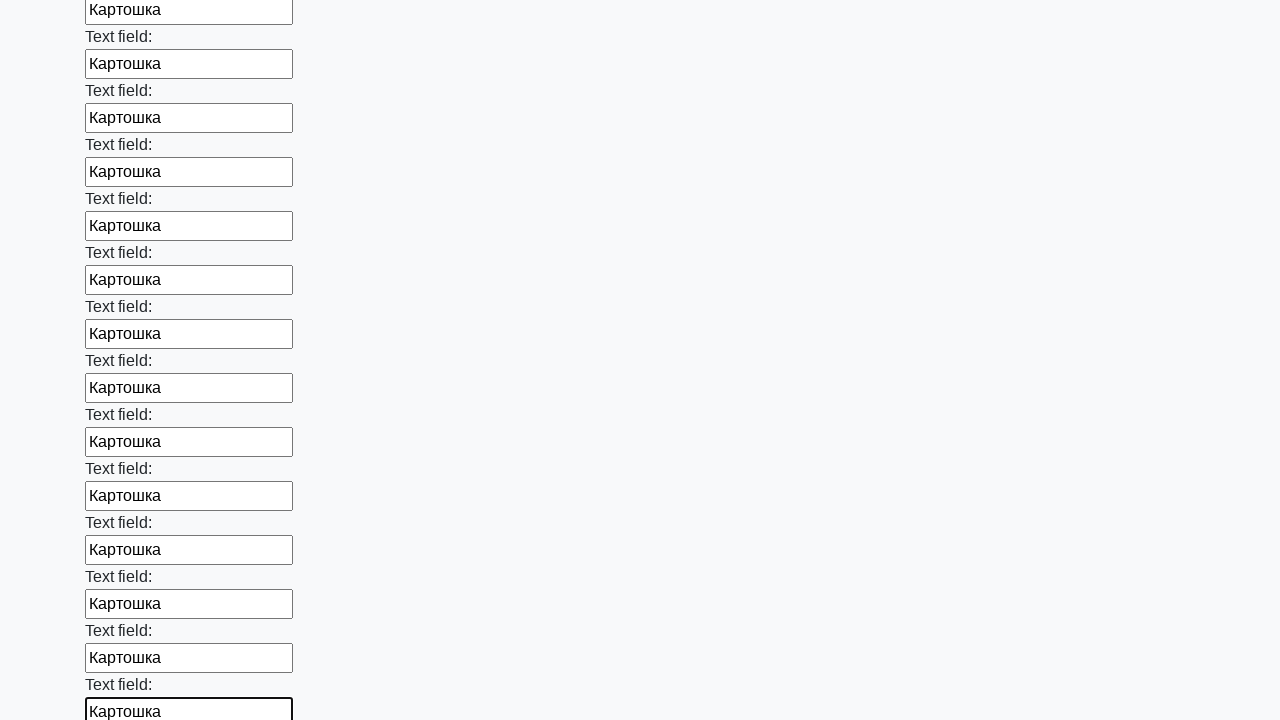

Filled input field with 'Картошка' on input >> nth=87
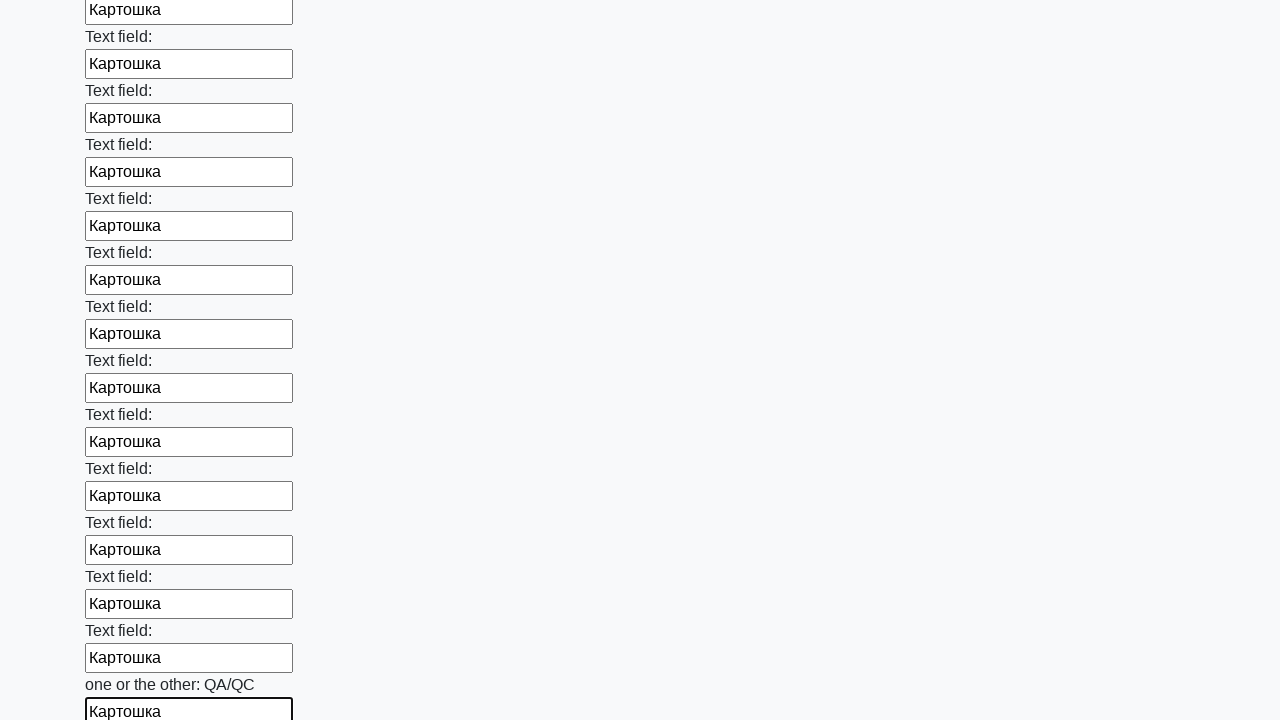

Filled input field with 'Картошка' on input >> nth=88
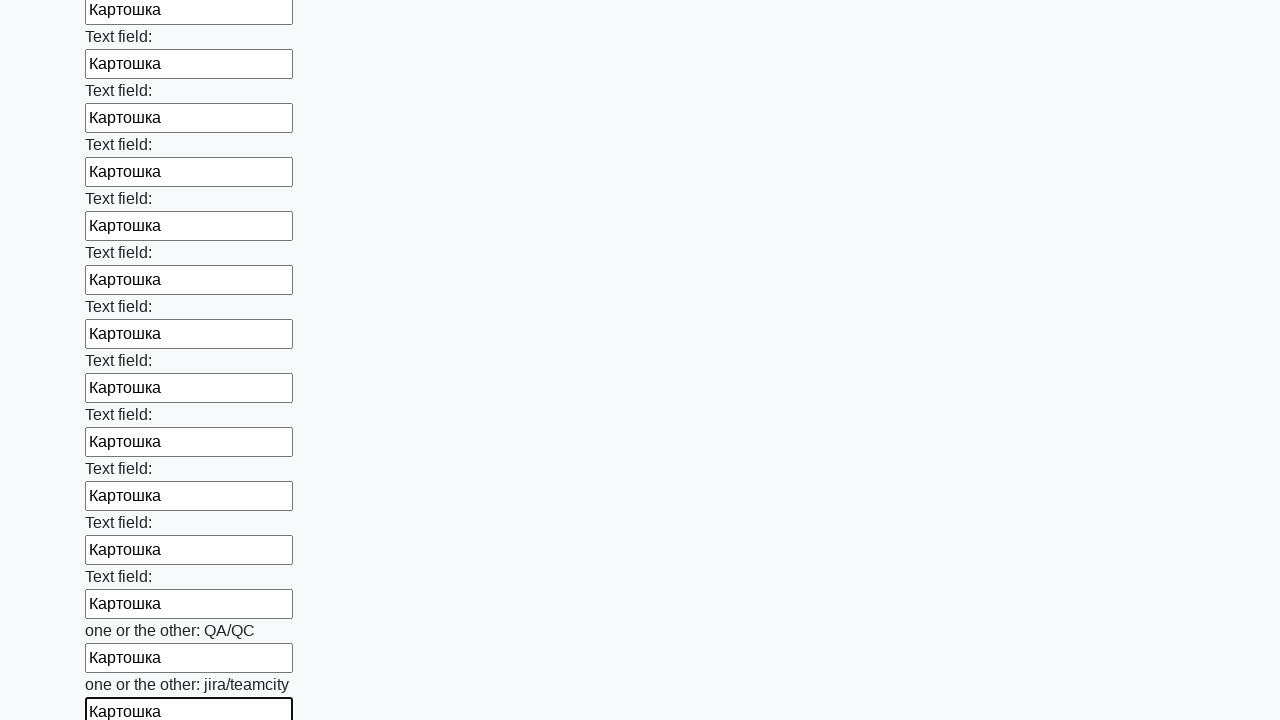

Filled input field with 'Картошка' on input >> nth=89
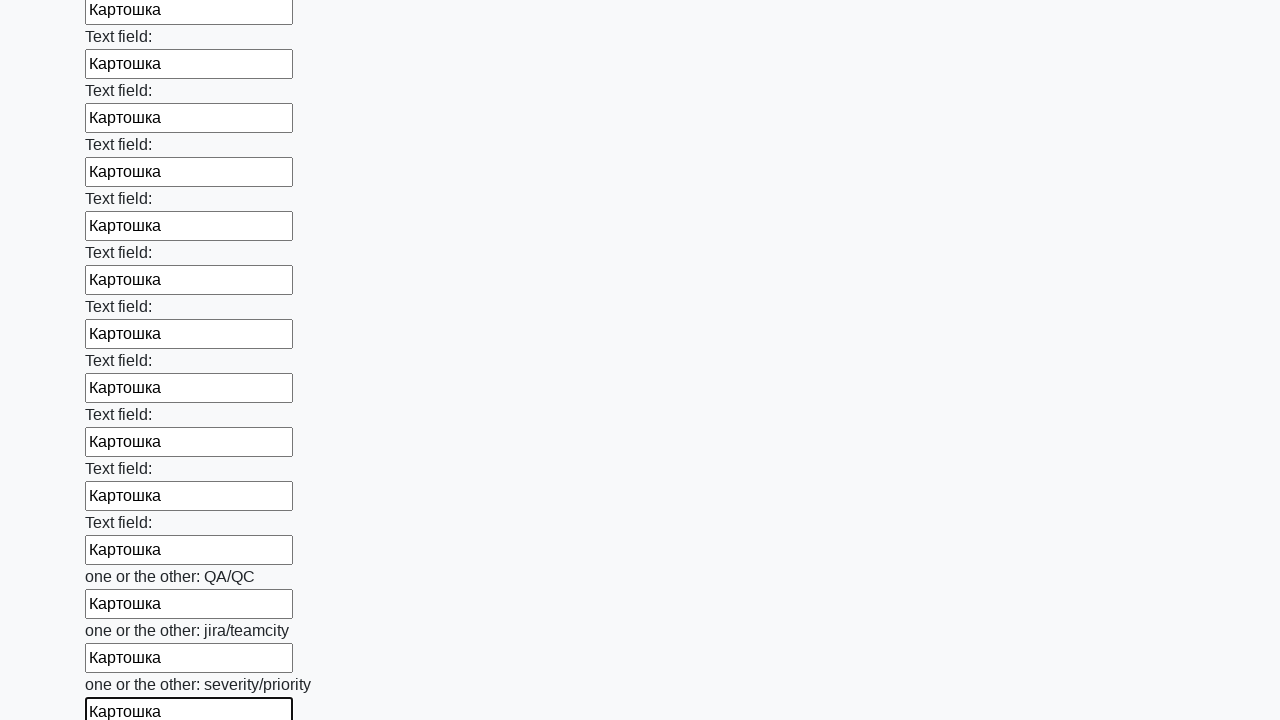

Filled input field with 'Картошка' on input >> nth=90
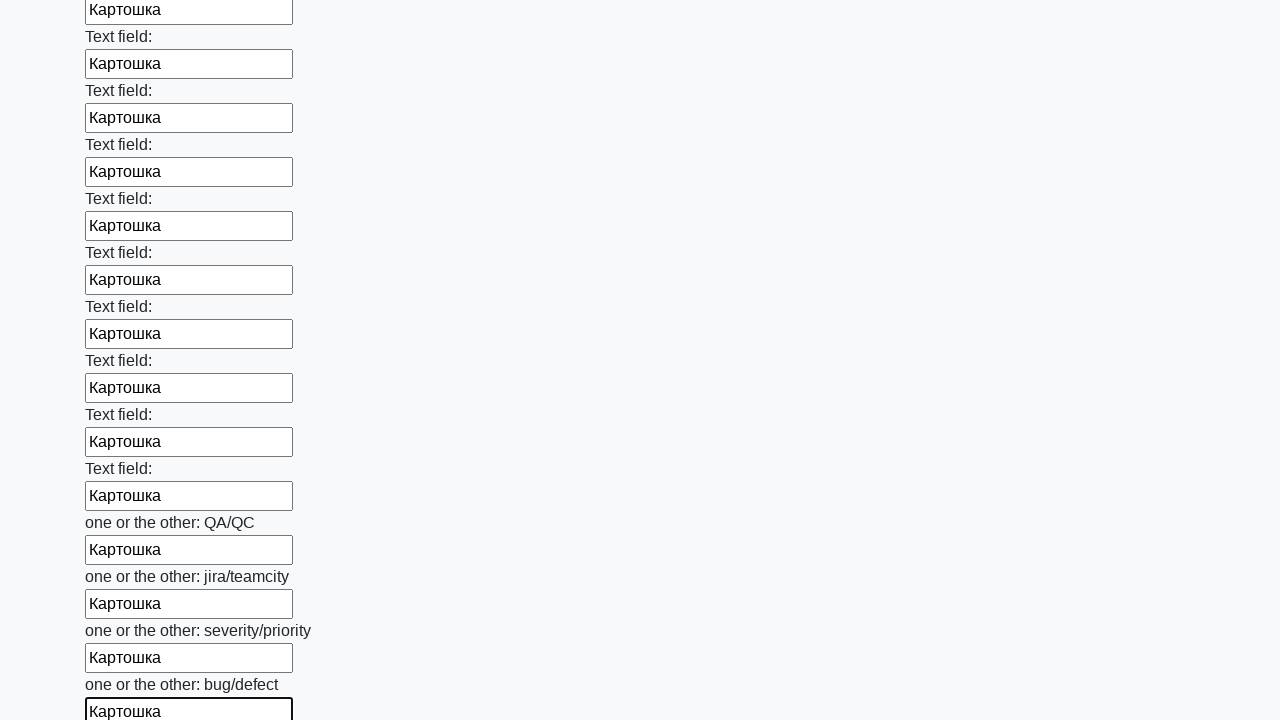

Filled input field with 'Картошка' on input >> nth=91
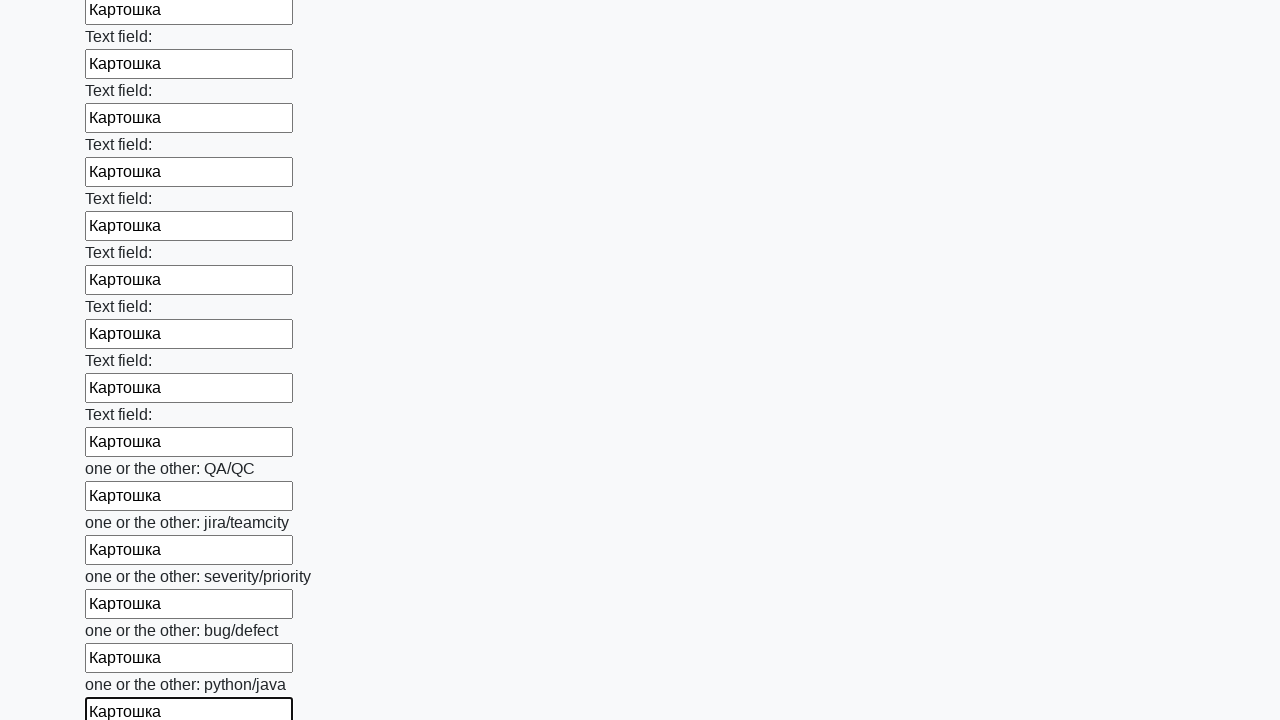

Filled input field with 'Картошка' on input >> nth=92
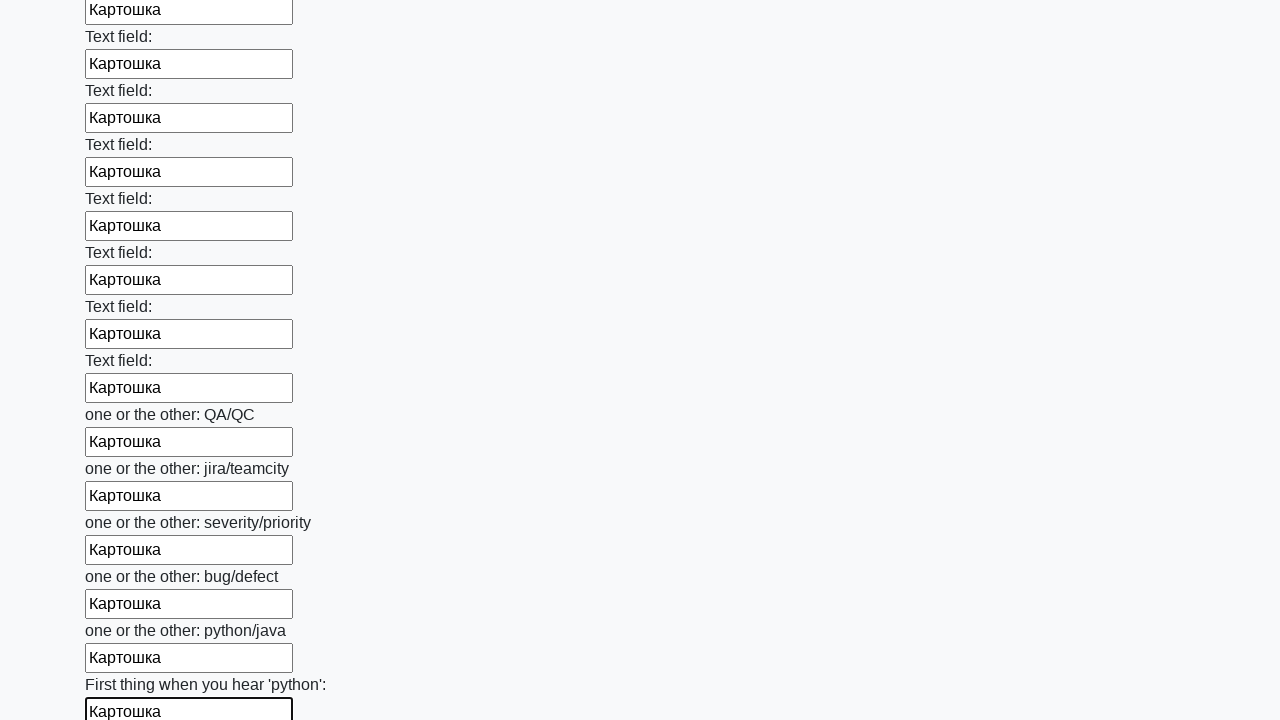

Filled input field with 'Картошка' on input >> nth=93
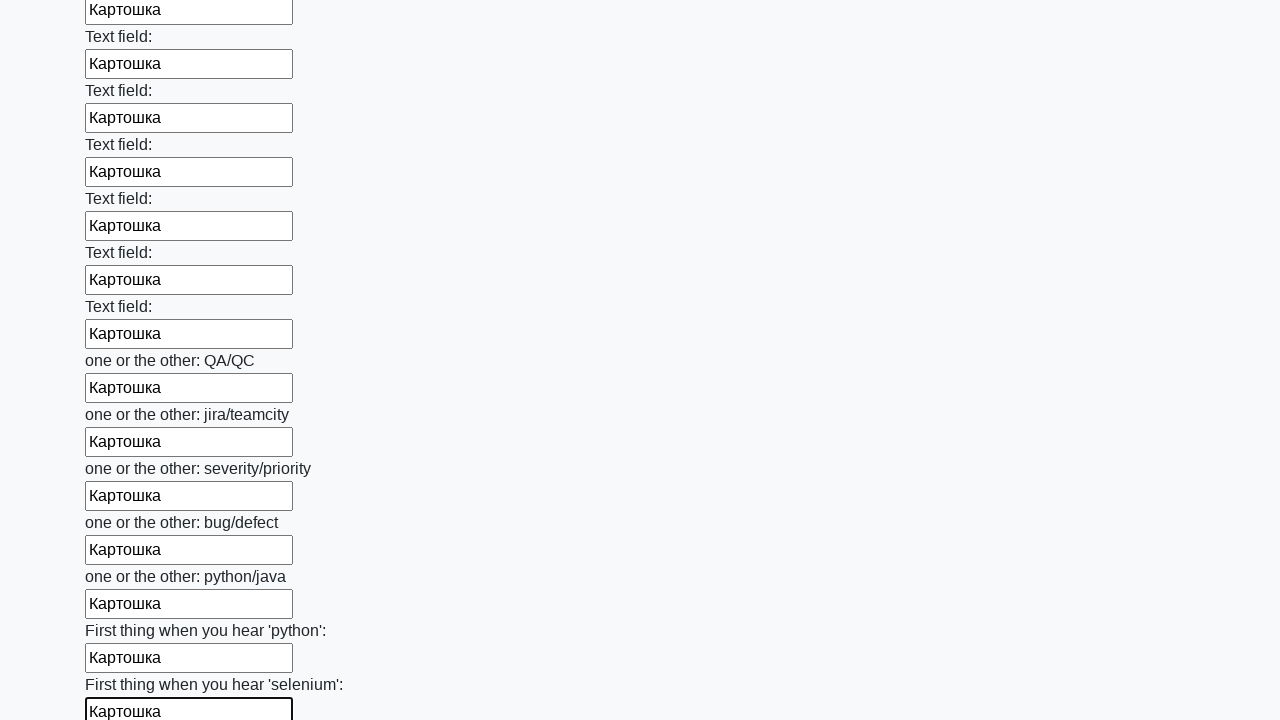

Filled input field with 'Картошка' on input >> nth=94
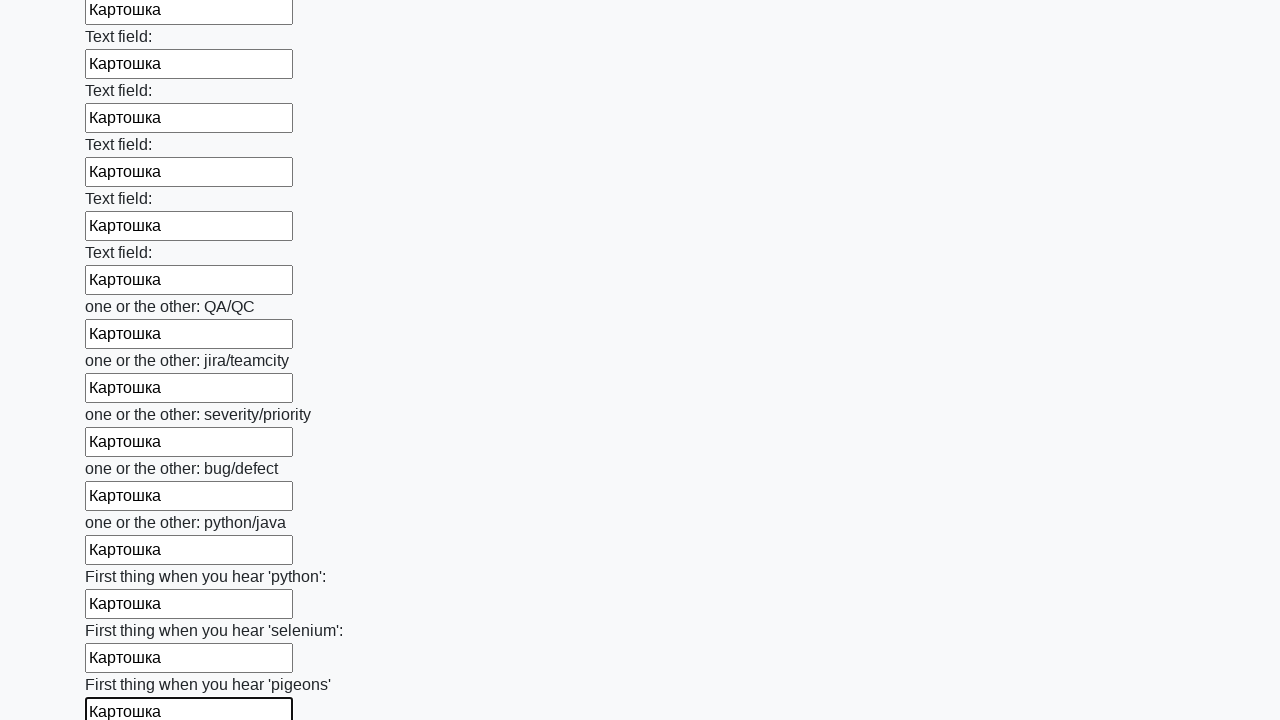

Filled input field with 'Картошка' on input >> nth=95
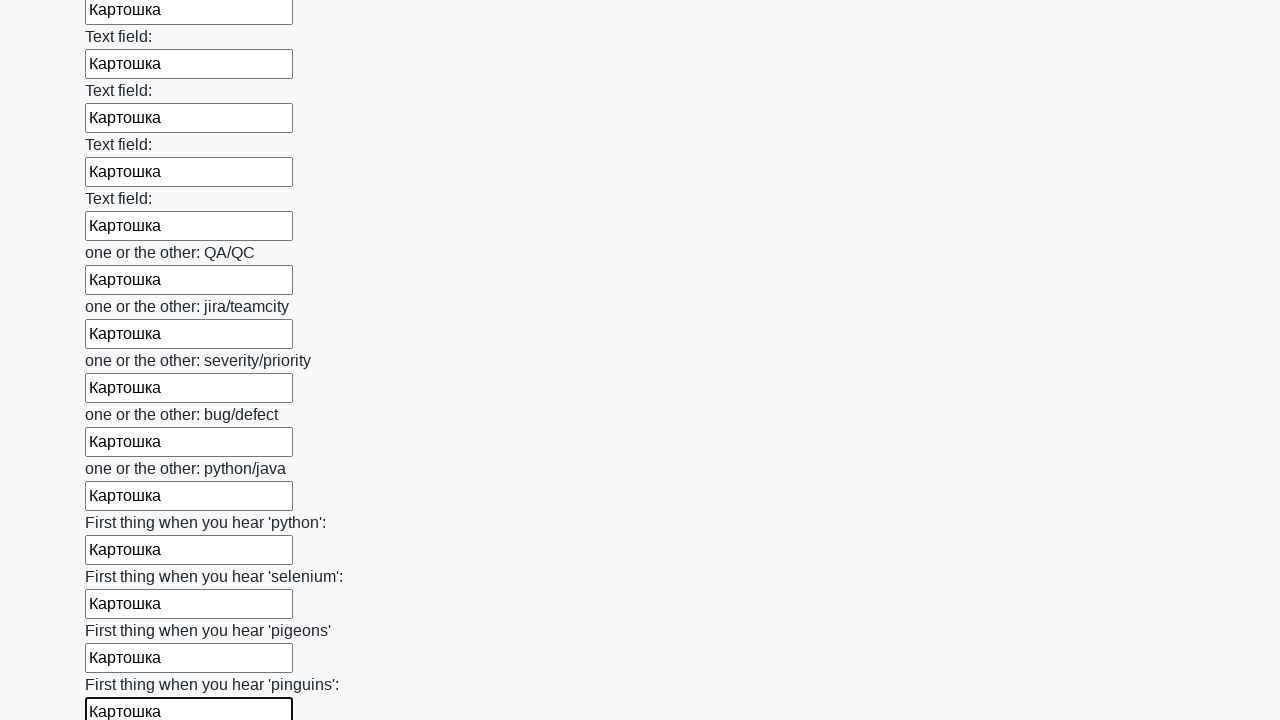

Filled input field with 'Картошка' on input >> nth=96
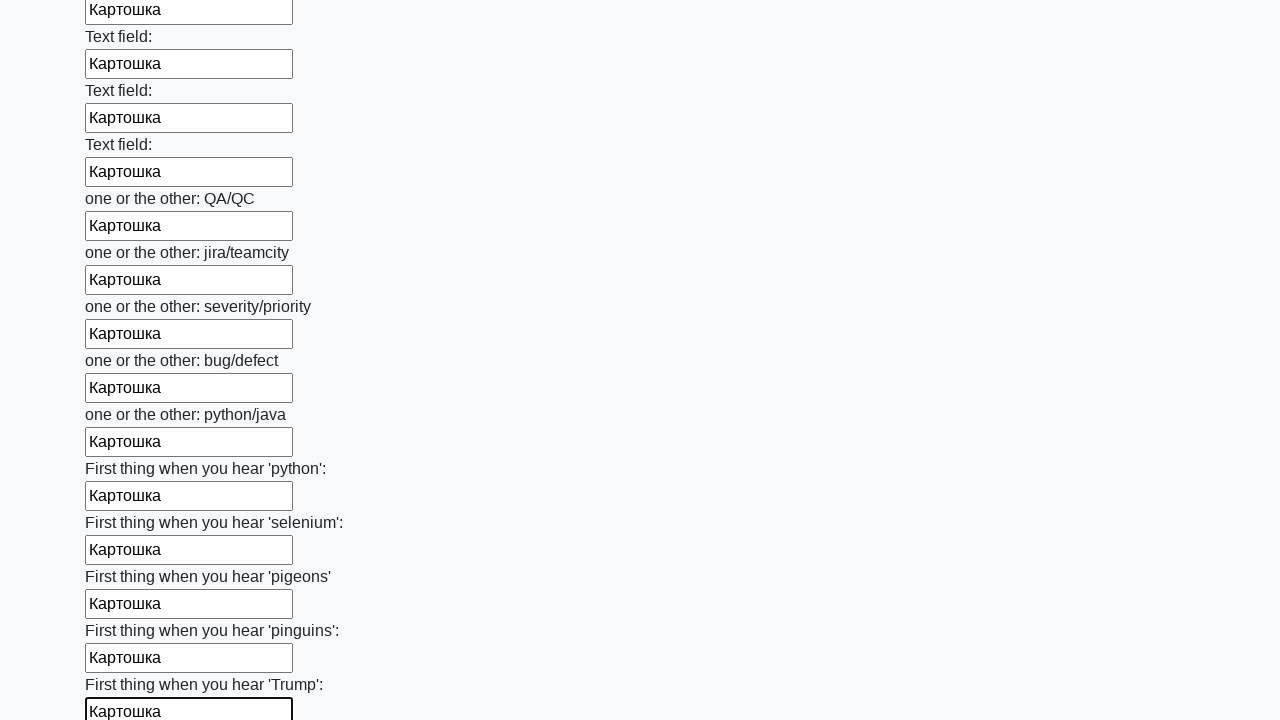

Filled input field with 'Картошка' on input >> nth=97
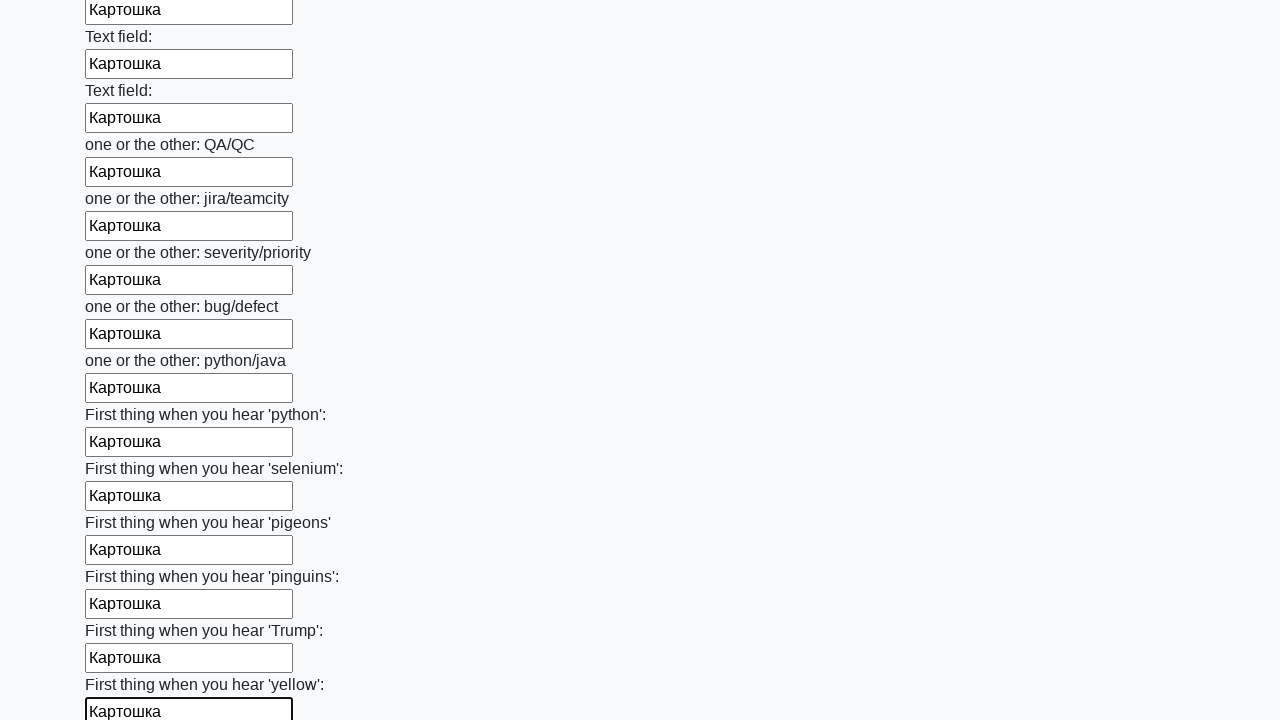

Filled input field with 'Картошка' on input >> nth=98
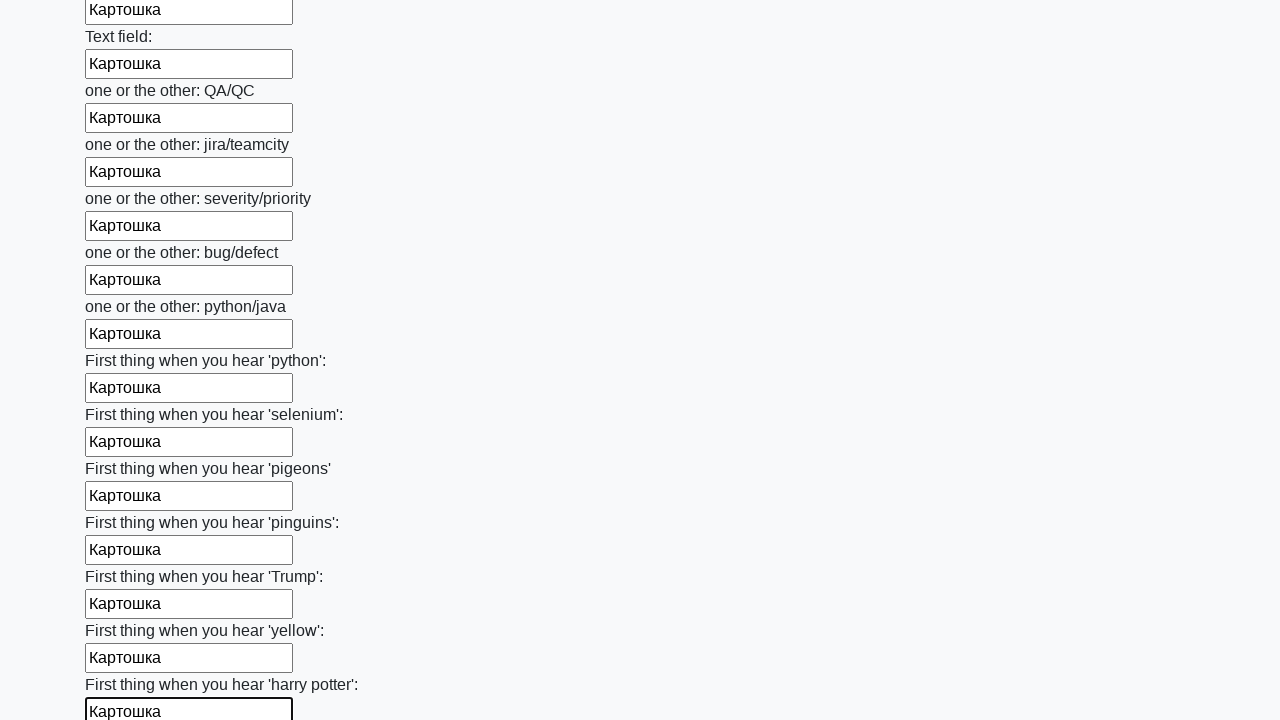

Filled input field with 'Картошка' on input >> nth=99
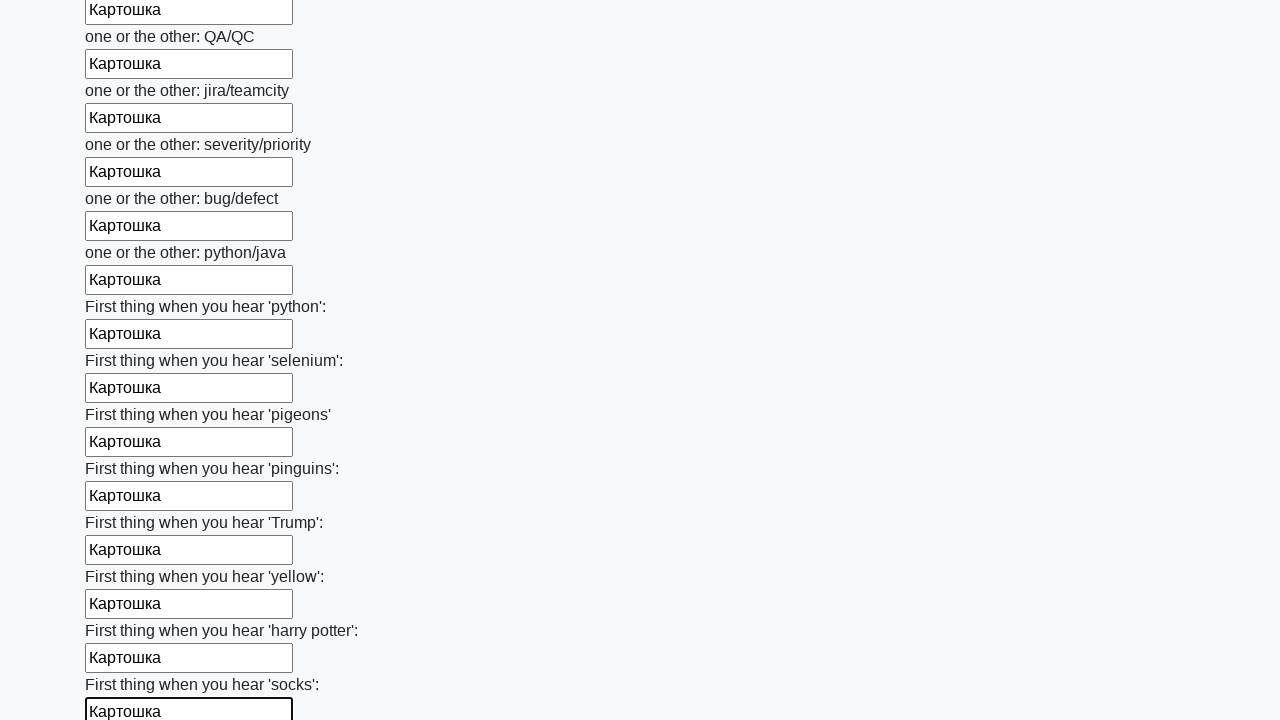

Clicked the submit button to submit the form at (123, 611) on button.btn
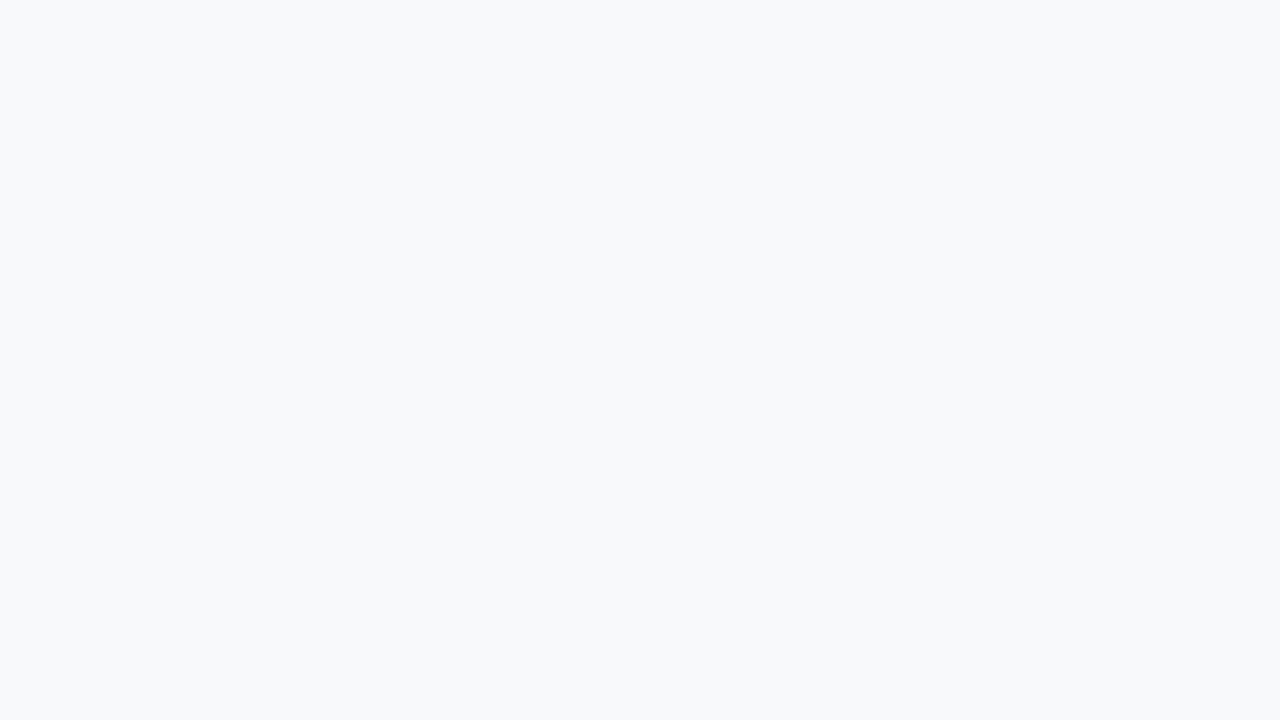

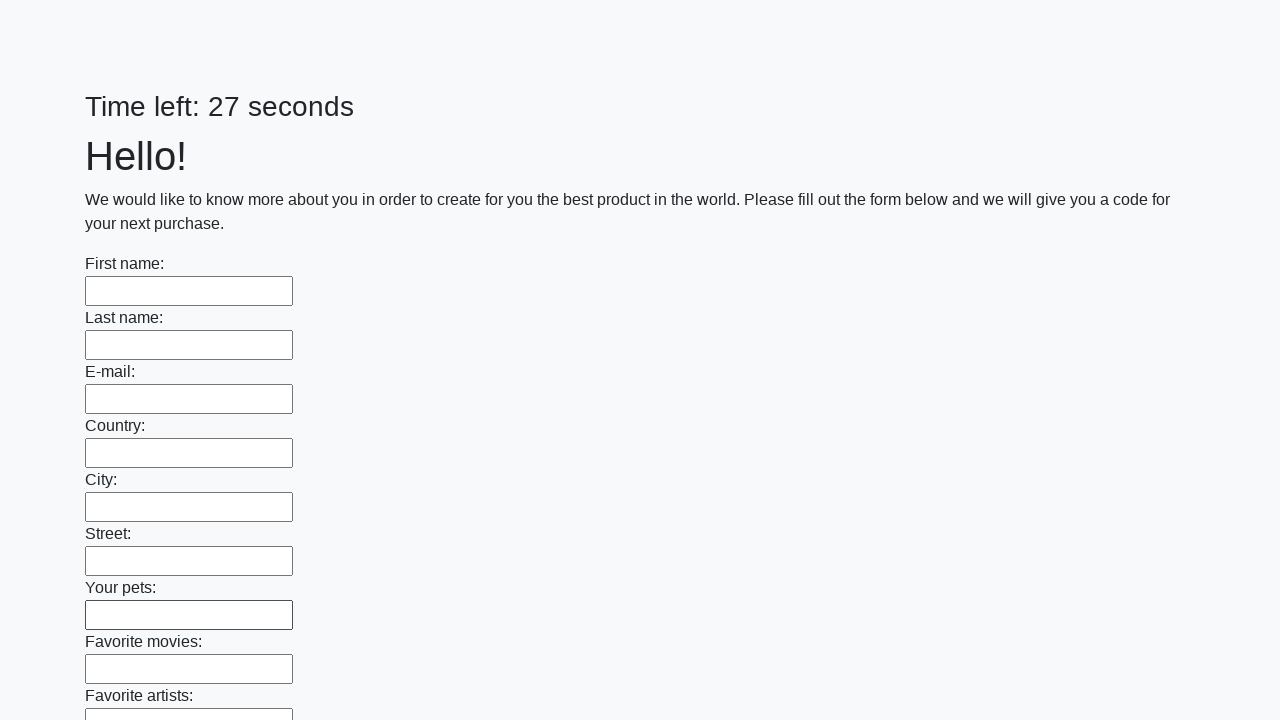